Tests jQuery UI datepicker by opening the calendar widget, navigating to a specific month/year, and selecting a date

Starting URL: https://jqueryui.com/datepicker/

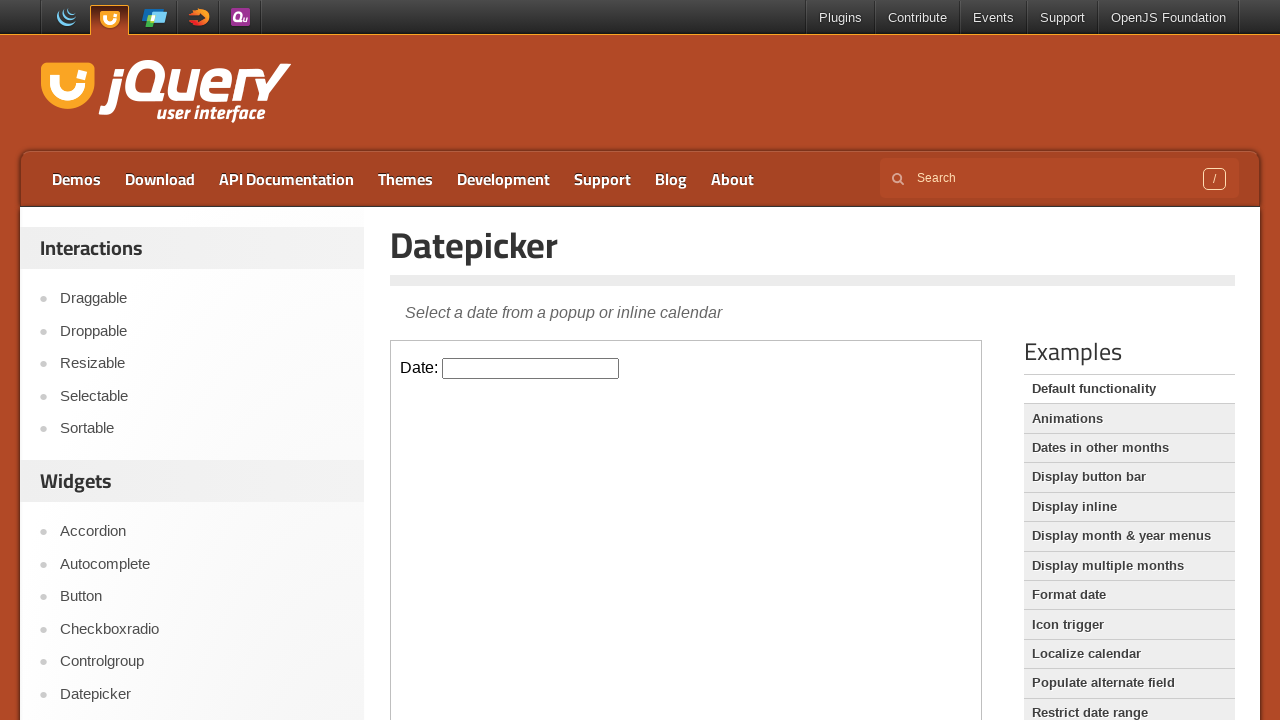

Located the iframe containing the datepicker demo
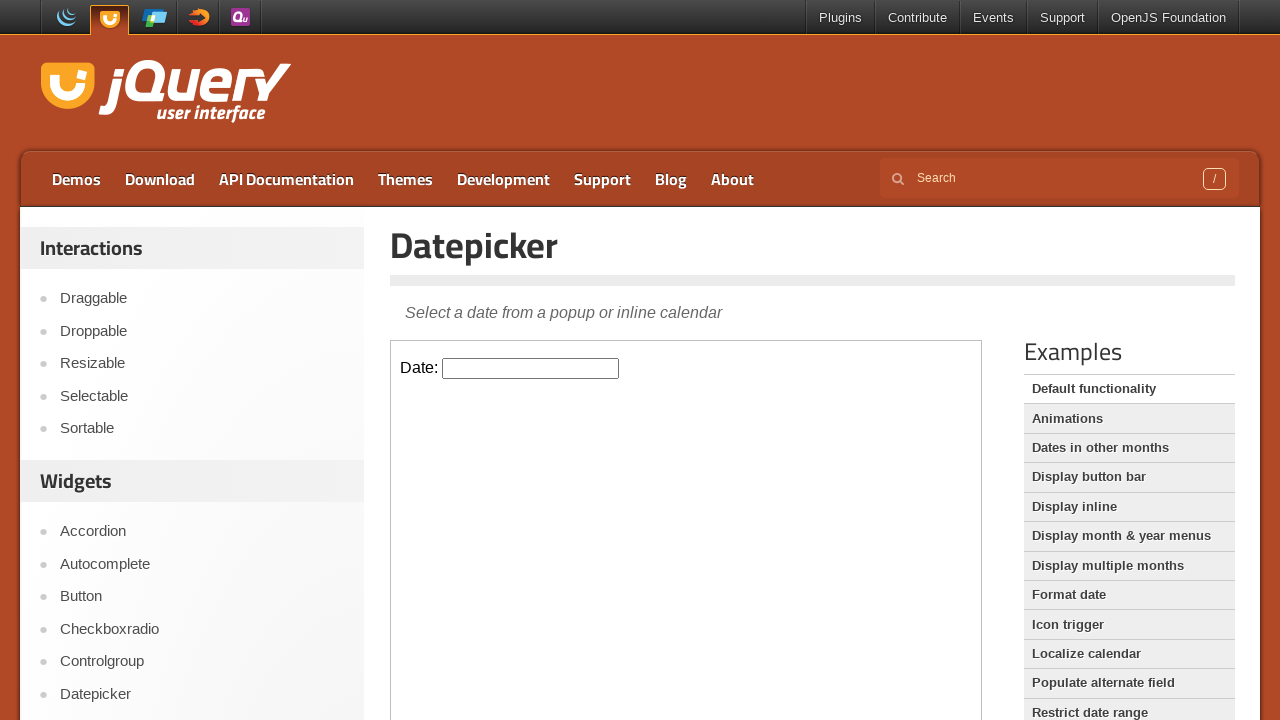

Located the datepicker input field
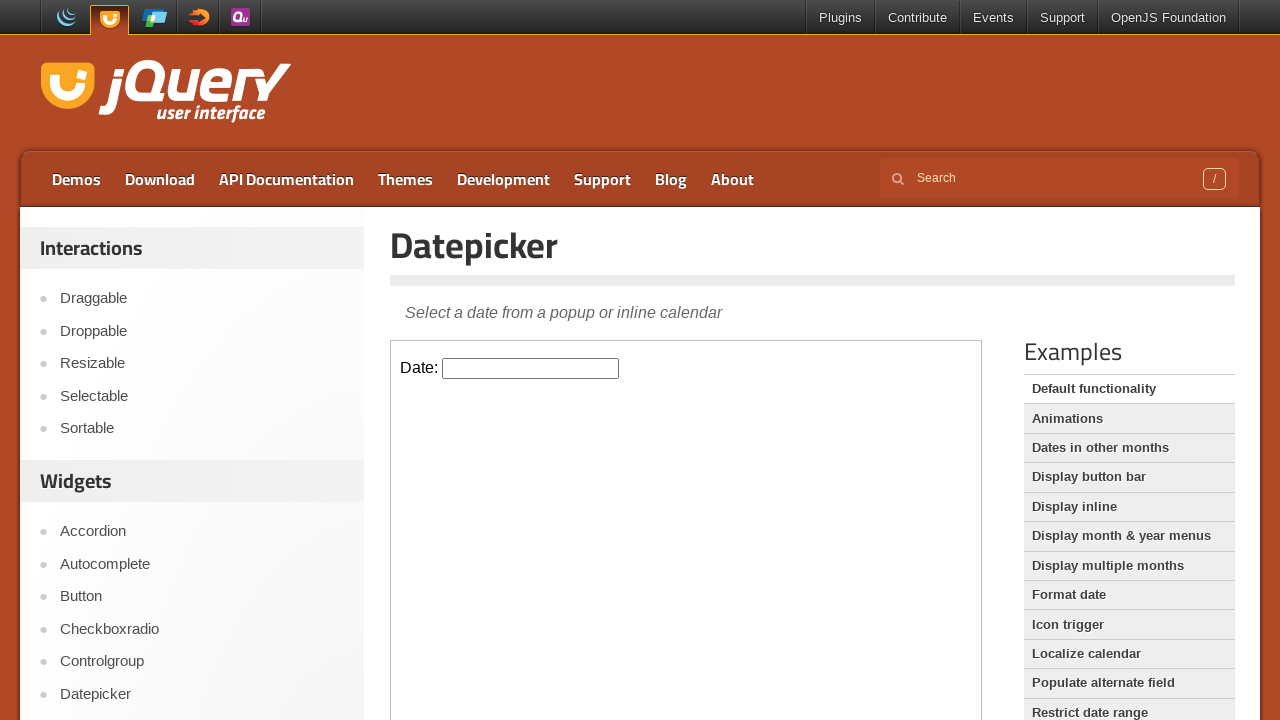

Clicked datepicker input to open calendar widget at (531, 368) on iframe >> nth=0 >> internal:control=enter-frame >> #datepicker
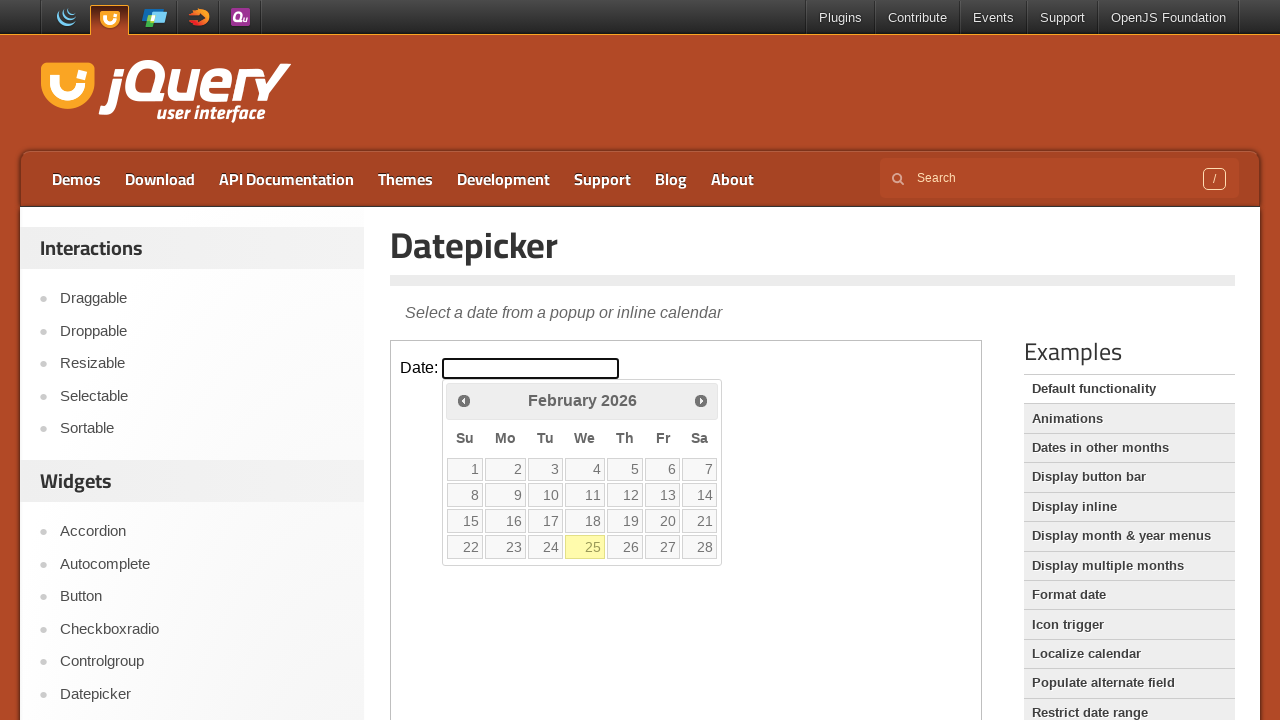

Retrieved current month: February
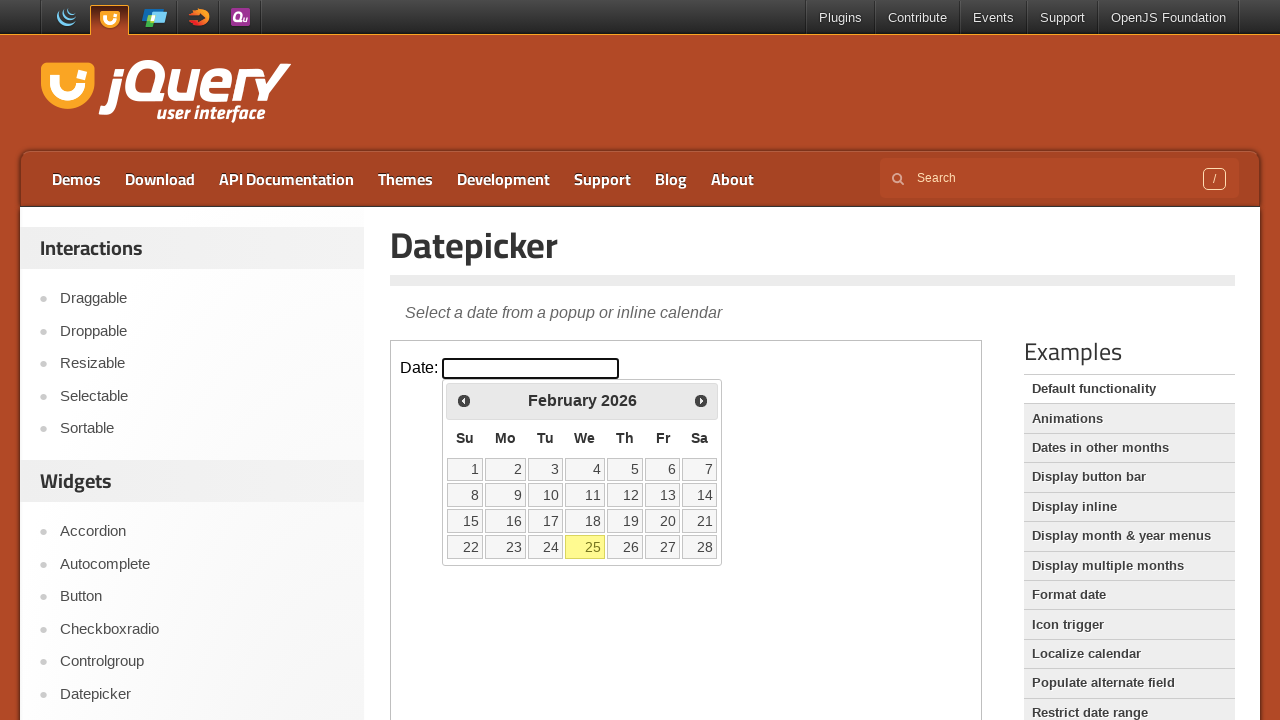

Retrieved current year: 2026
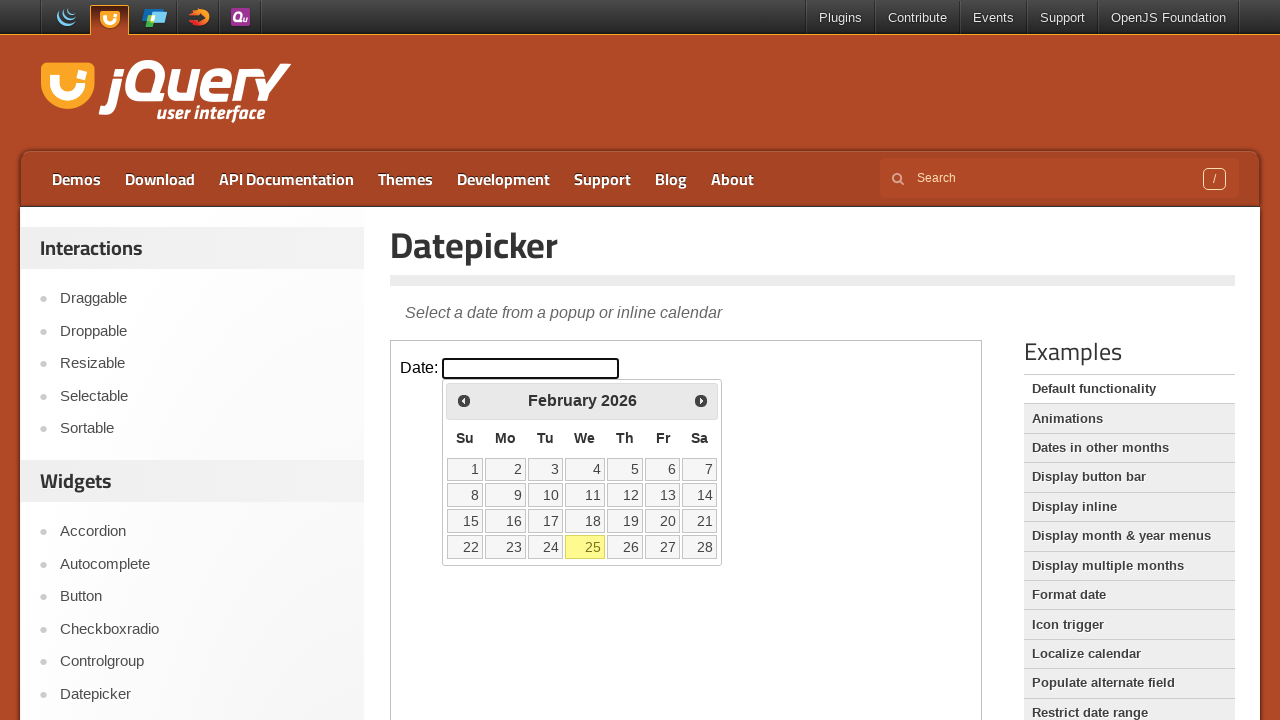

Clicked previous month button to navigate backwards at (464, 400) on iframe >> nth=0 >> internal:control=enter-frame >> .ui-icon-circle-triangle-w
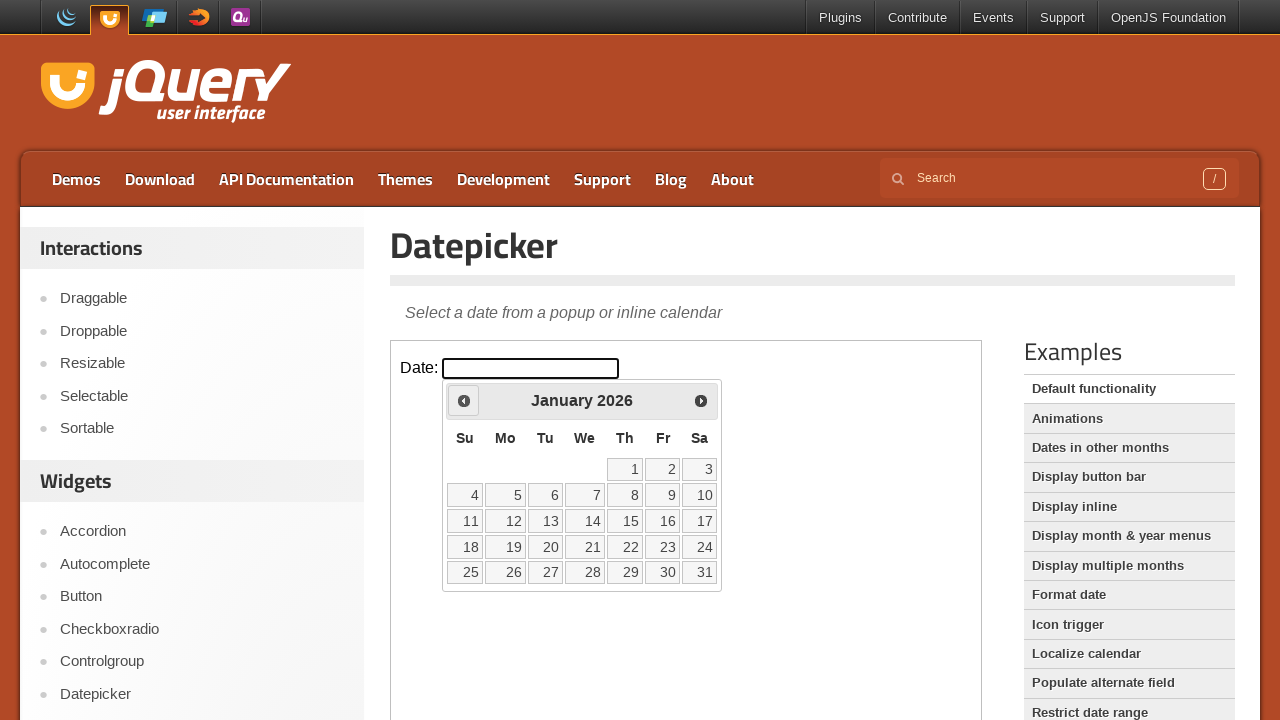

Retrieved current month: January
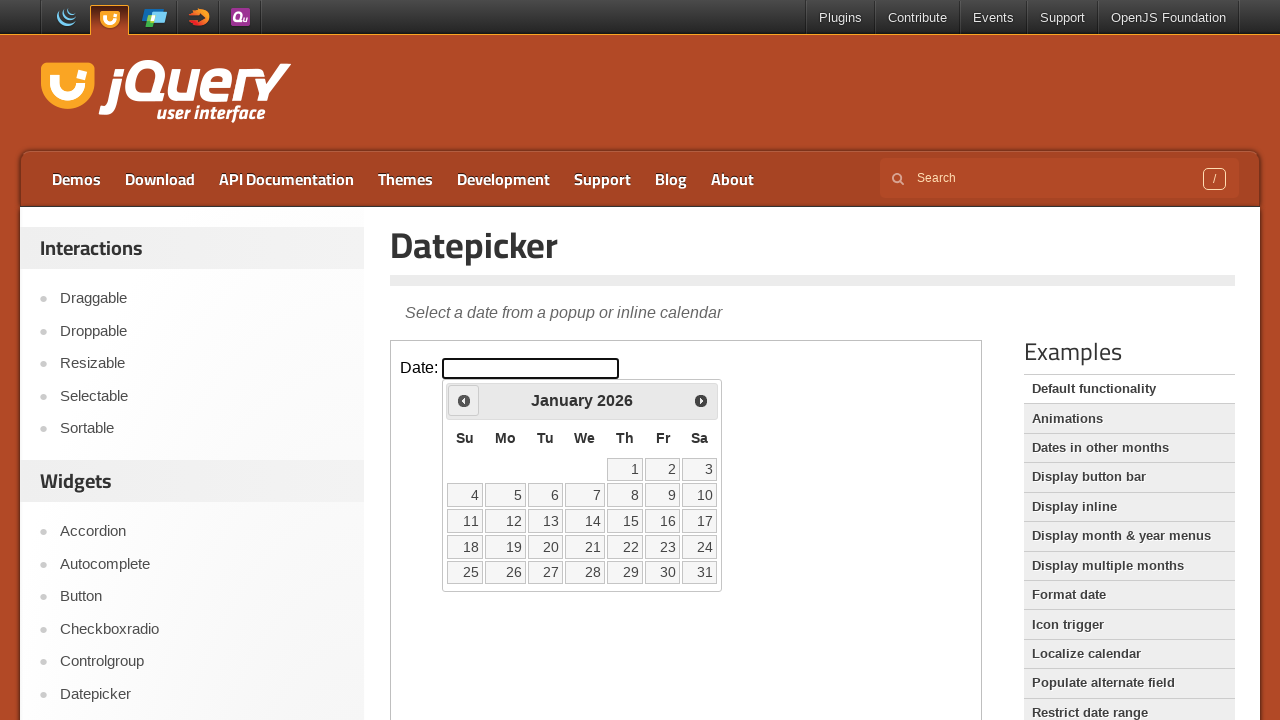

Retrieved current year: 2026
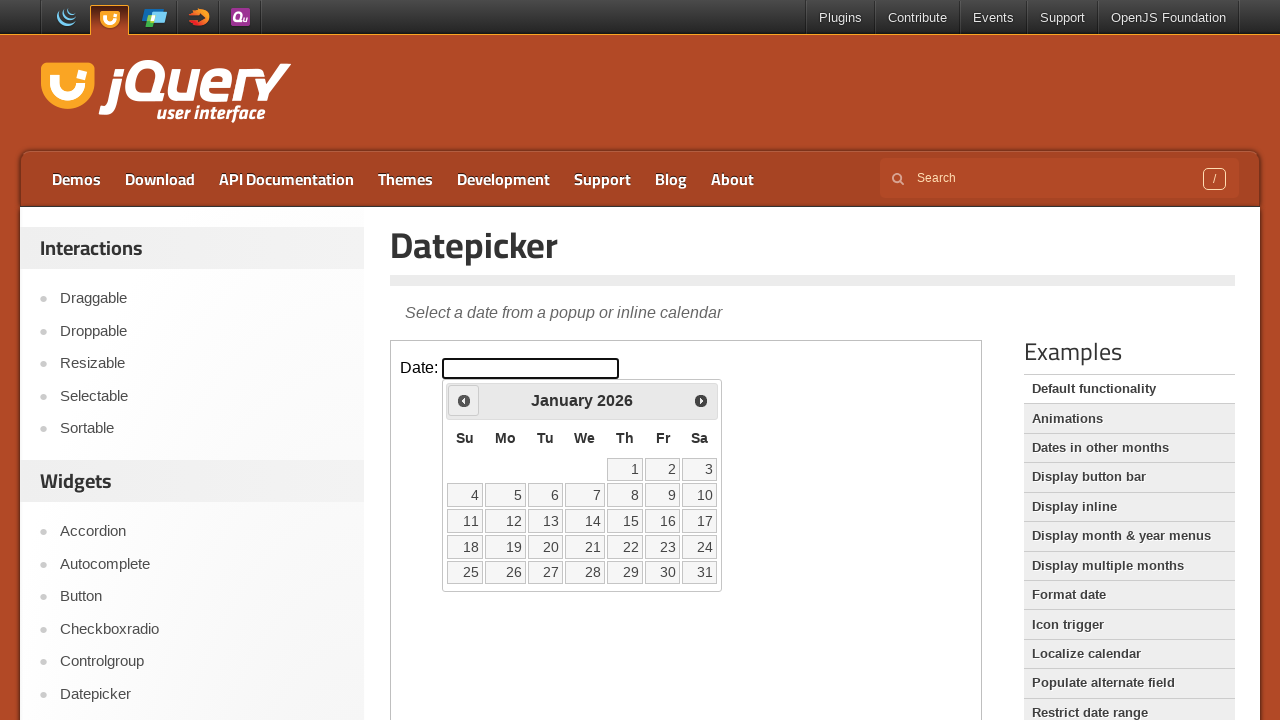

Clicked previous month button to navigate backwards at (464, 400) on iframe >> nth=0 >> internal:control=enter-frame >> .ui-icon-circle-triangle-w
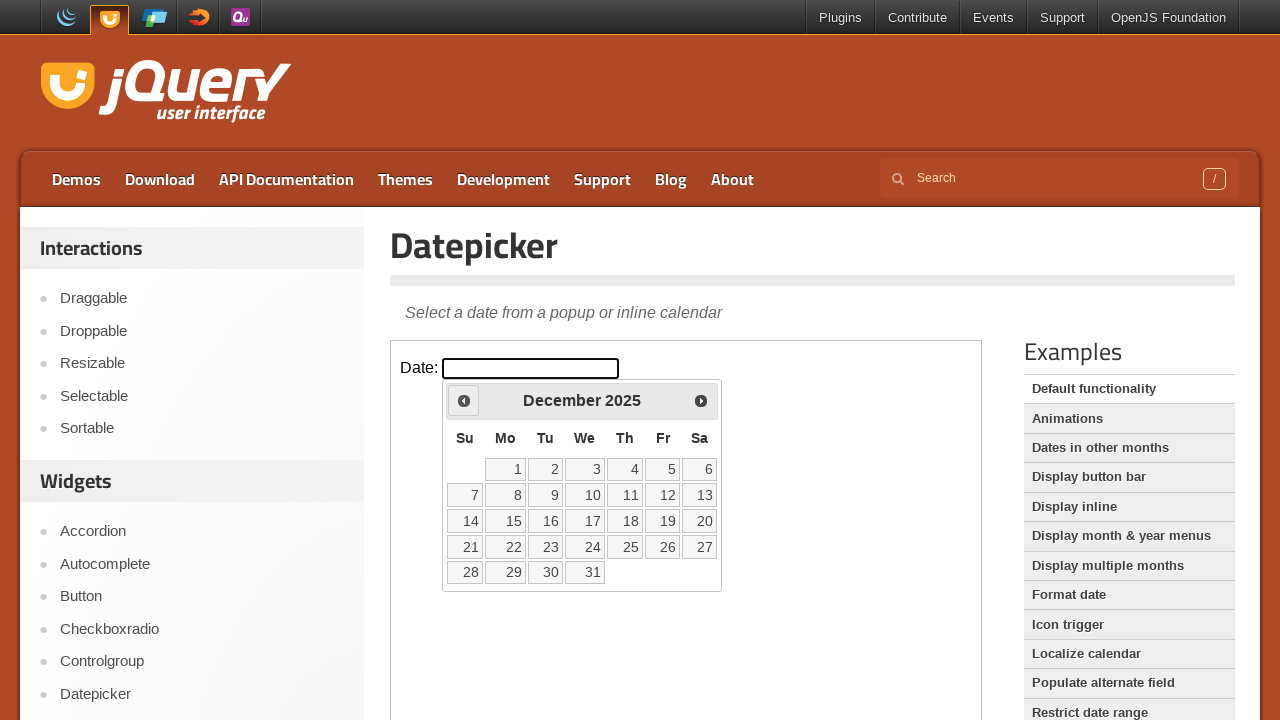

Retrieved current month: December
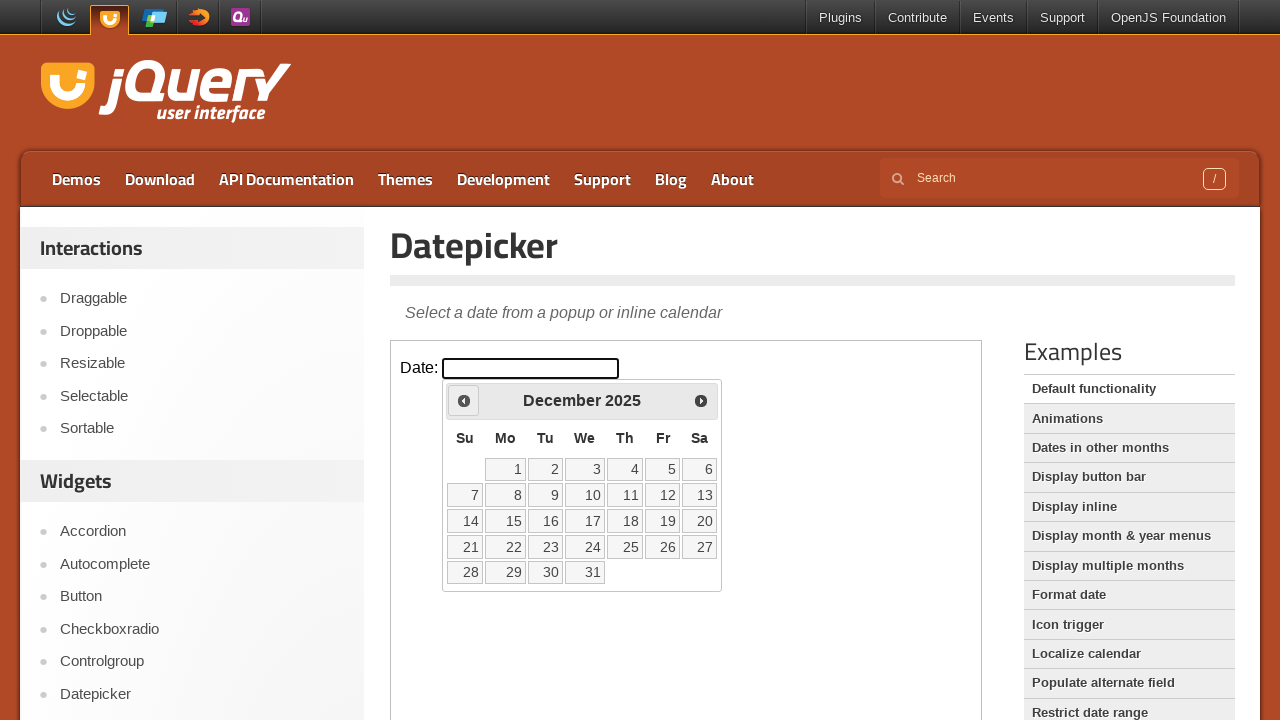

Retrieved current year: 2025
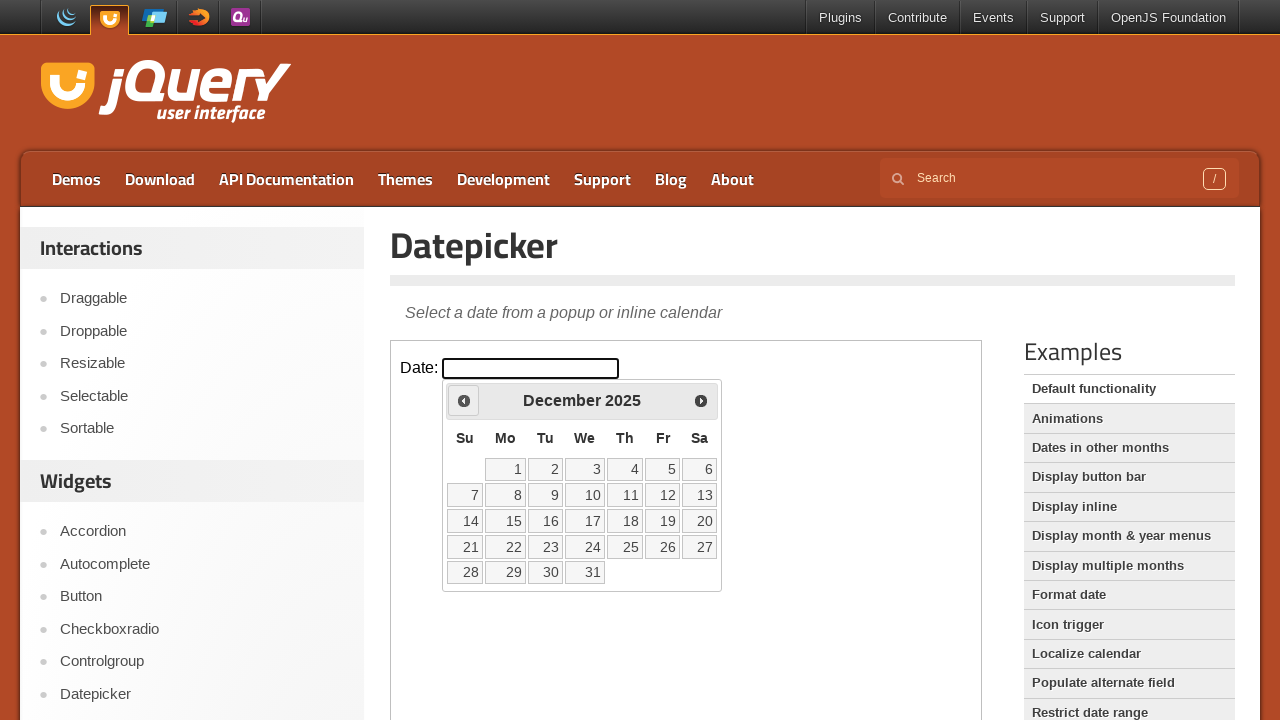

Clicked previous month button to navigate backwards at (464, 400) on iframe >> nth=0 >> internal:control=enter-frame >> .ui-icon-circle-triangle-w
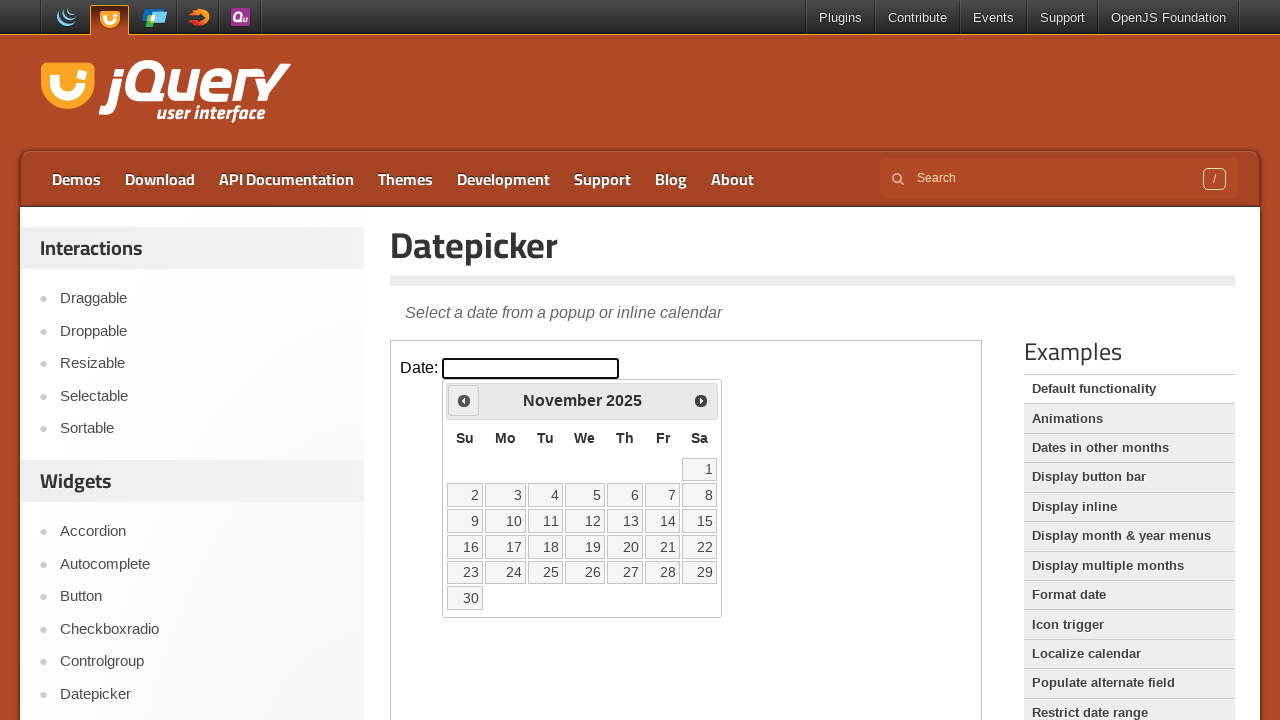

Retrieved current month: November
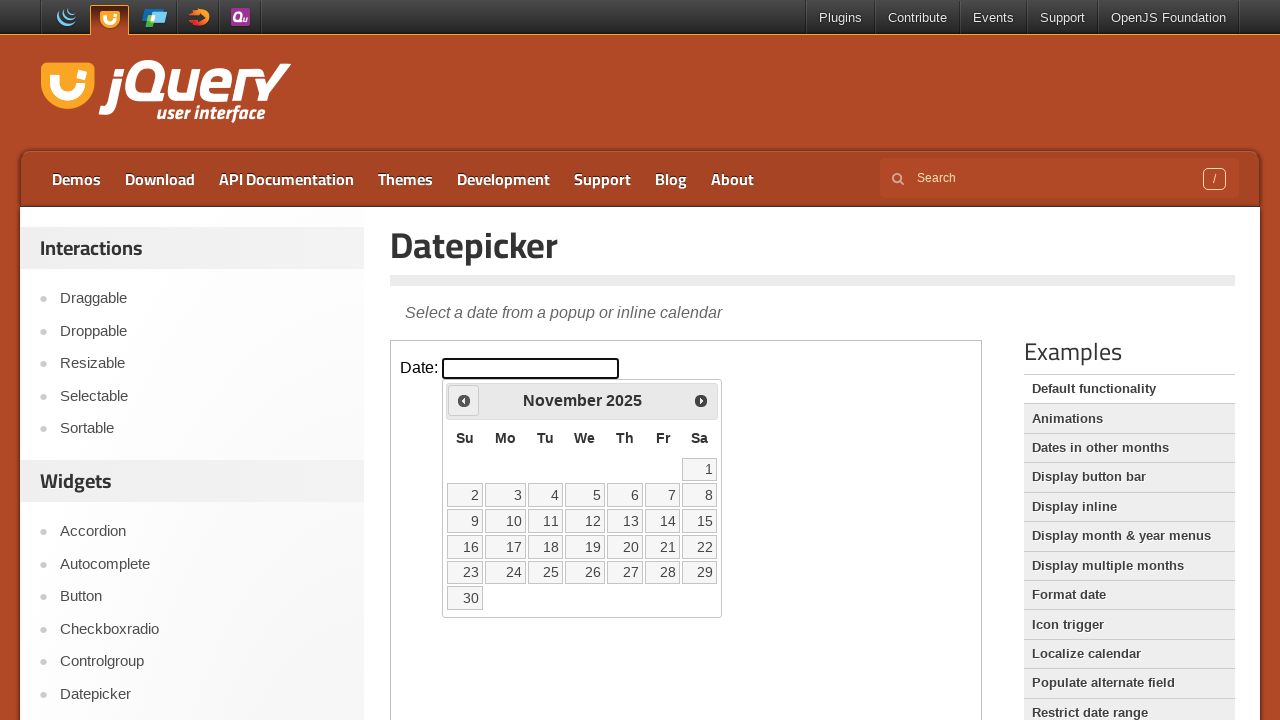

Retrieved current year: 2025
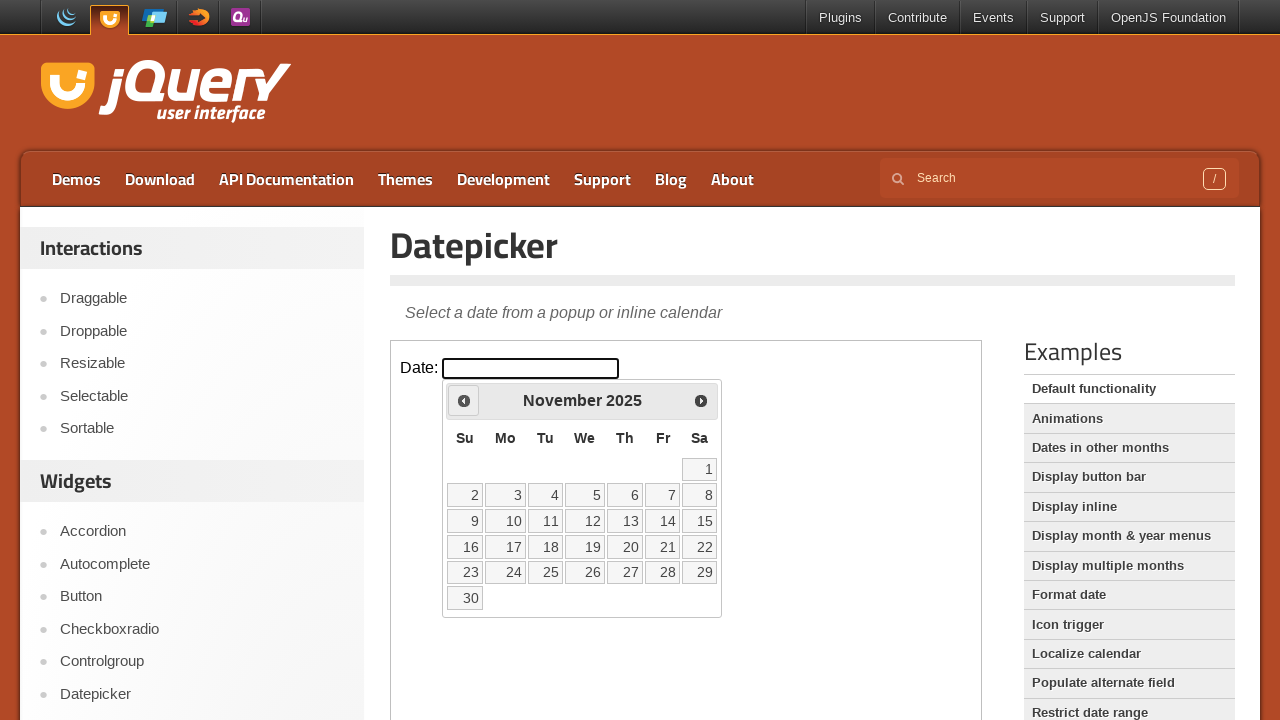

Clicked previous month button to navigate backwards at (464, 400) on iframe >> nth=0 >> internal:control=enter-frame >> .ui-icon-circle-triangle-w
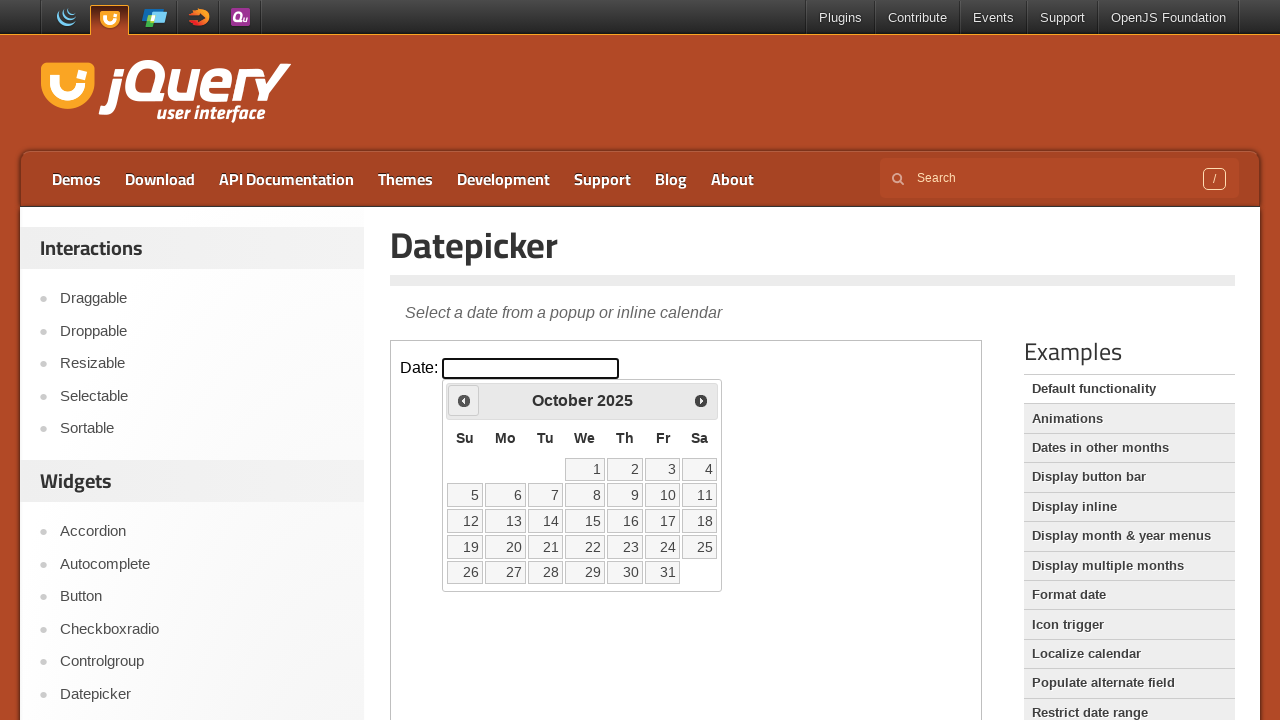

Retrieved current month: October
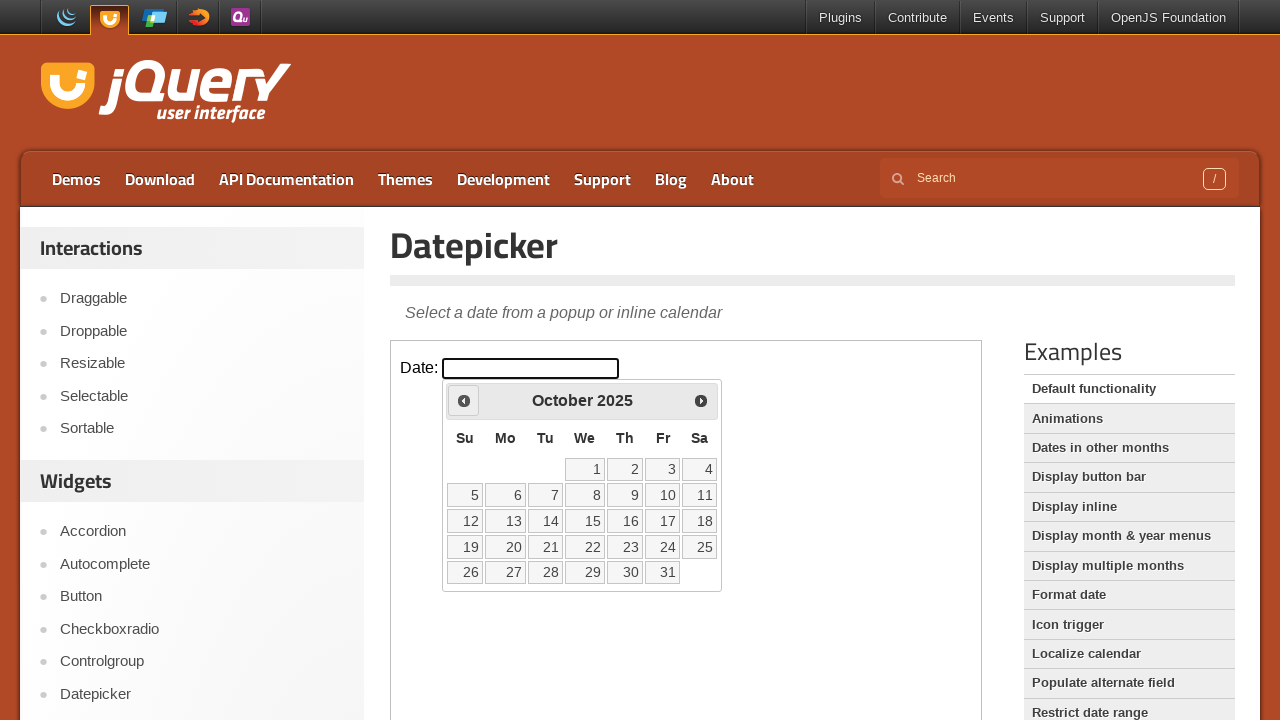

Retrieved current year: 2025
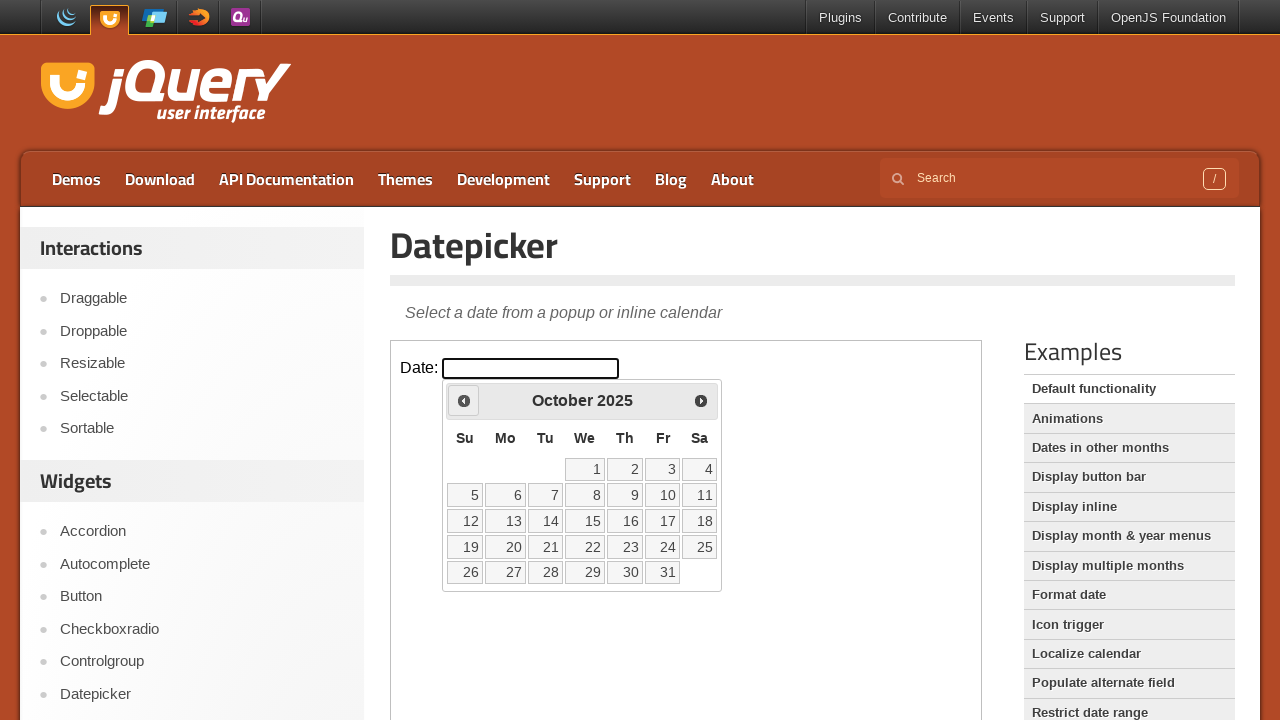

Clicked previous month button to navigate backwards at (464, 400) on iframe >> nth=0 >> internal:control=enter-frame >> .ui-icon-circle-triangle-w
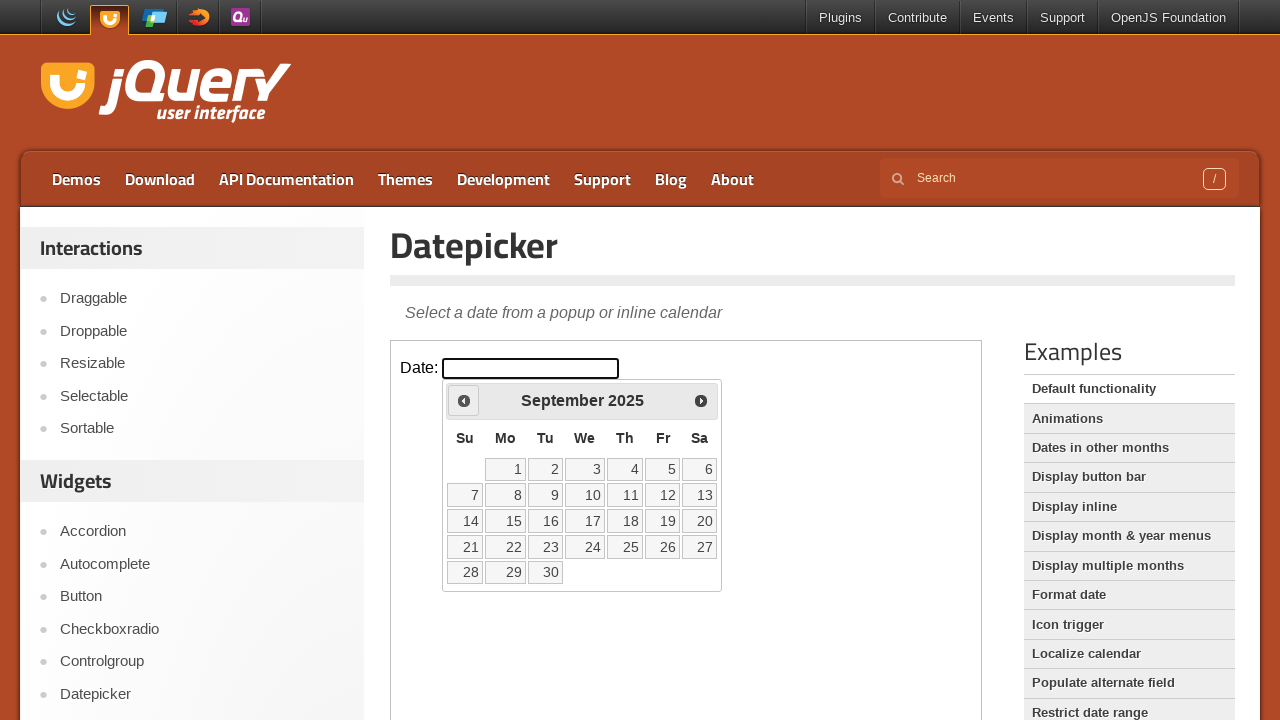

Retrieved current month: September
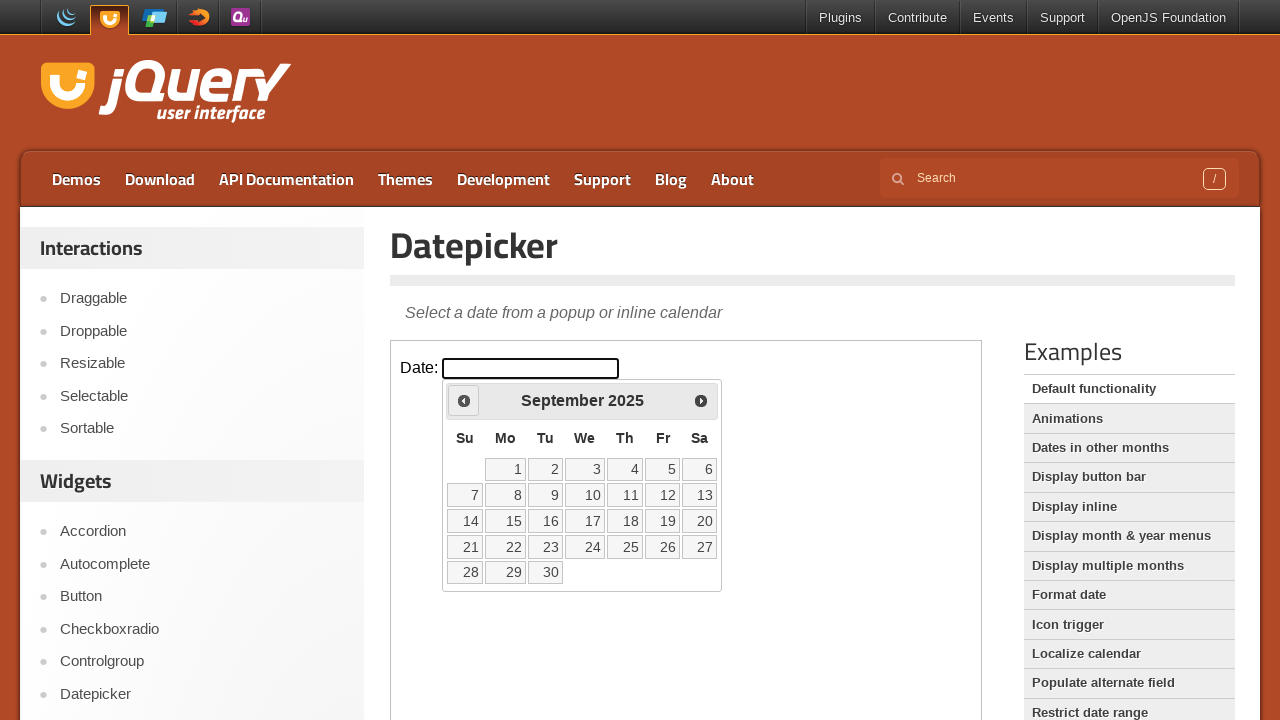

Retrieved current year: 2025
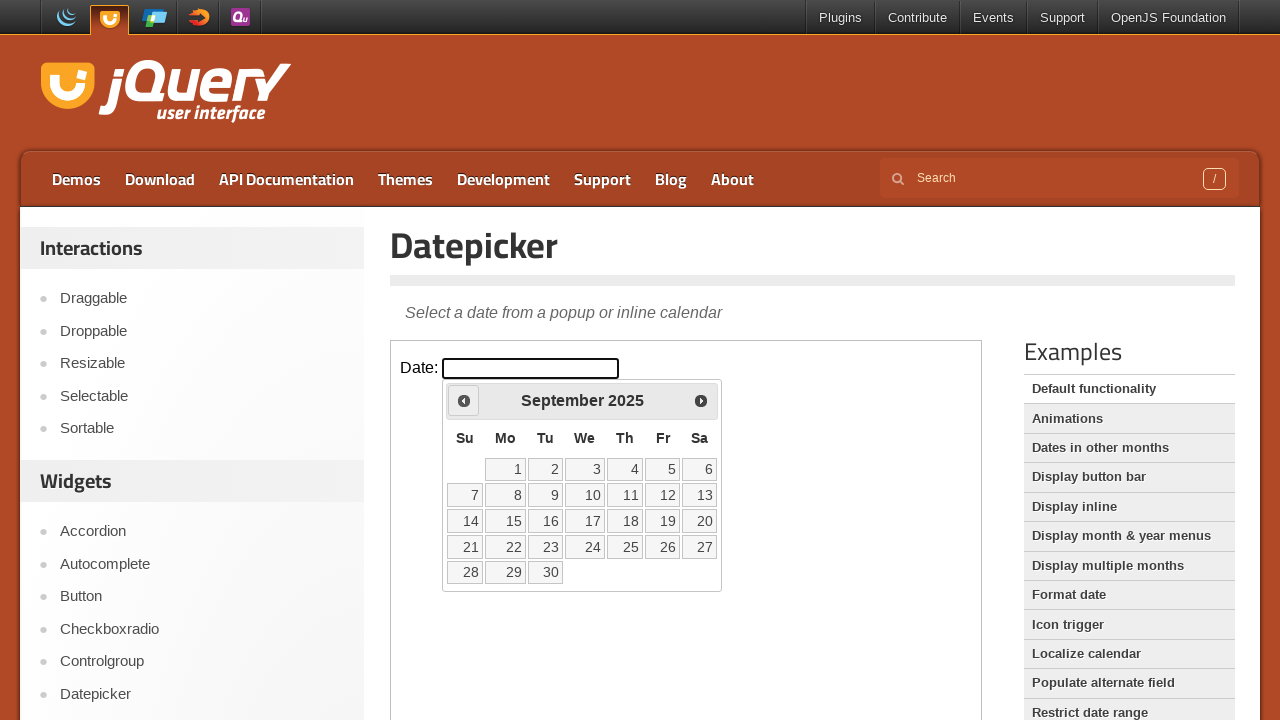

Clicked previous month button to navigate backwards at (464, 400) on iframe >> nth=0 >> internal:control=enter-frame >> .ui-icon-circle-triangle-w
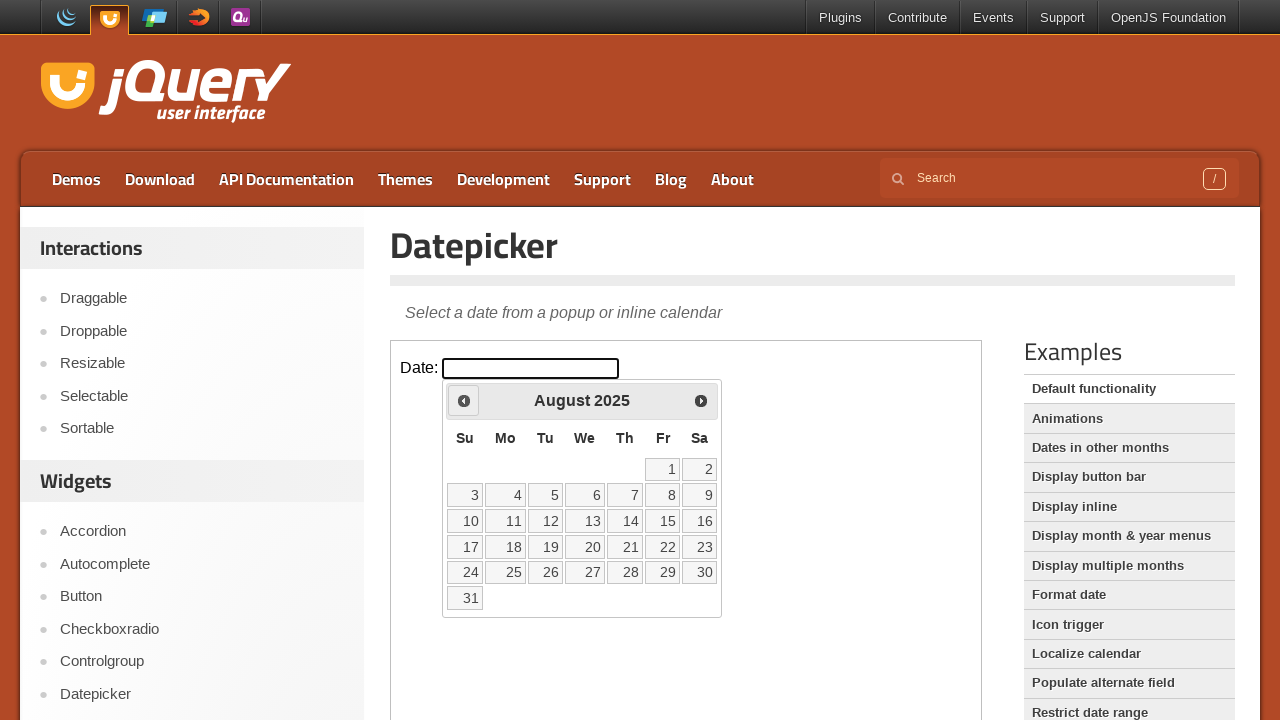

Retrieved current month: August
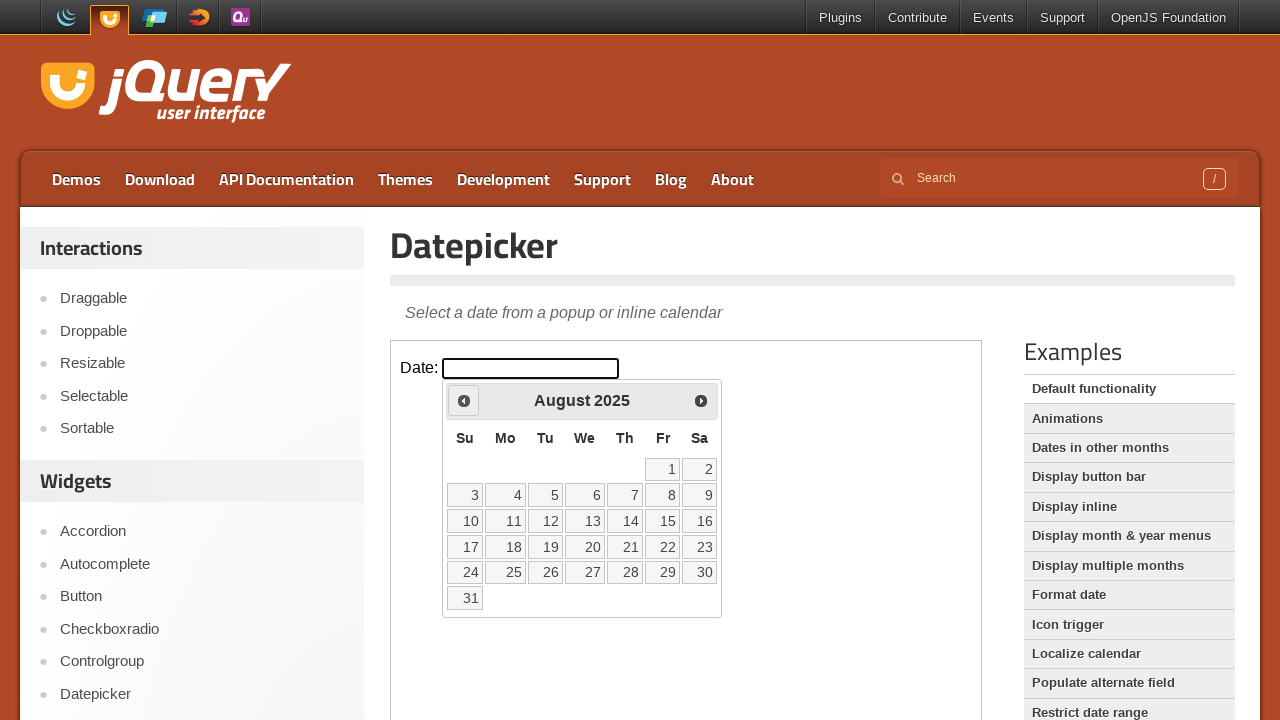

Retrieved current year: 2025
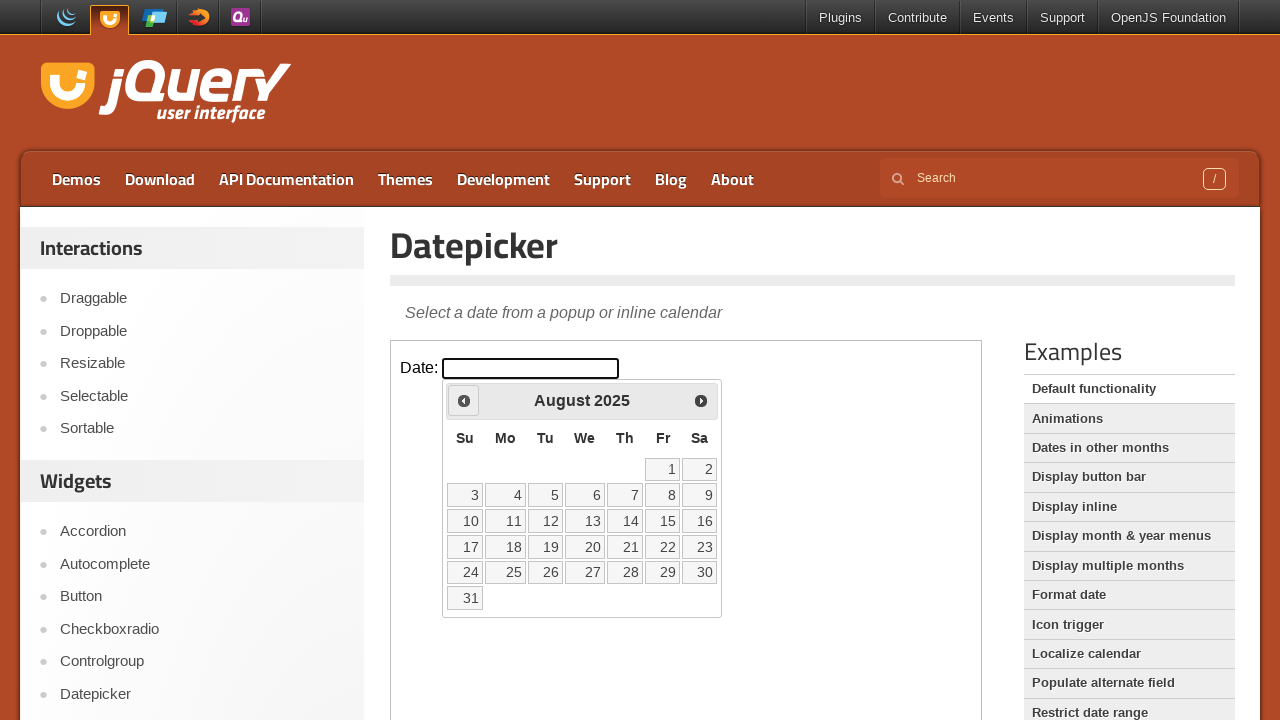

Clicked previous month button to navigate backwards at (464, 400) on iframe >> nth=0 >> internal:control=enter-frame >> .ui-icon-circle-triangle-w
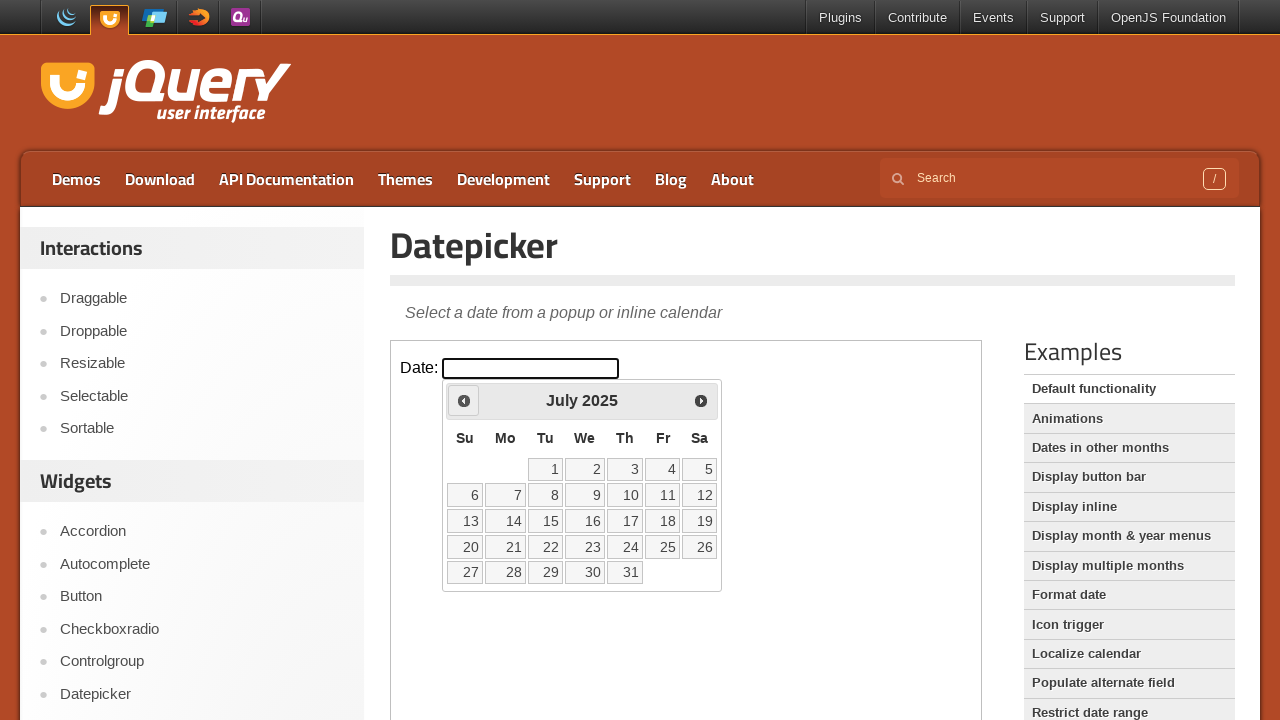

Retrieved current month: July
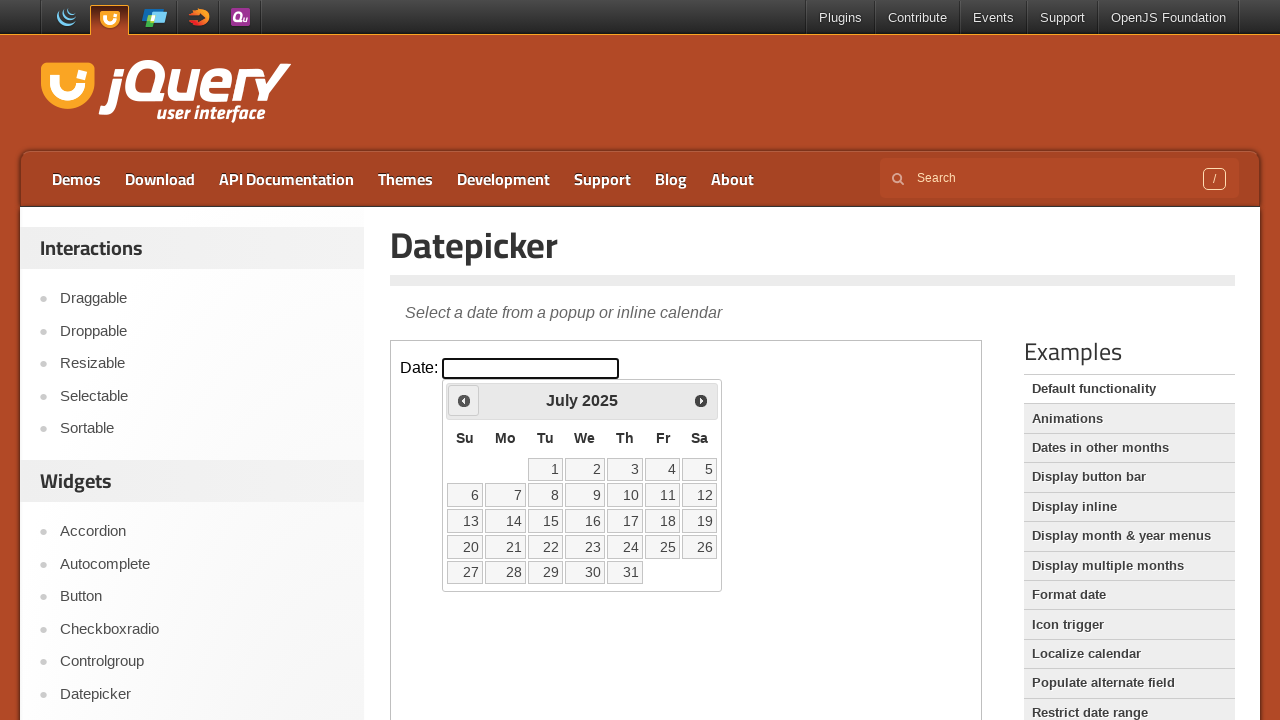

Retrieved current year: 2025
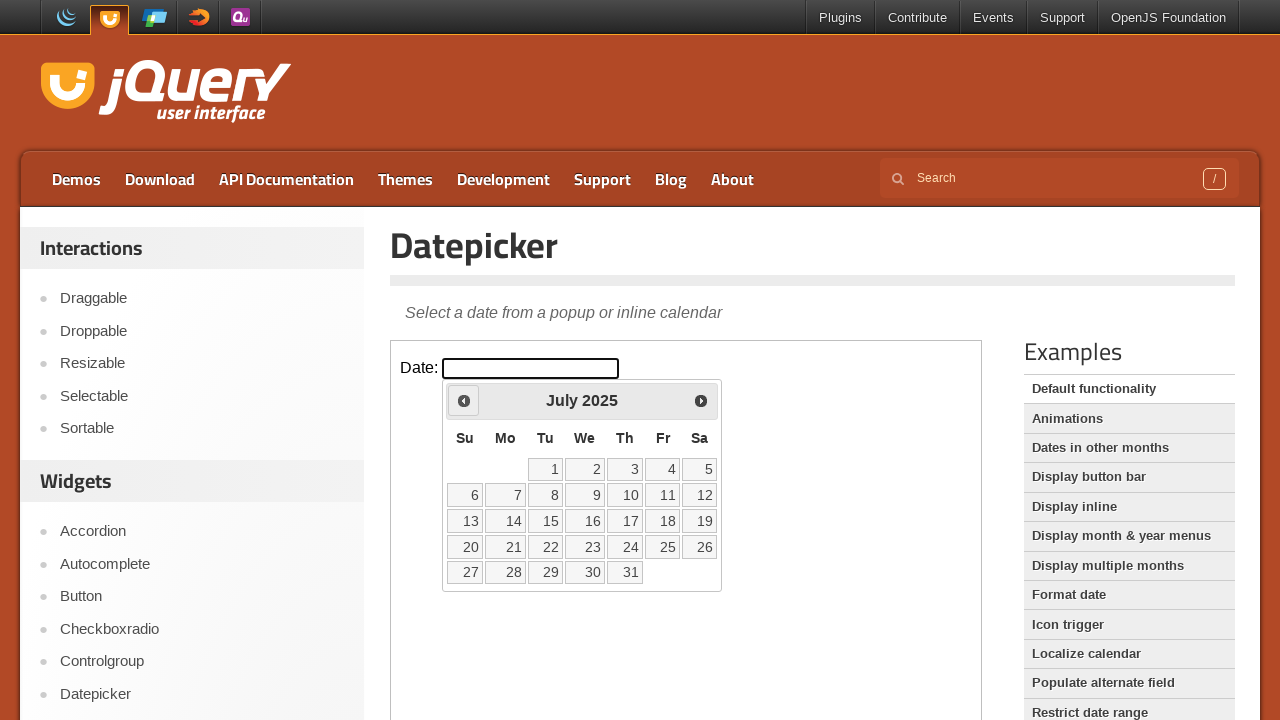

Clicked previous month button to navigate backwards at (464, 400) on iframe >> nth=0 >> internal:control=enter-frame >> .ui-icon-circle-triangle-w
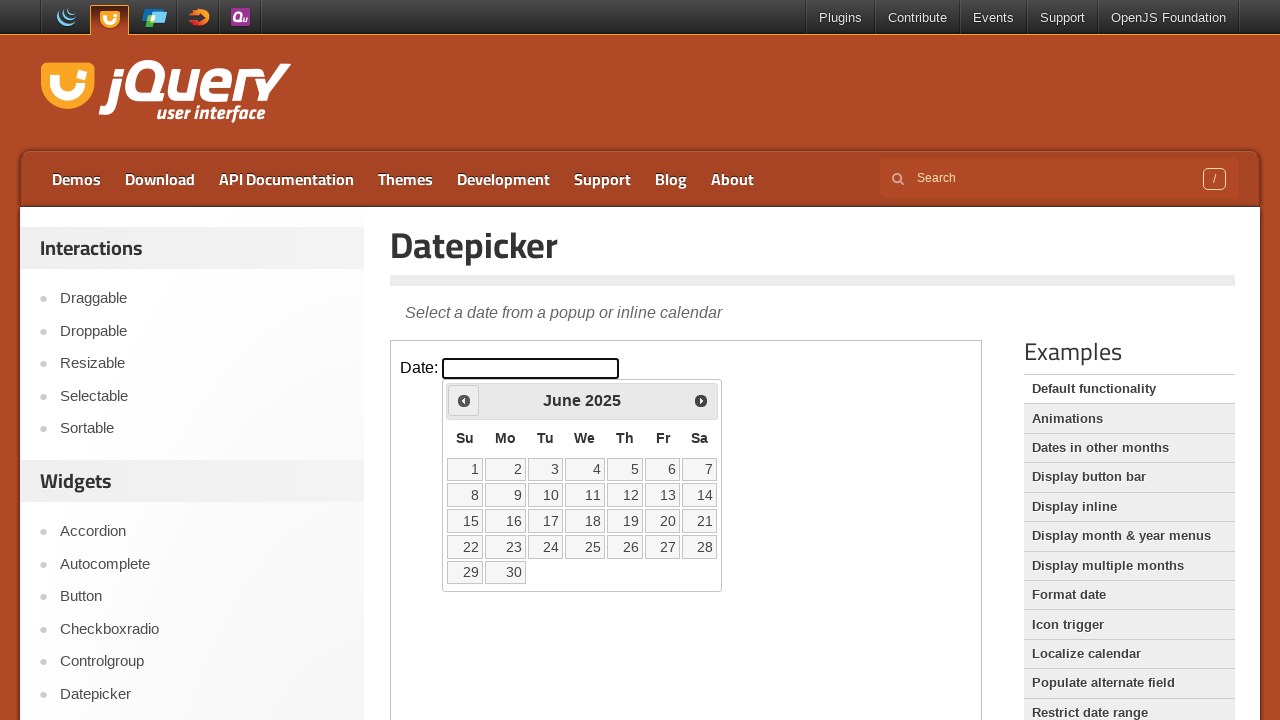

Retrieved current month: June
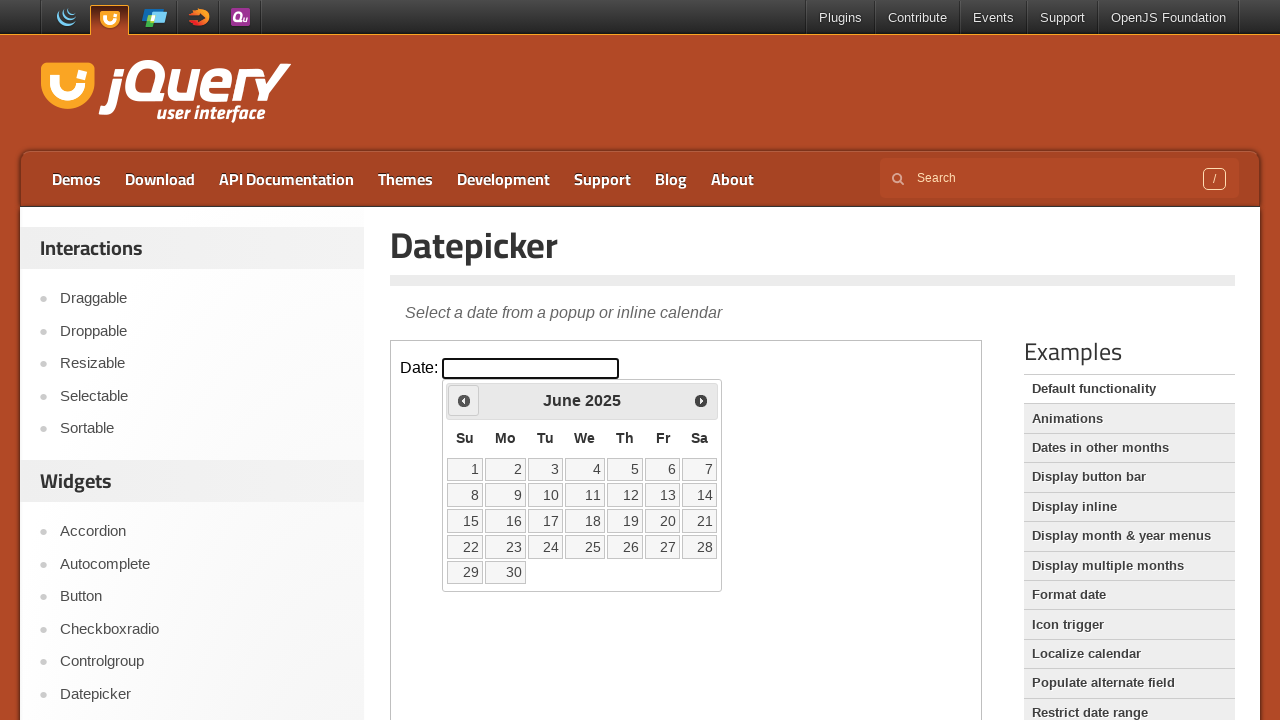

Retrieved current year: 2025
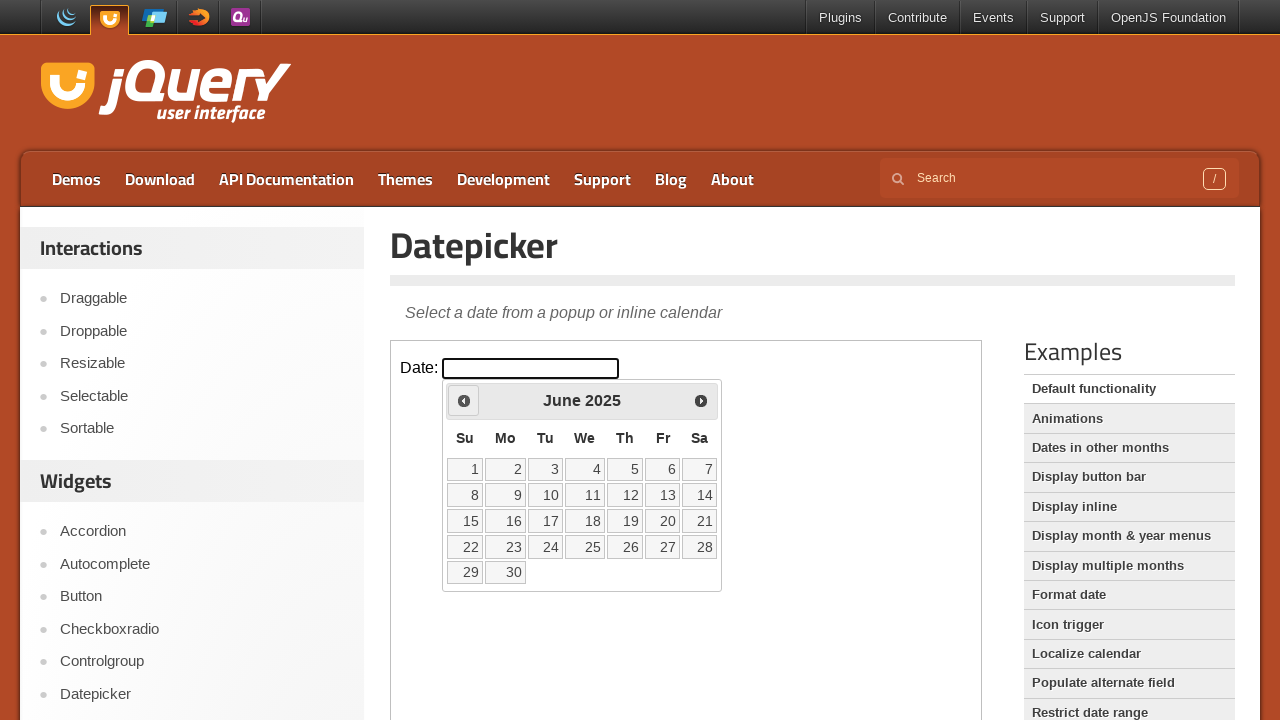

Clicked previous month button to navigate backwards at (464, 400) on iframe >> nth=0 >> internal:control=enter-frame >> .ui-icon-circle-triangle-w
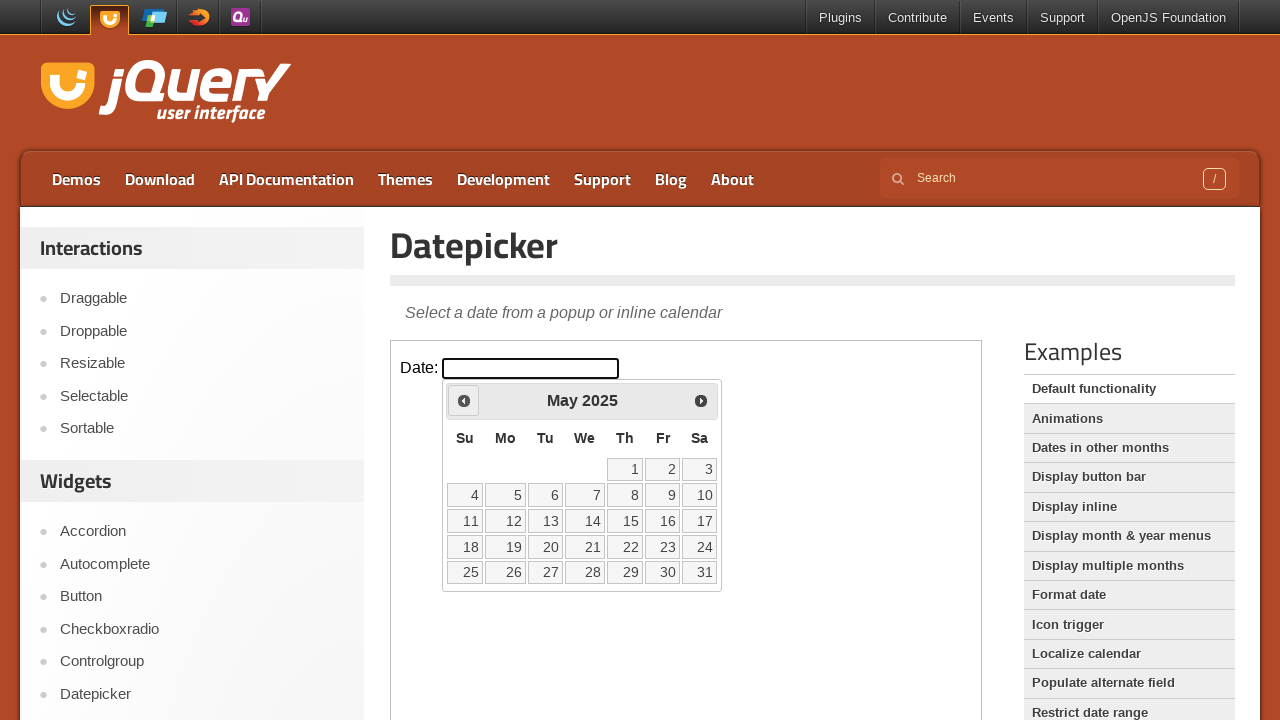

Retrieved current month: May
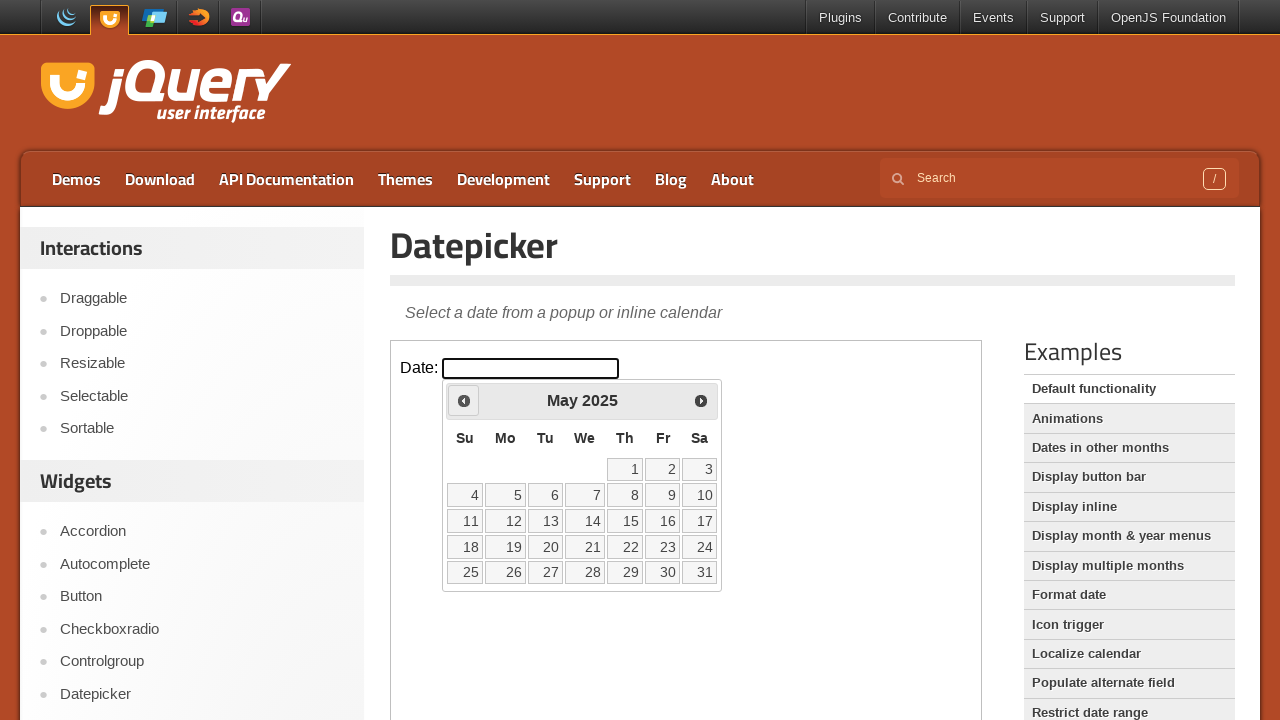

Retrieved current year: 2025
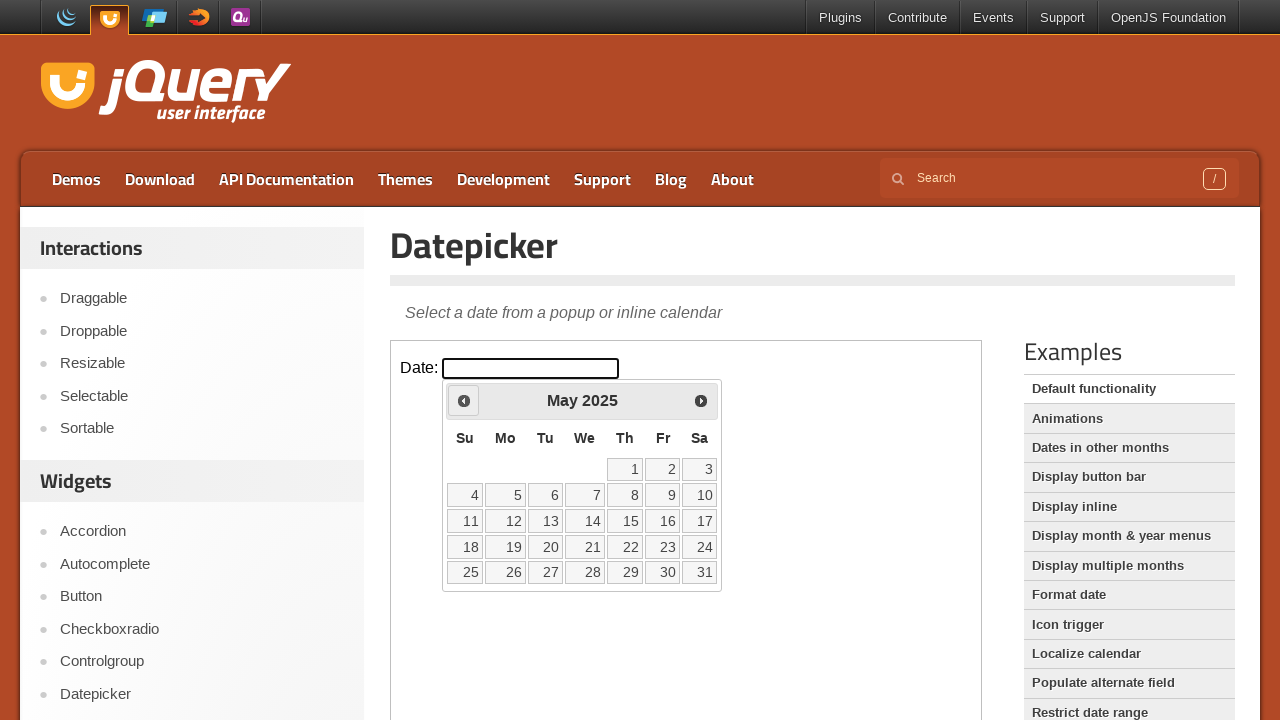

Clicked previous month button to navigate backwards at (464, 400) on iframe >> nth=0 >> internal:control=enter-frame >> .ui-icon-circle-triangle-w
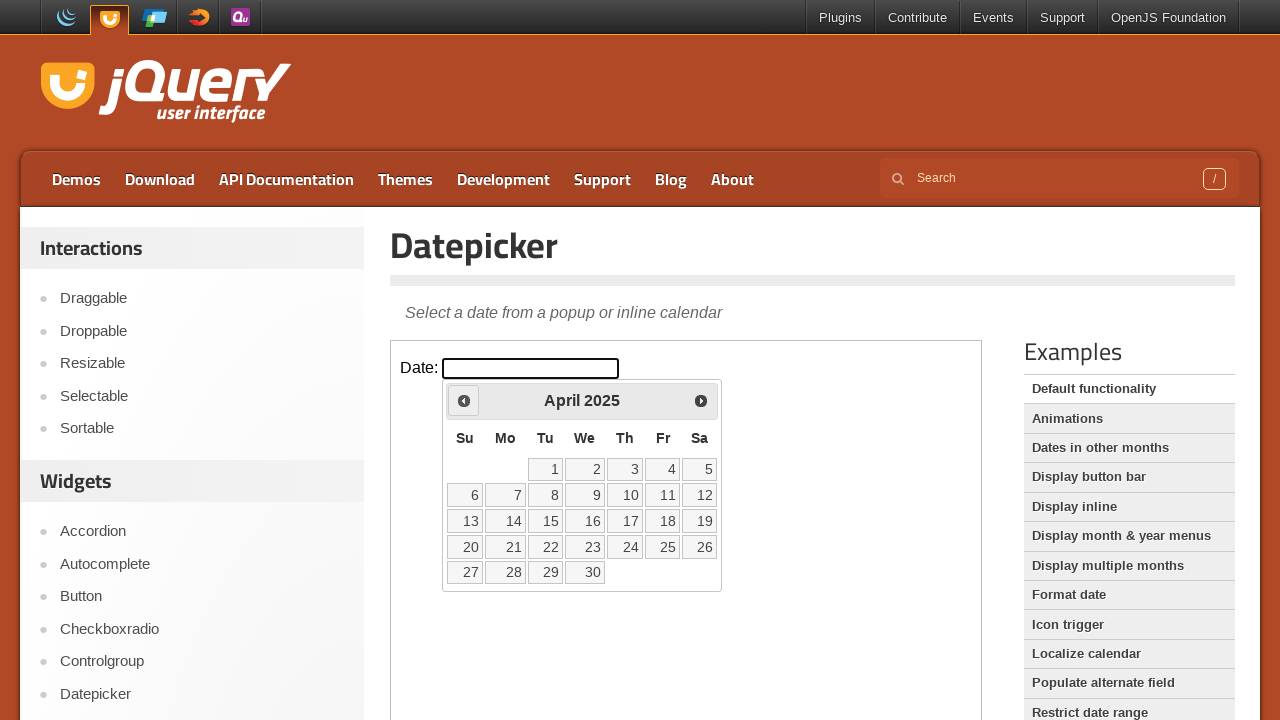

Retrieved current month: April
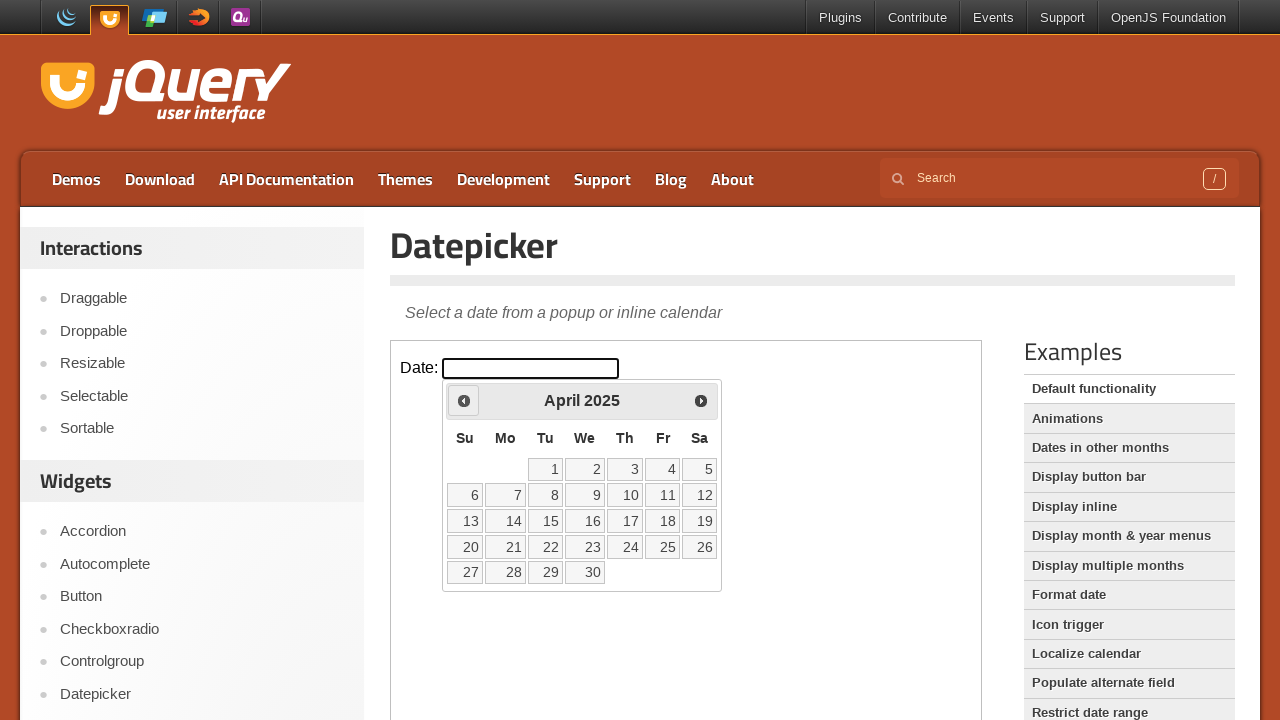

Retrieved current year: 2025
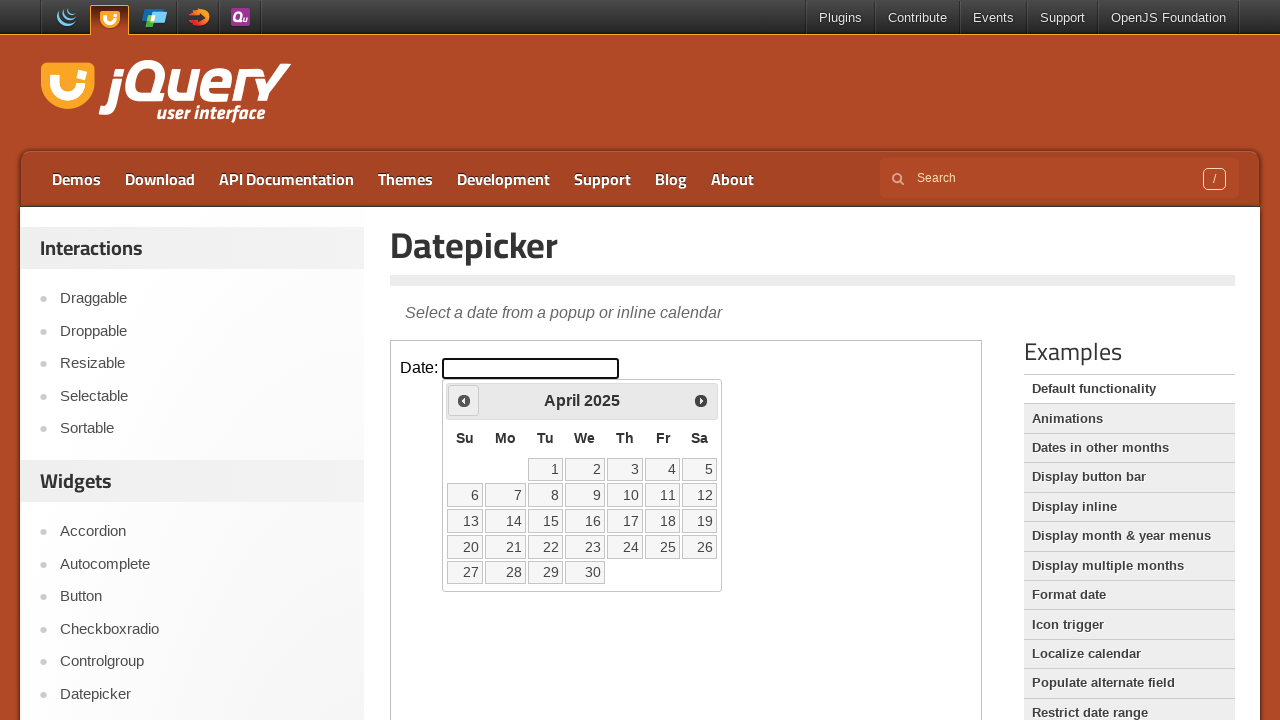

Clicked previous month button to navigate backwards at (464, 400) on iframe >> nth=0 >> internal:control=enter-frame >> .ui-icon-circle-triangle-w
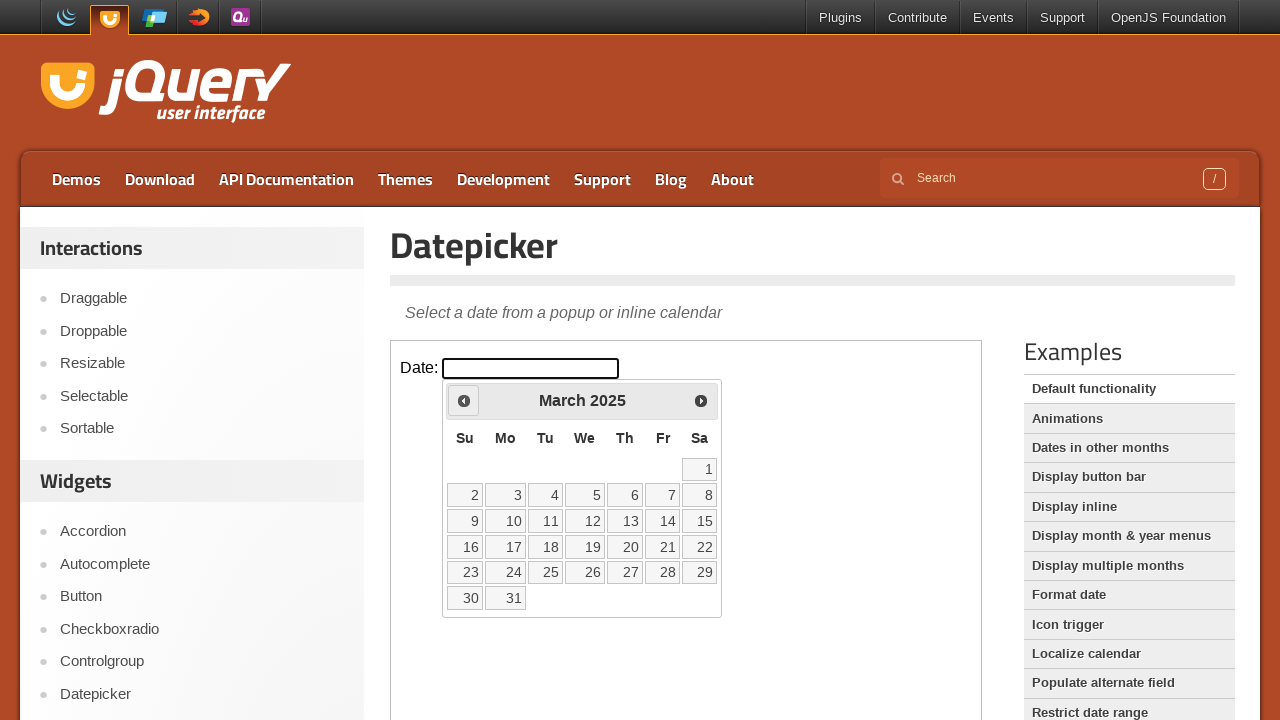

Retrieved current month: March
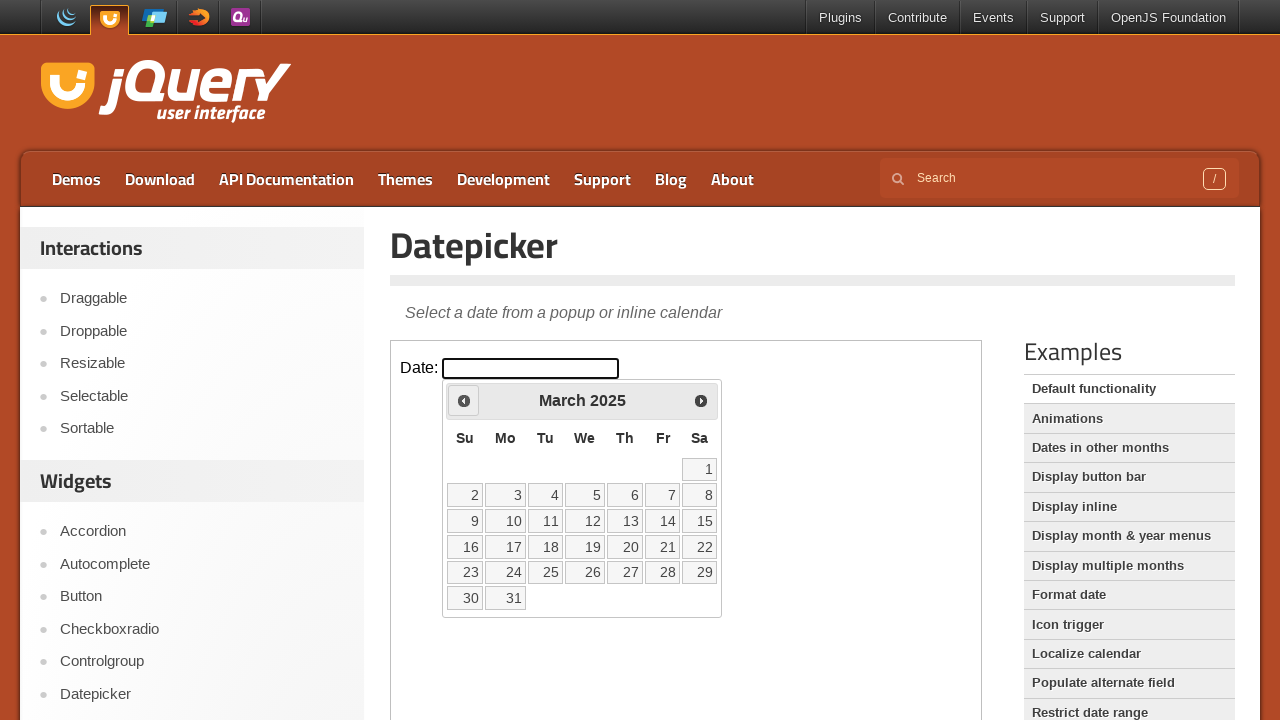

Retrieved current year: 2025
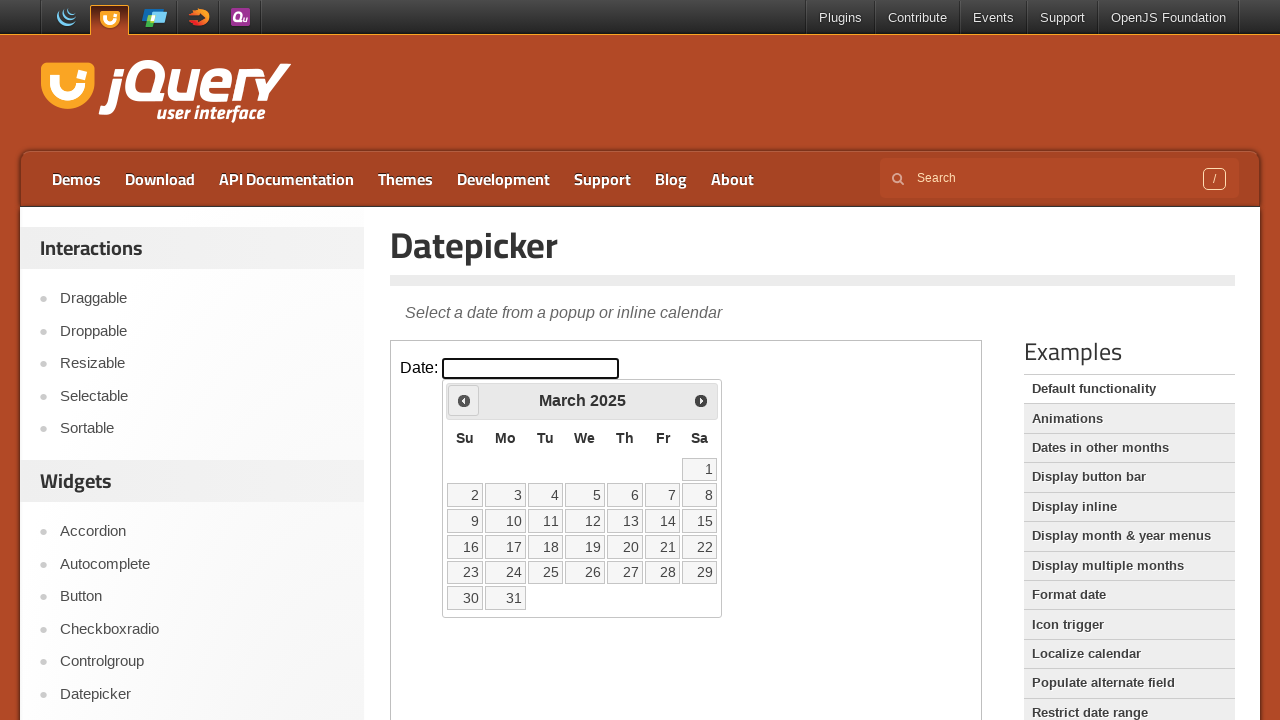

Clicked previous month button to navigate backwards at (464, 400) on iframe >> nth=0 >> internal:control=enter-frame >> .ui-icon-circle-triangle-w
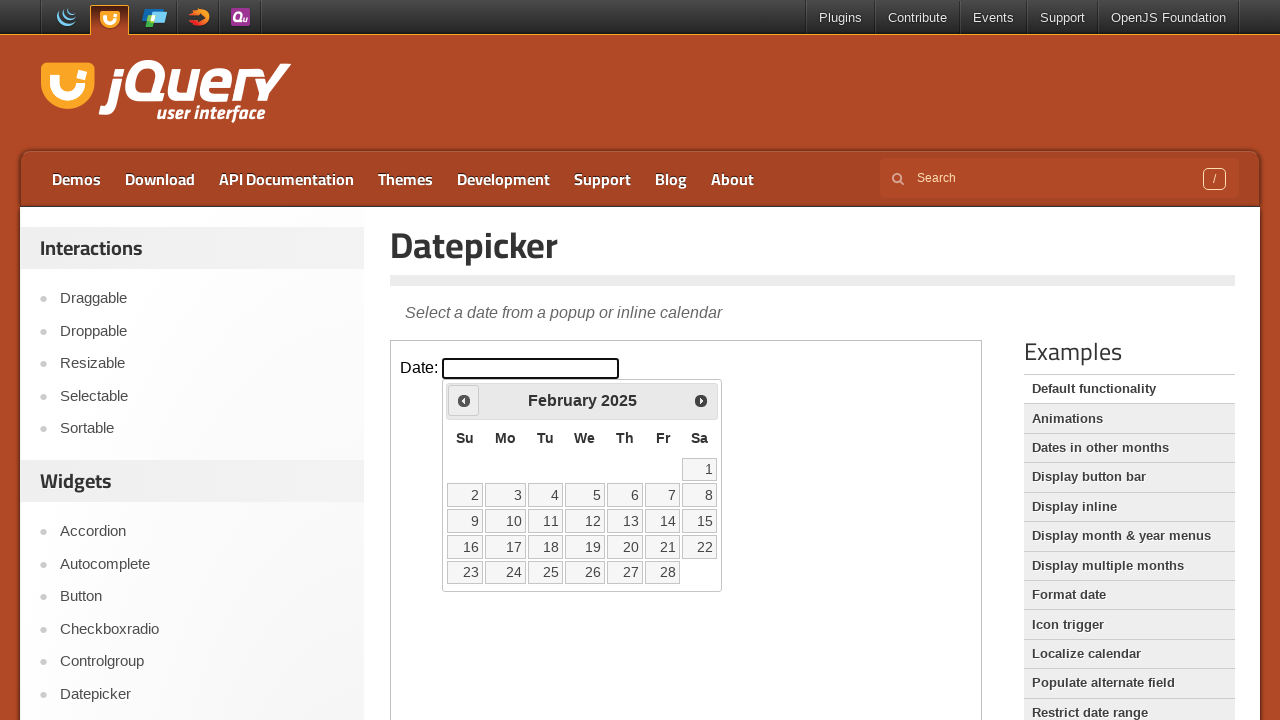

Retrieved current month: February
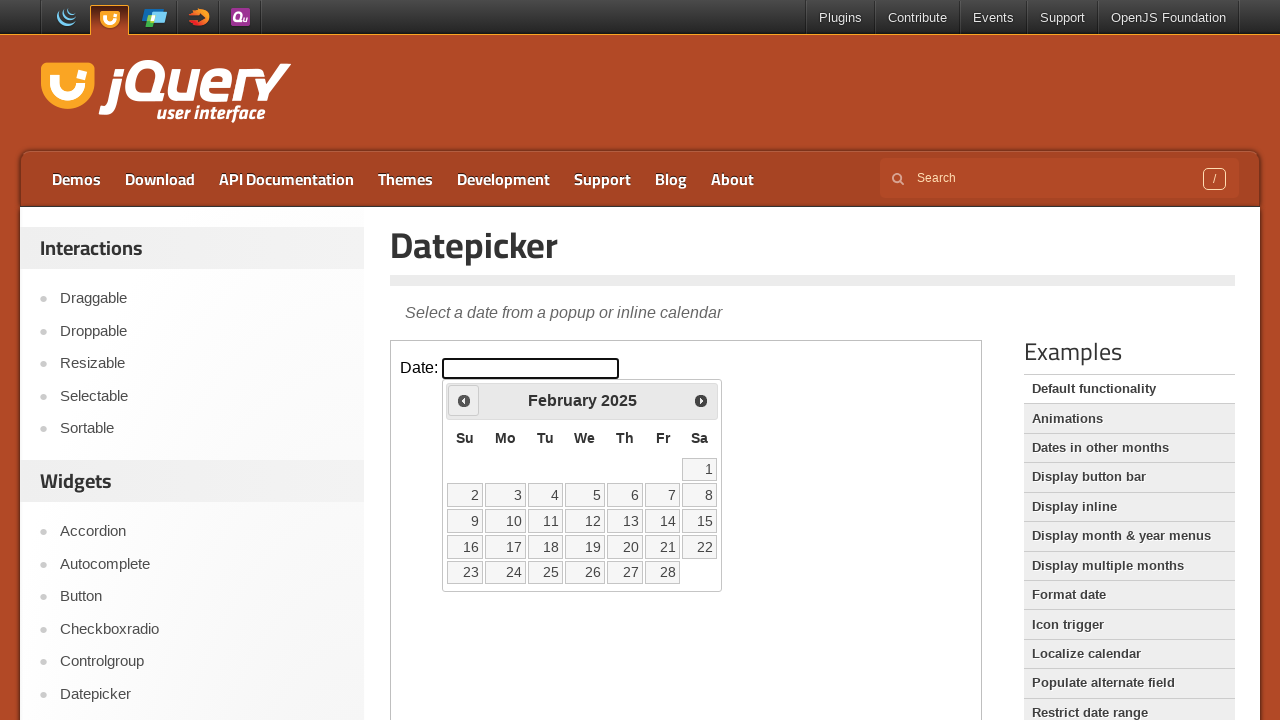

Retrieved current year: 2025
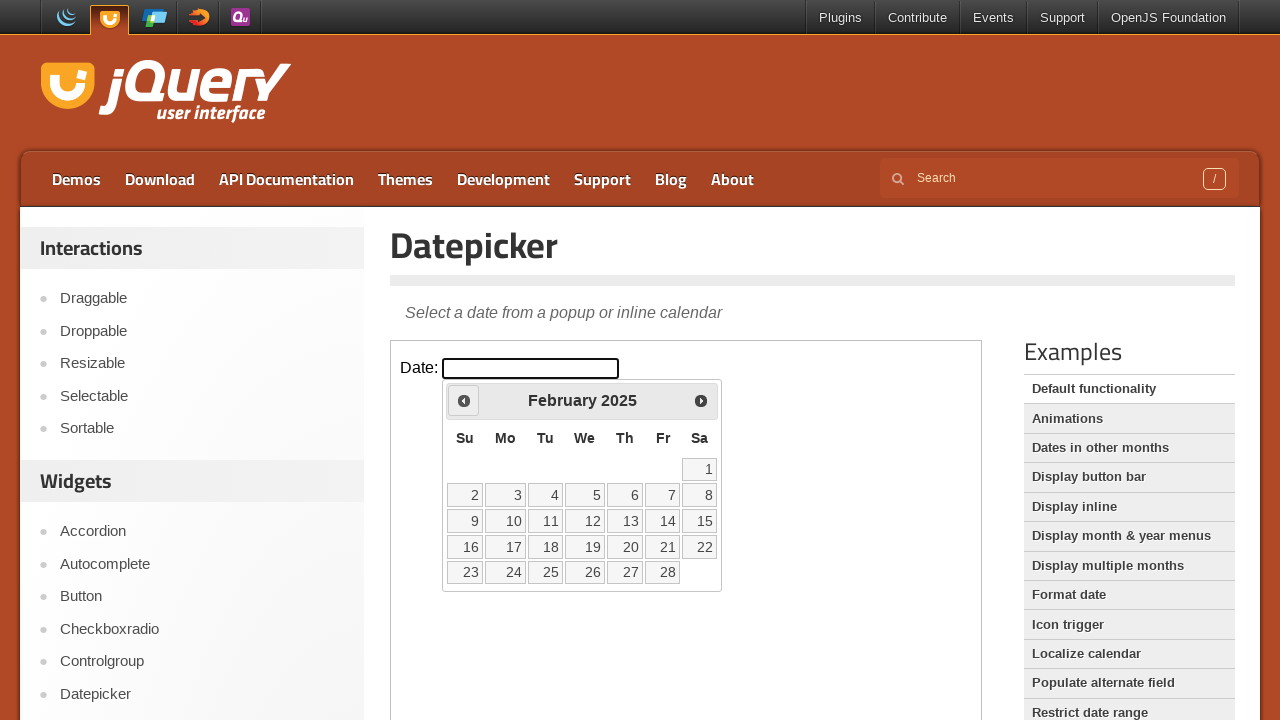

Clicked previous month button to navigate backwards at (464, 400) on iframe >> nth=0 >> internal:control=enter-frame >> .ui-icon-circle-triangle-w
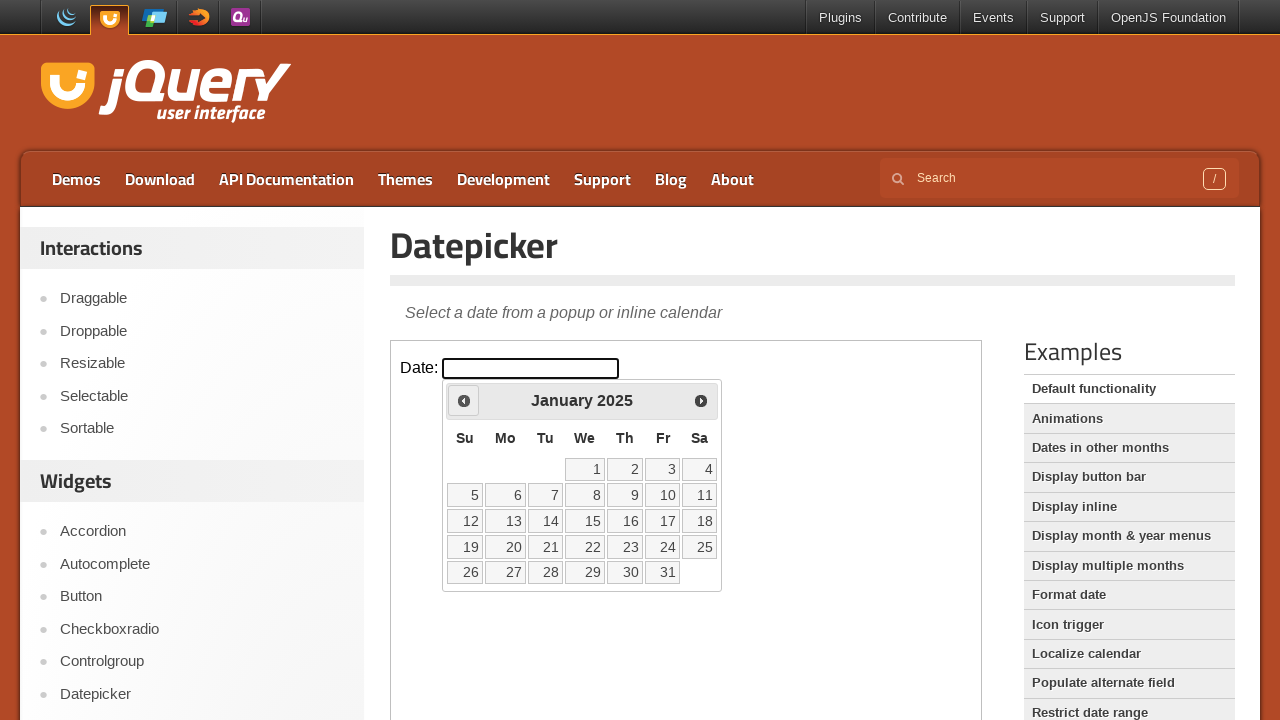

Retrieved current month: January
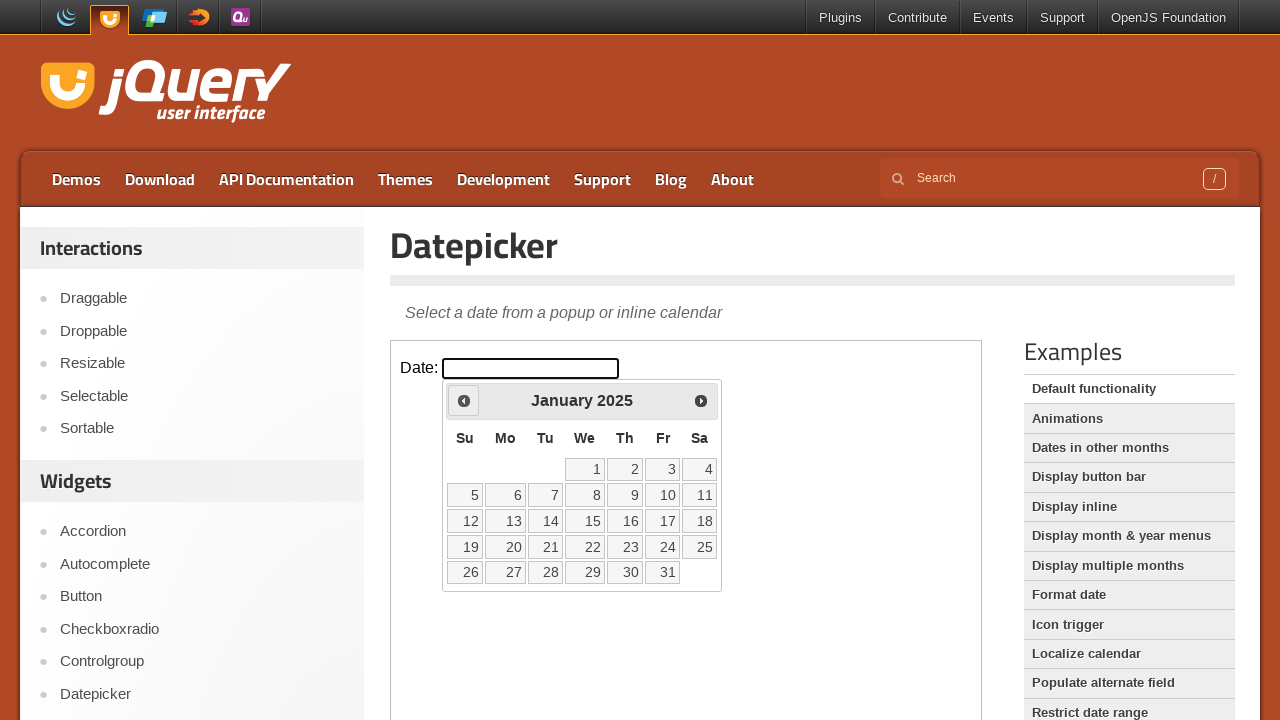

Retrieved current year: 2025
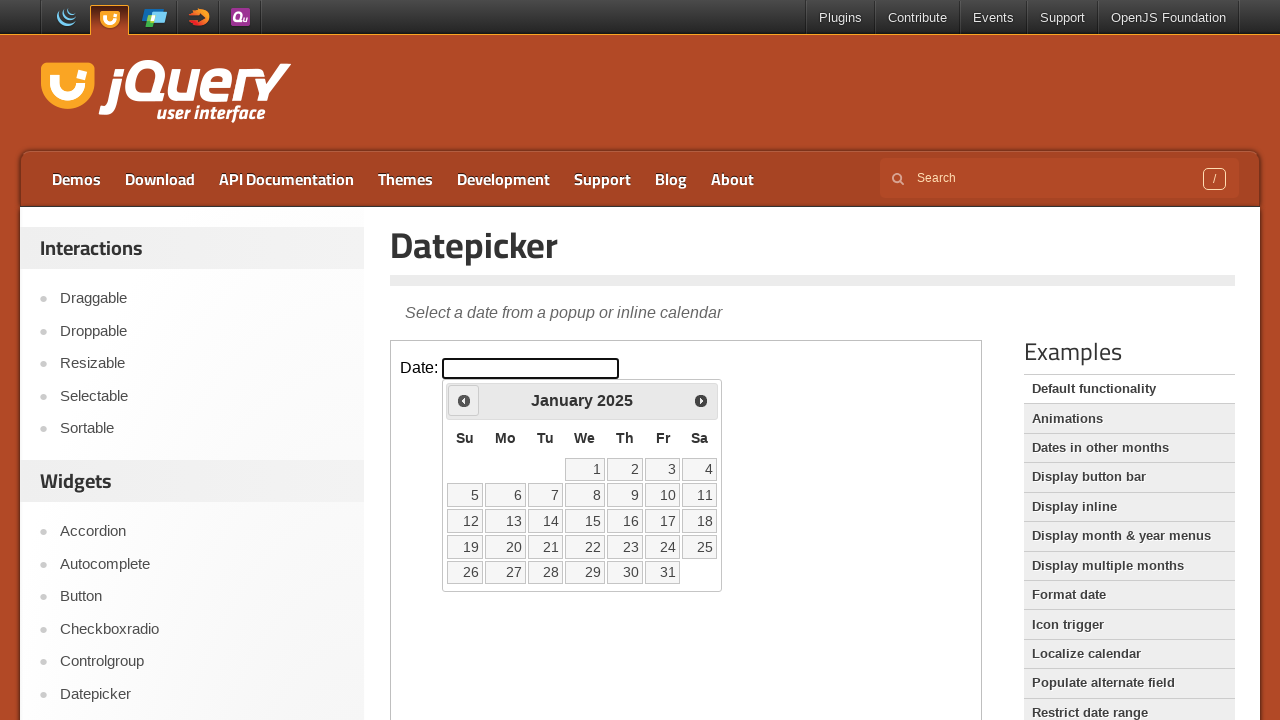

Clicked previous month button to navigate backwards at (464, 400) on iframe >> nth=0 >> internal:control=enter-frame >> .ui-icon-circle-triangle-w
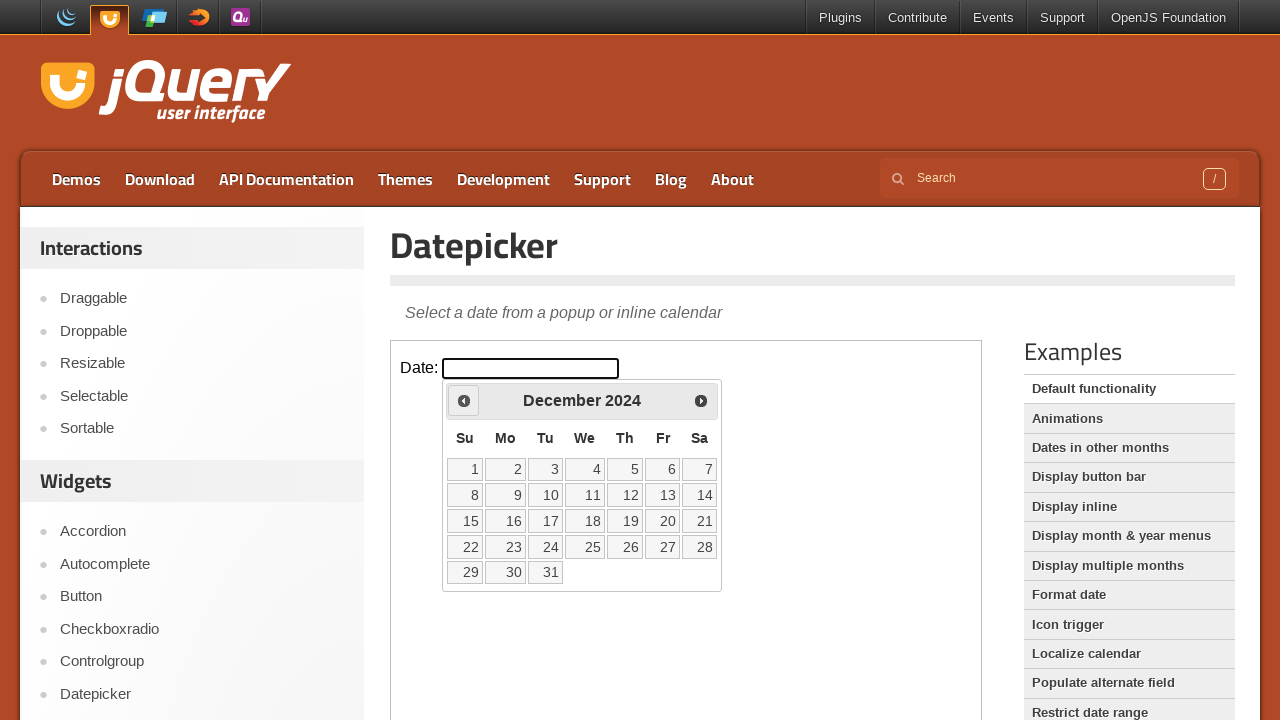

Retrieved current month: December
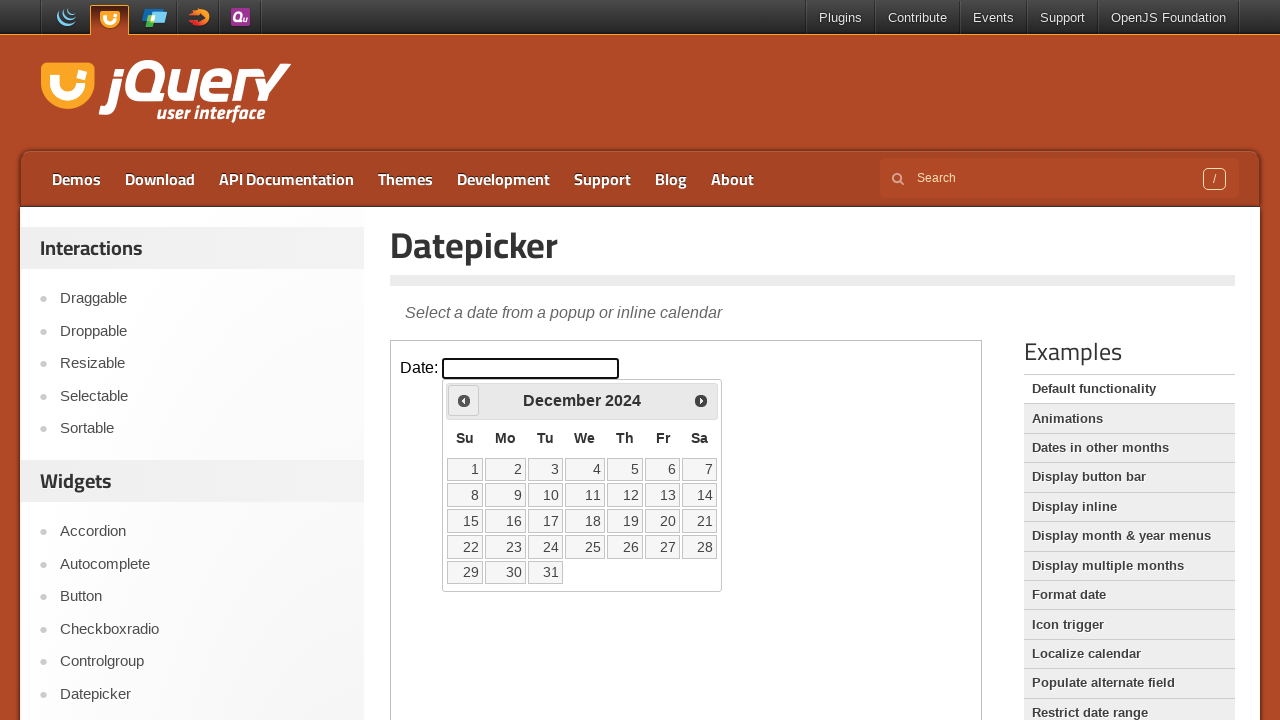

Retrieved current year: 2024
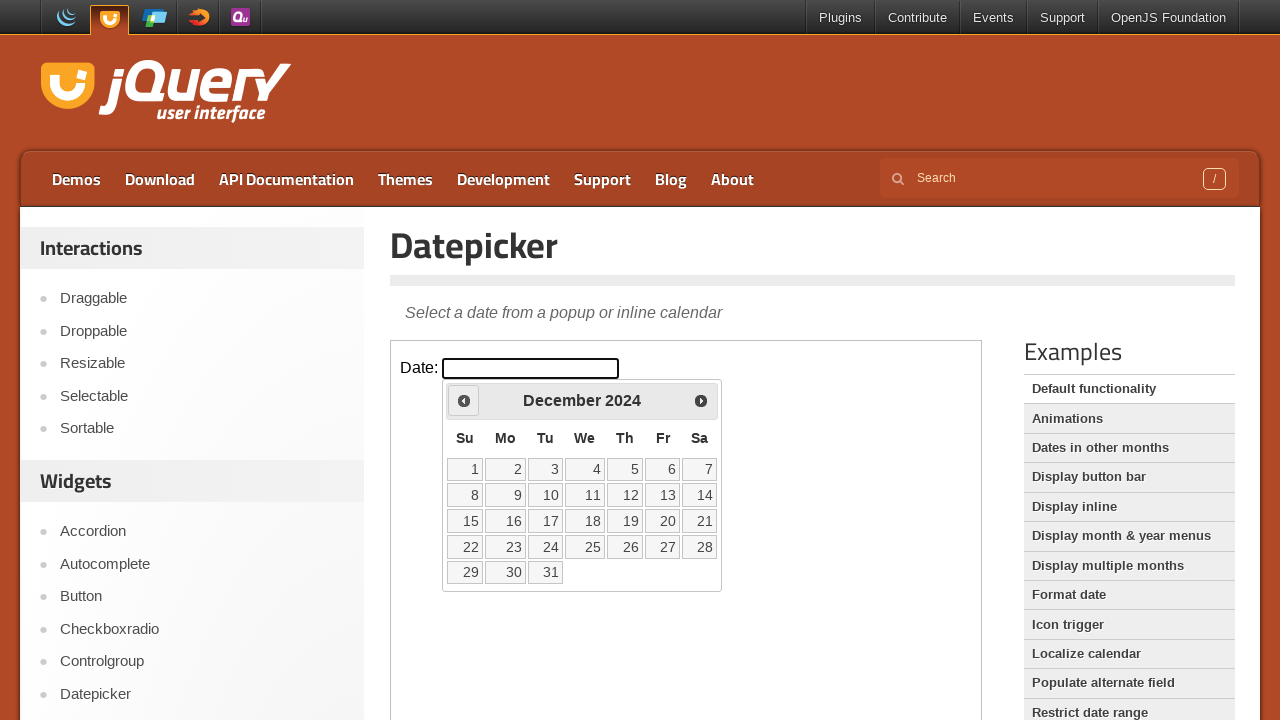

Clicked previous month button to navigate backwards at (464, 400) on iframe >> nth=0 >> internal:control=enter-frame >> .ui-icon-circle-triangle-w
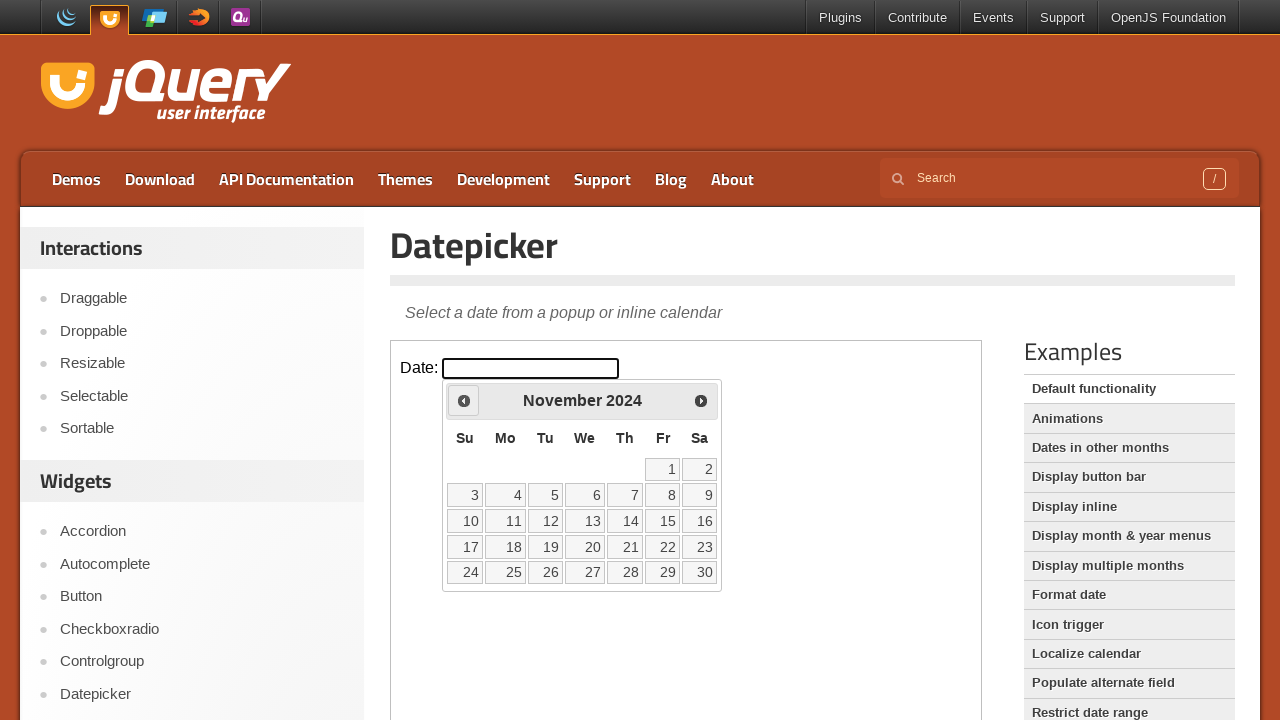

Retrieved current month: November
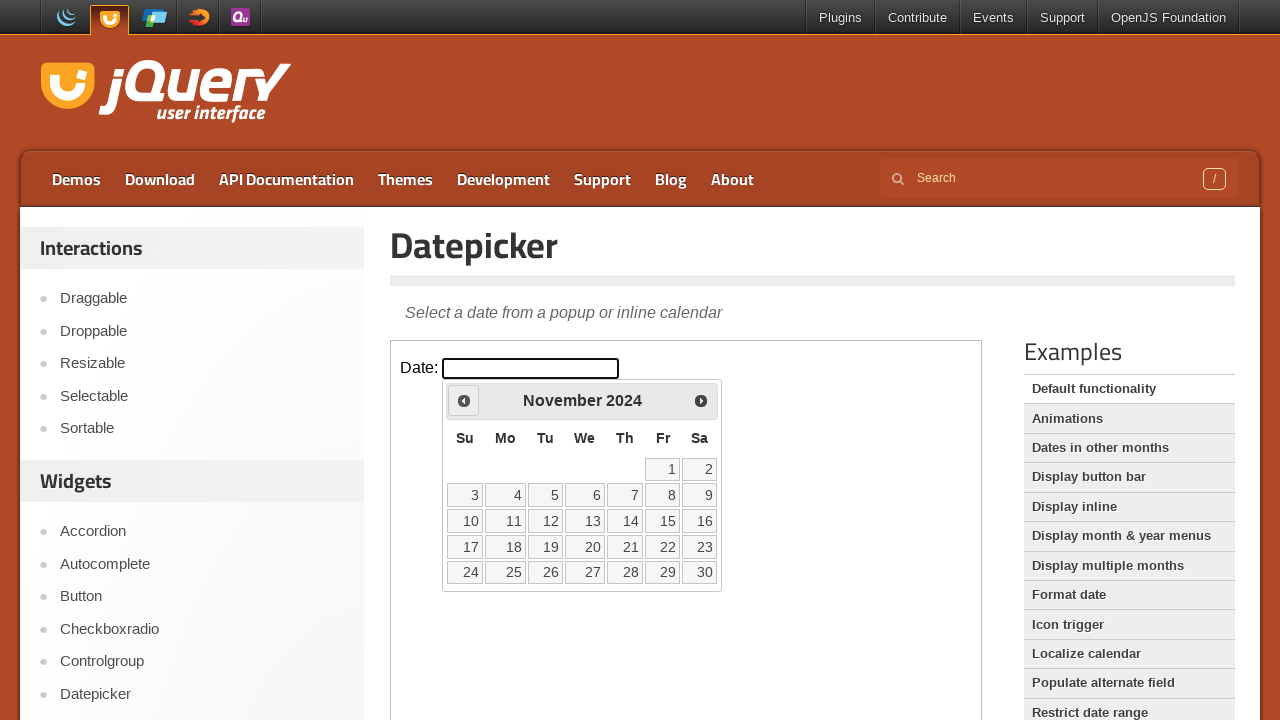

Retrieved current year: 2024
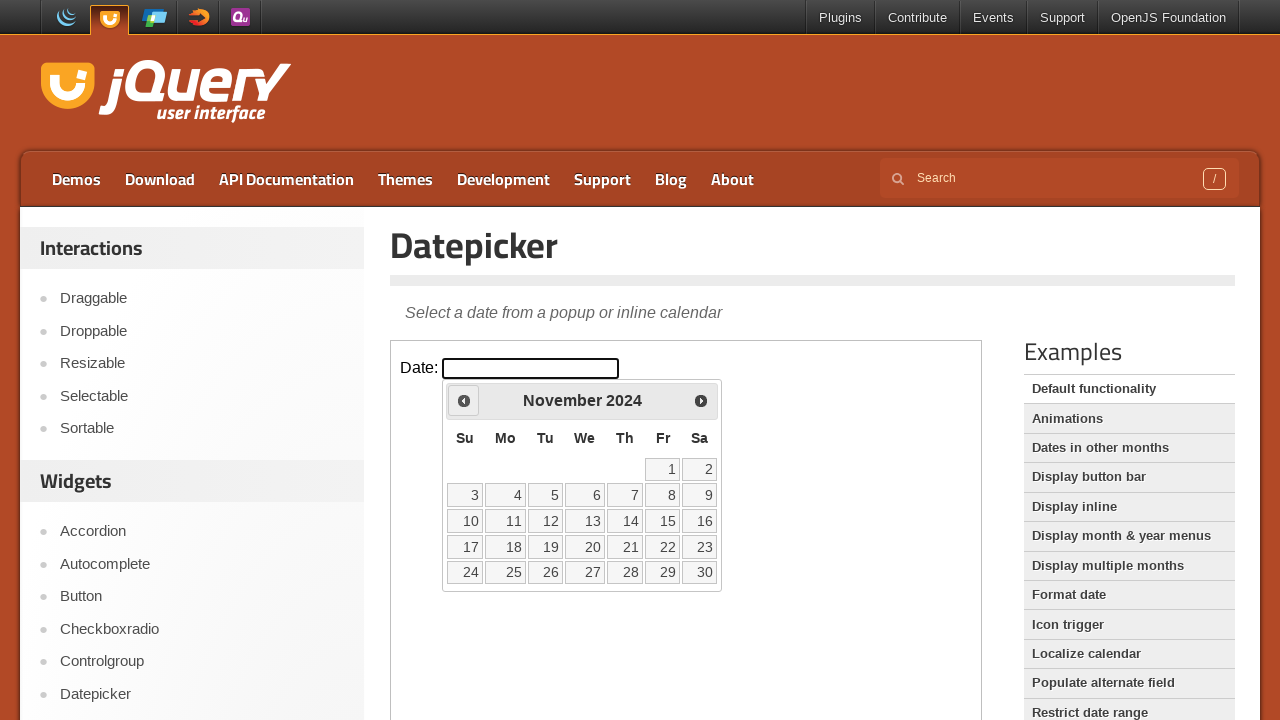

Clicked previous month button to navigate backwards at (464, 400) on iframe >> nth=0 >> internal:control=enter-frame >> .ui-icon-circle-triangle-w
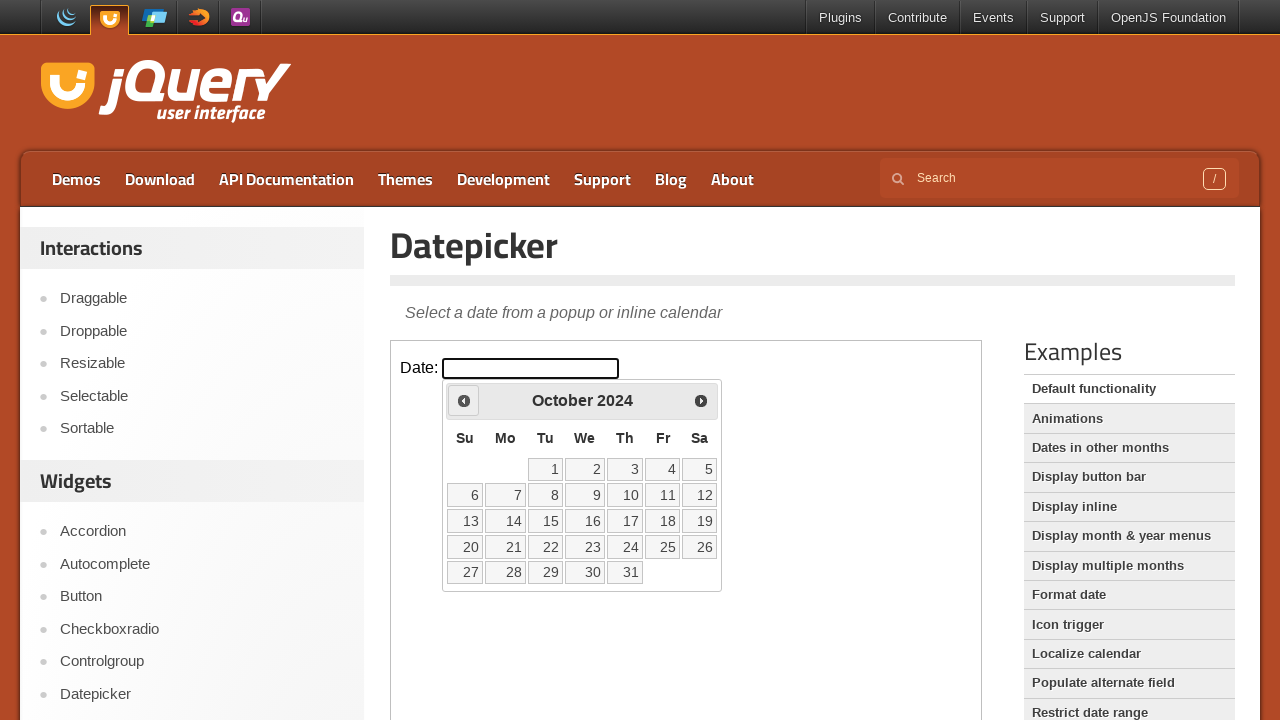

Retrieved current month: October
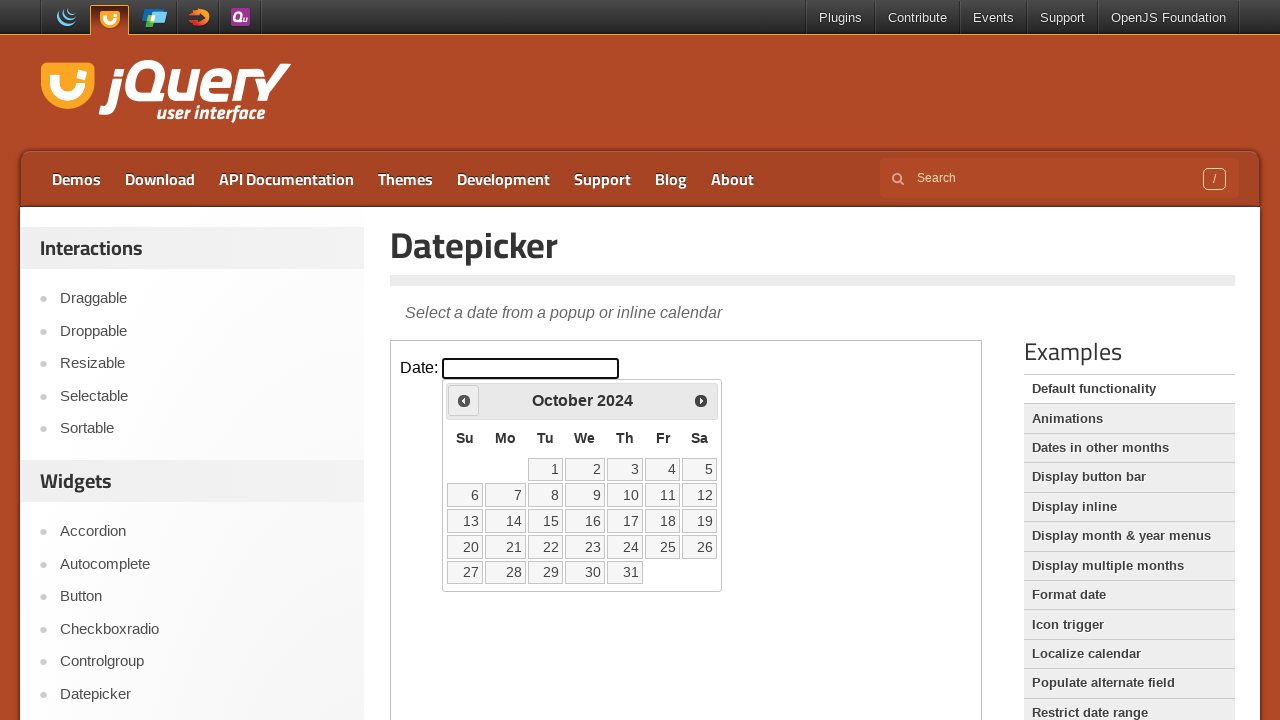

Retrieved current year: 2024
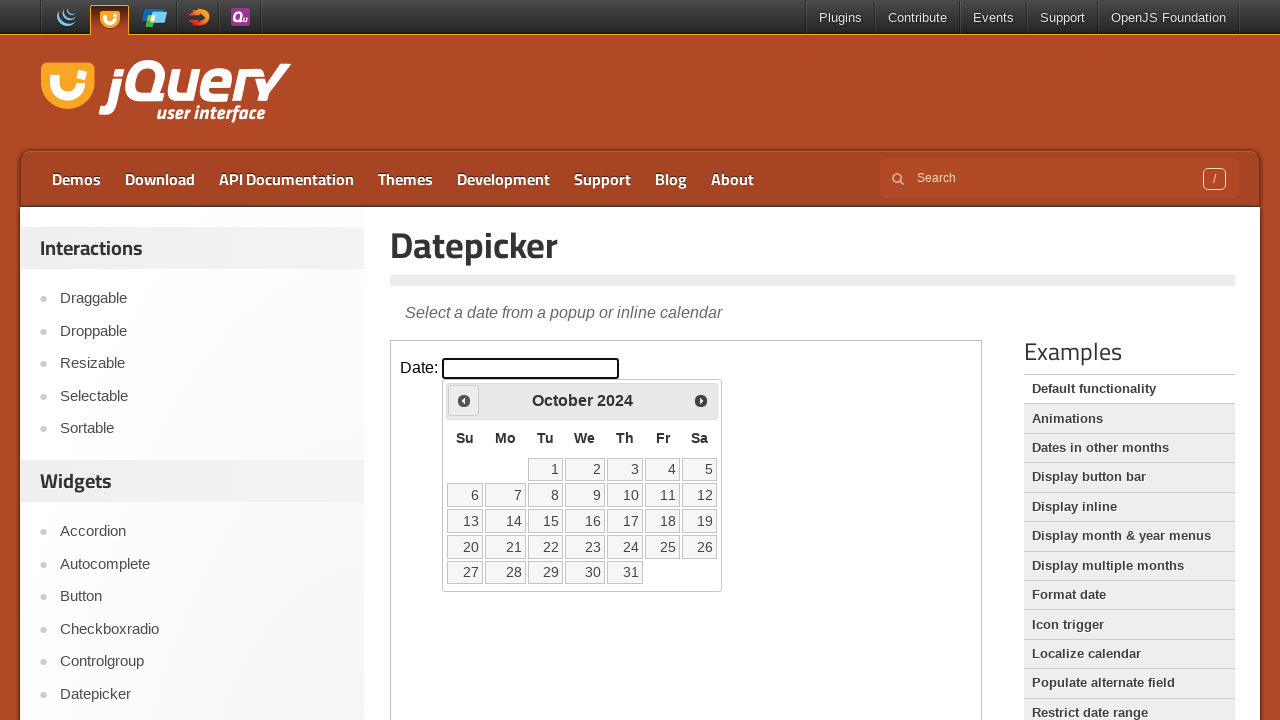

Clicked previous month button to navigate backwards at (464, 400) on iframe >> nth=0 >> internal:control=enter-frame >> .ui-icon-circle-triangle-w
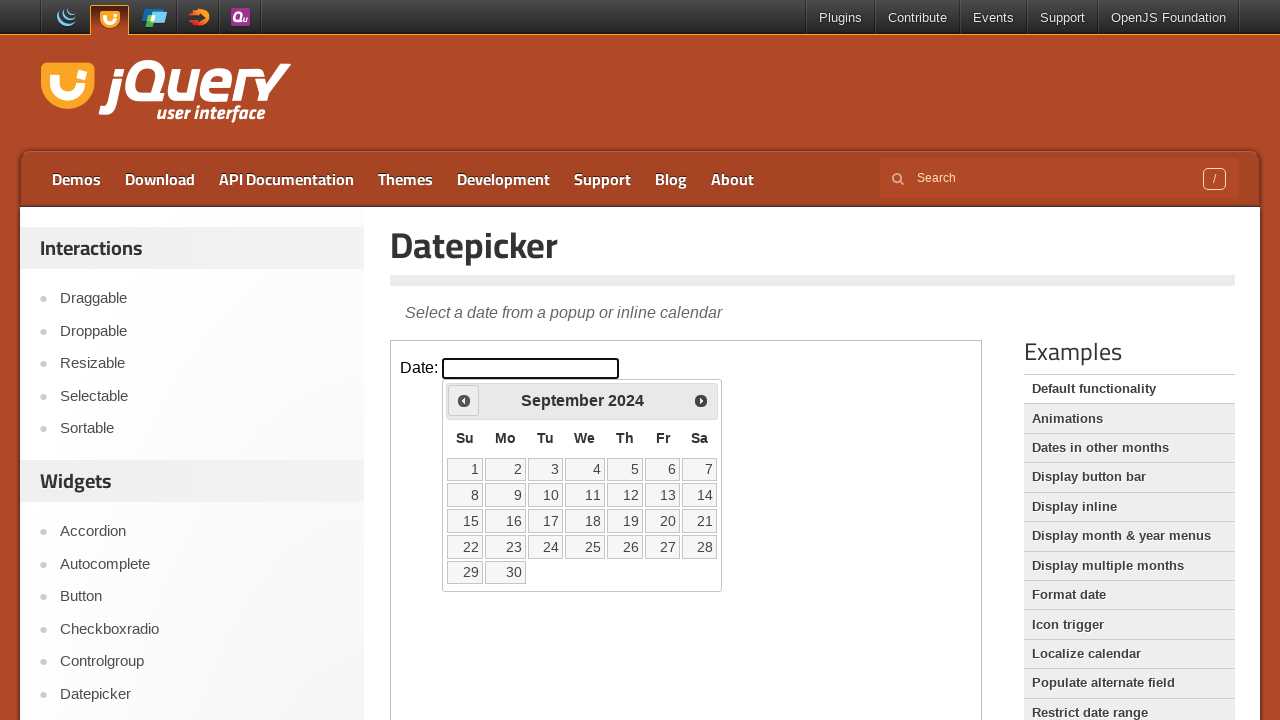

Retrieved current month: September
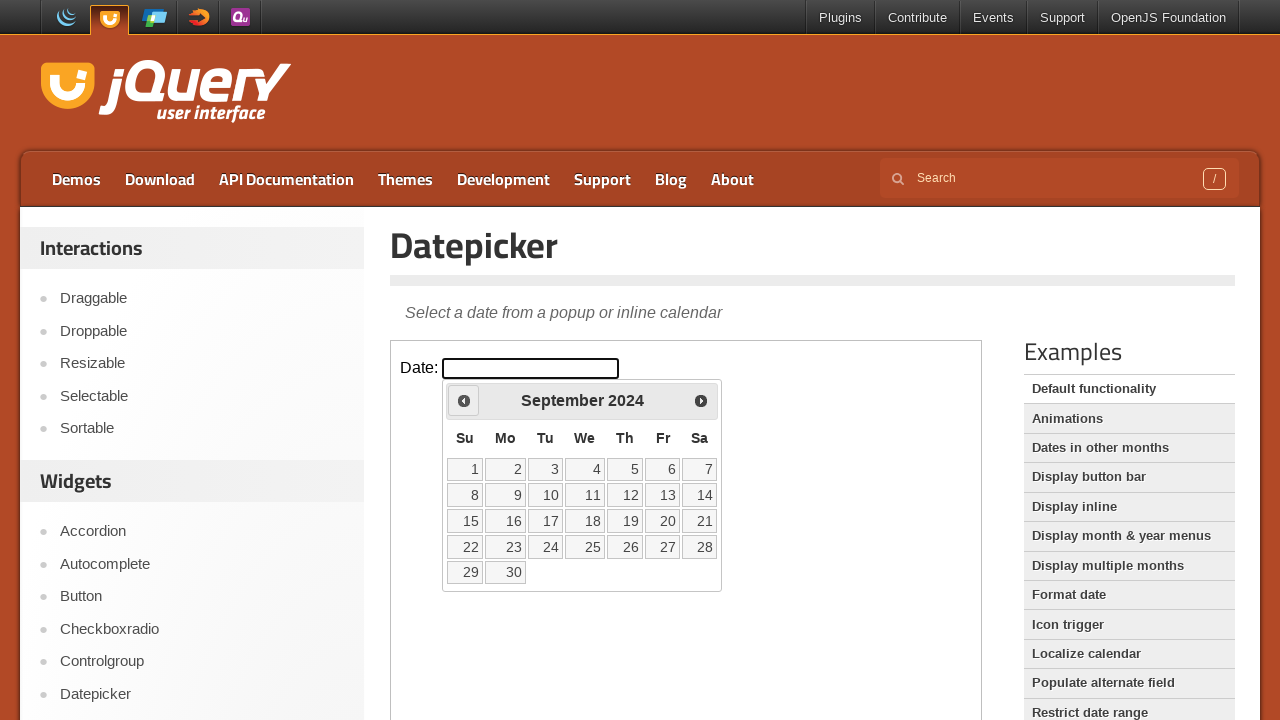

Retrieved current year: 2024
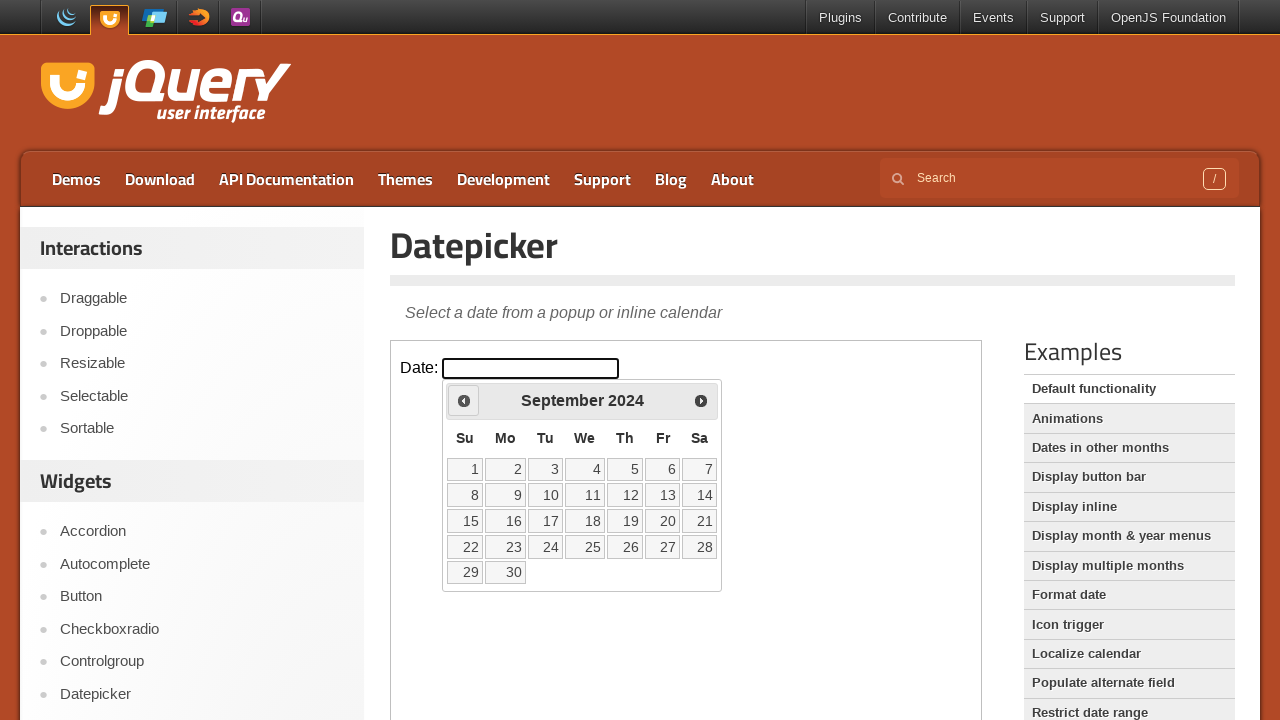

Clicked previous month button to navigate backwards at (464, 400) on iframe >> nth=0 >> internal:control=enter-frame >> .ui-icon-circle-triangle-w
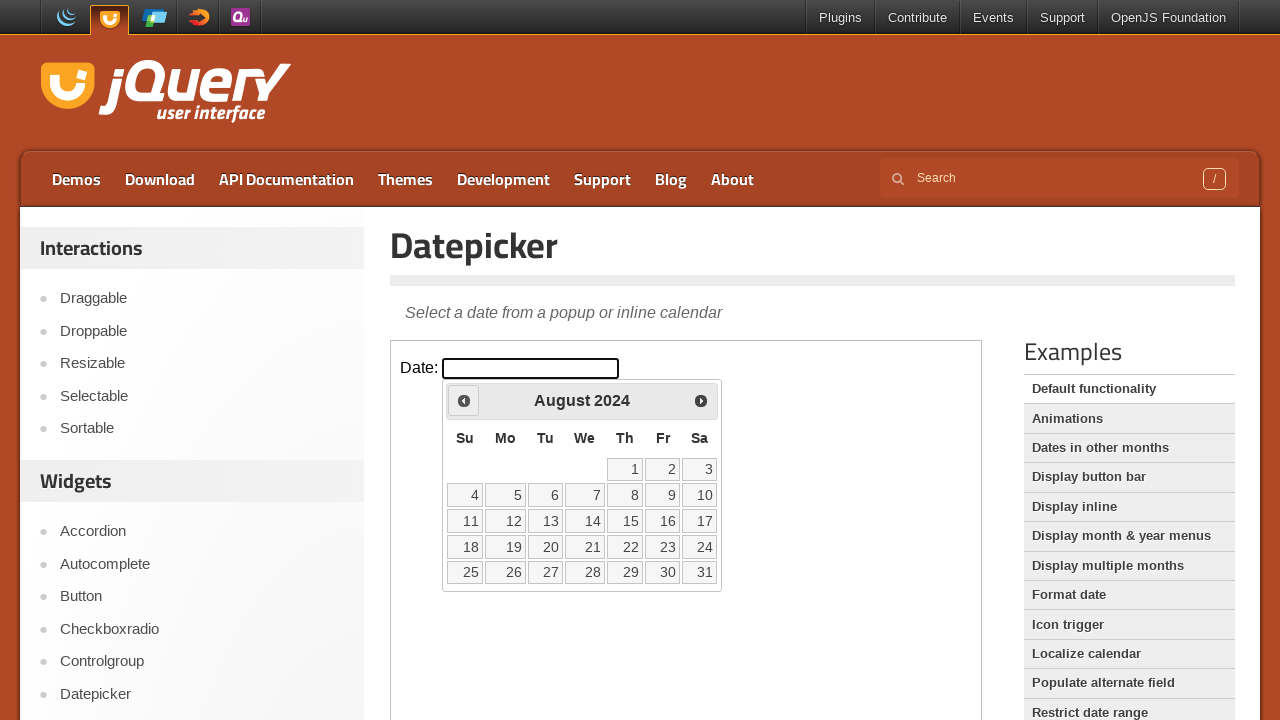

Retrieved current month: August
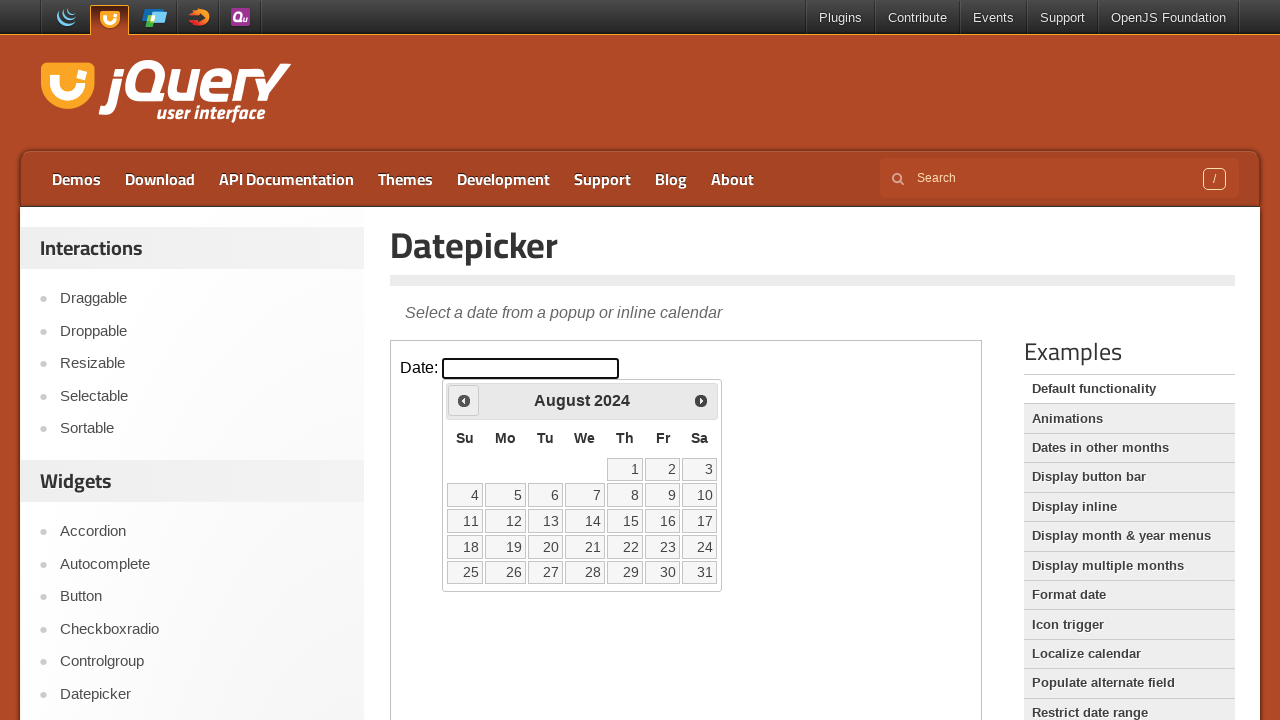

Retrieved current year: 2024
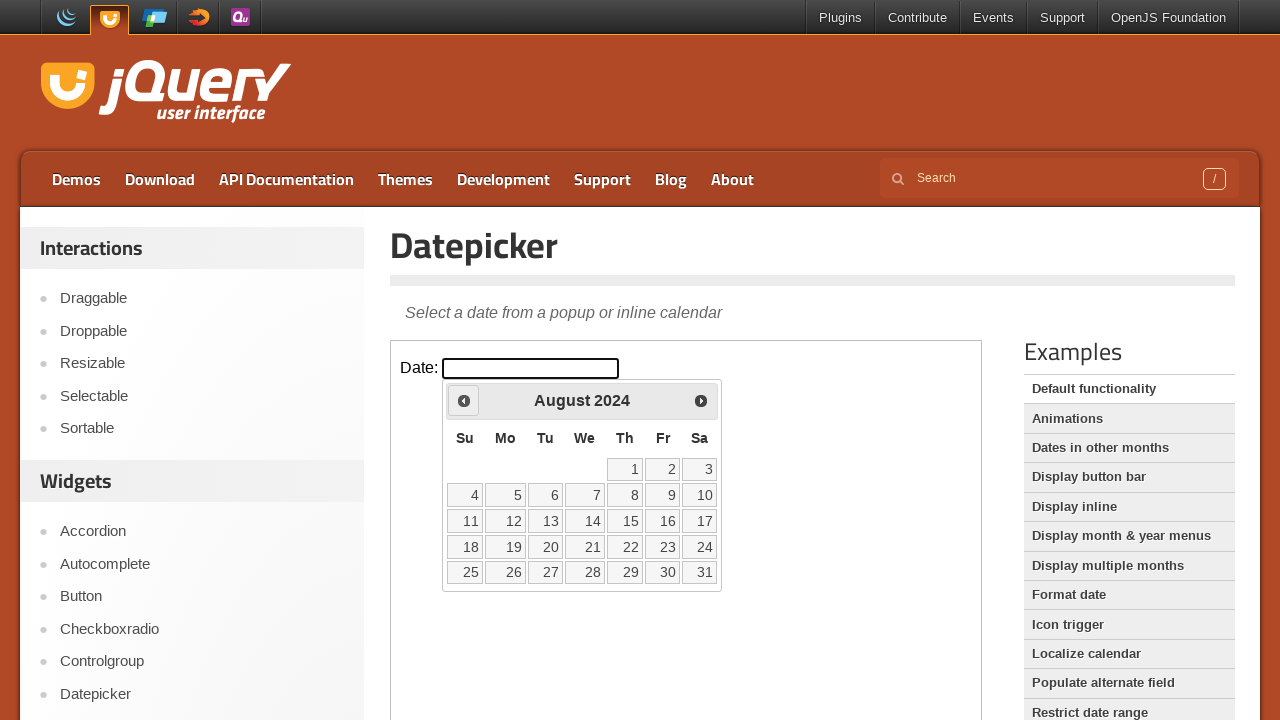

Clicked previous month button to navigate backwards at (464, 400) on iframe >> nth=0 >> internal:control=enter-frame >> .ui-icon-circle-triangle-w
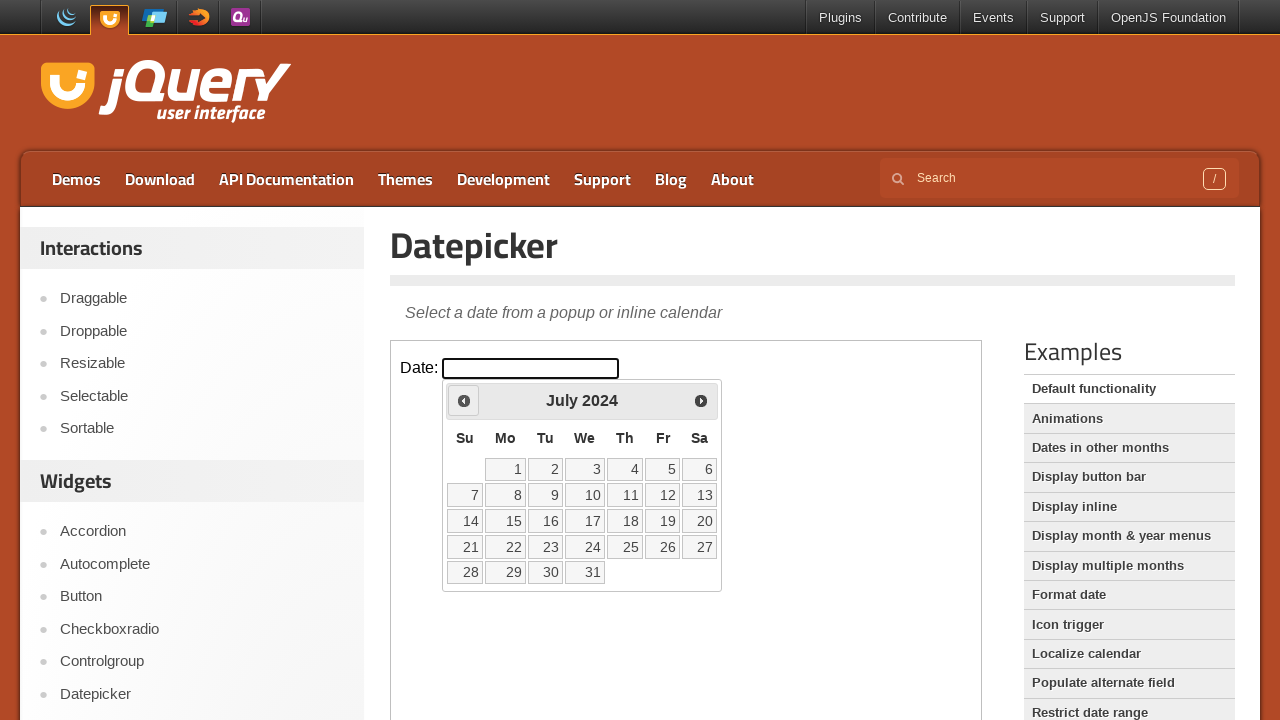

Retrieved current month: July
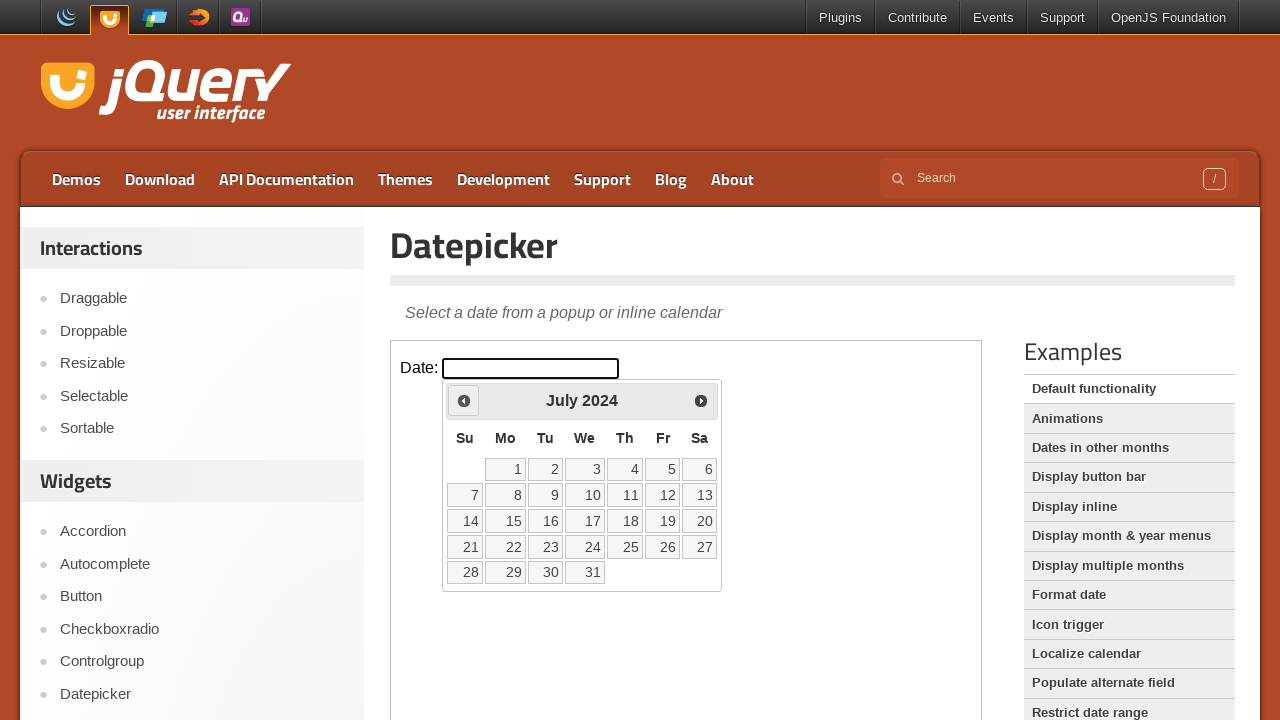

Retrieved current year: 2024
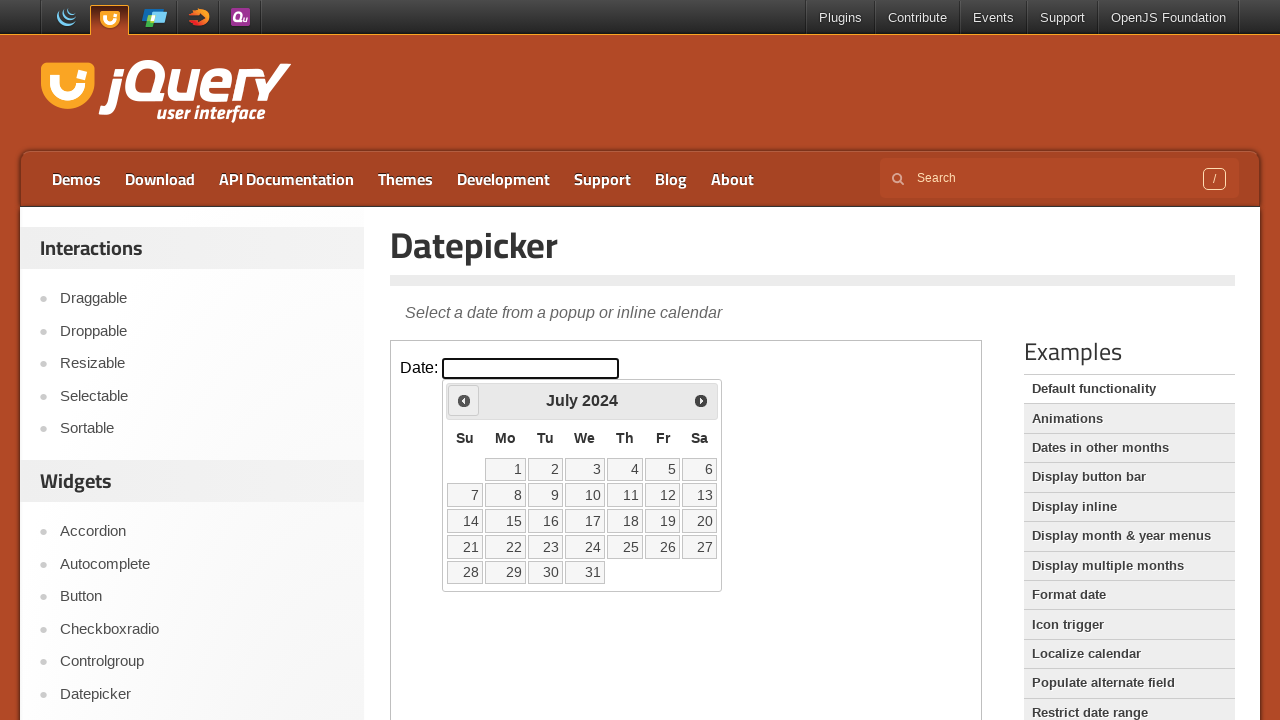

Clicked previous month button to navigate backwards at (464, 400) on iframe >> nth=0 >> internal:control=enter-frame >> .ui-icon-circle-triangle-w
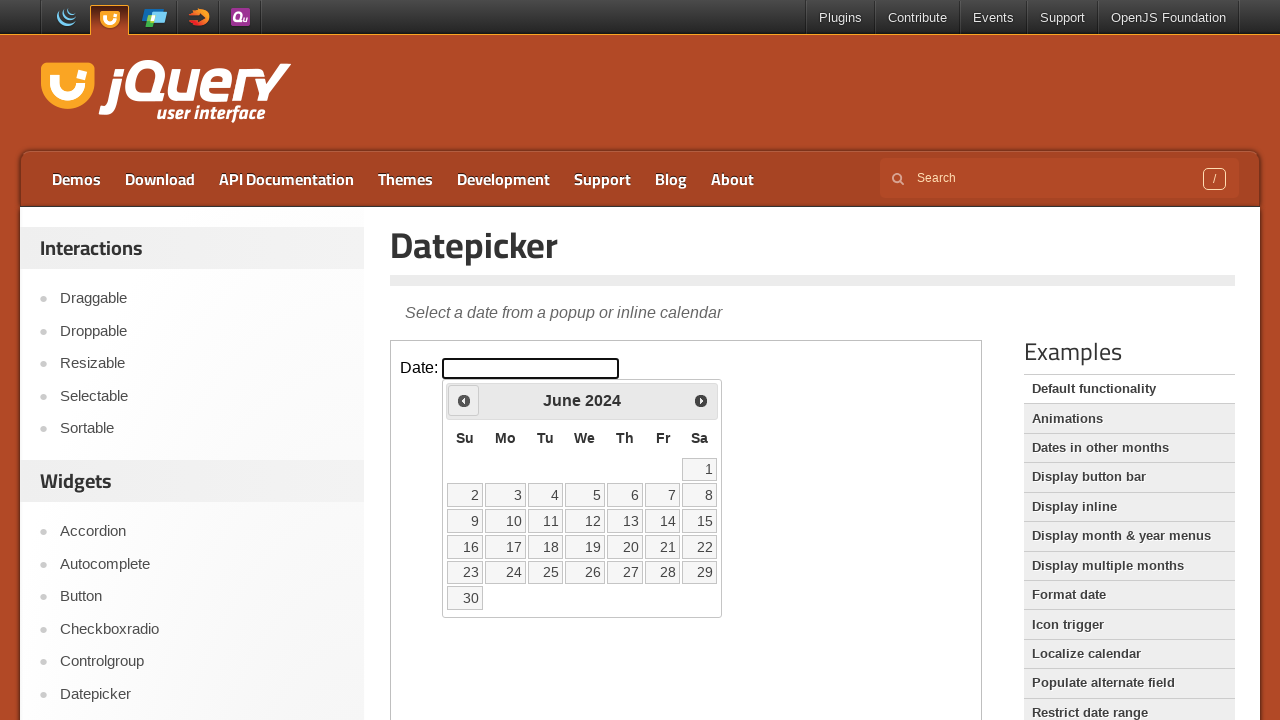

Retrieved current month: June
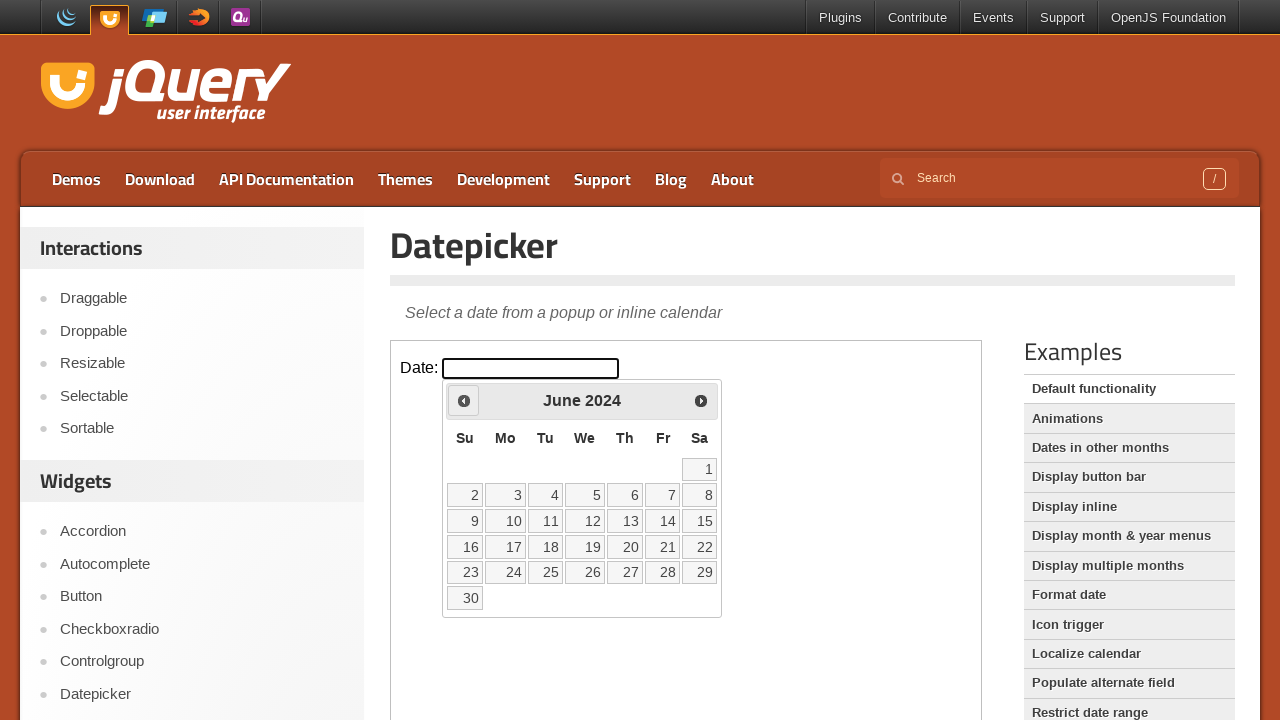

Retrieved current year: 2024
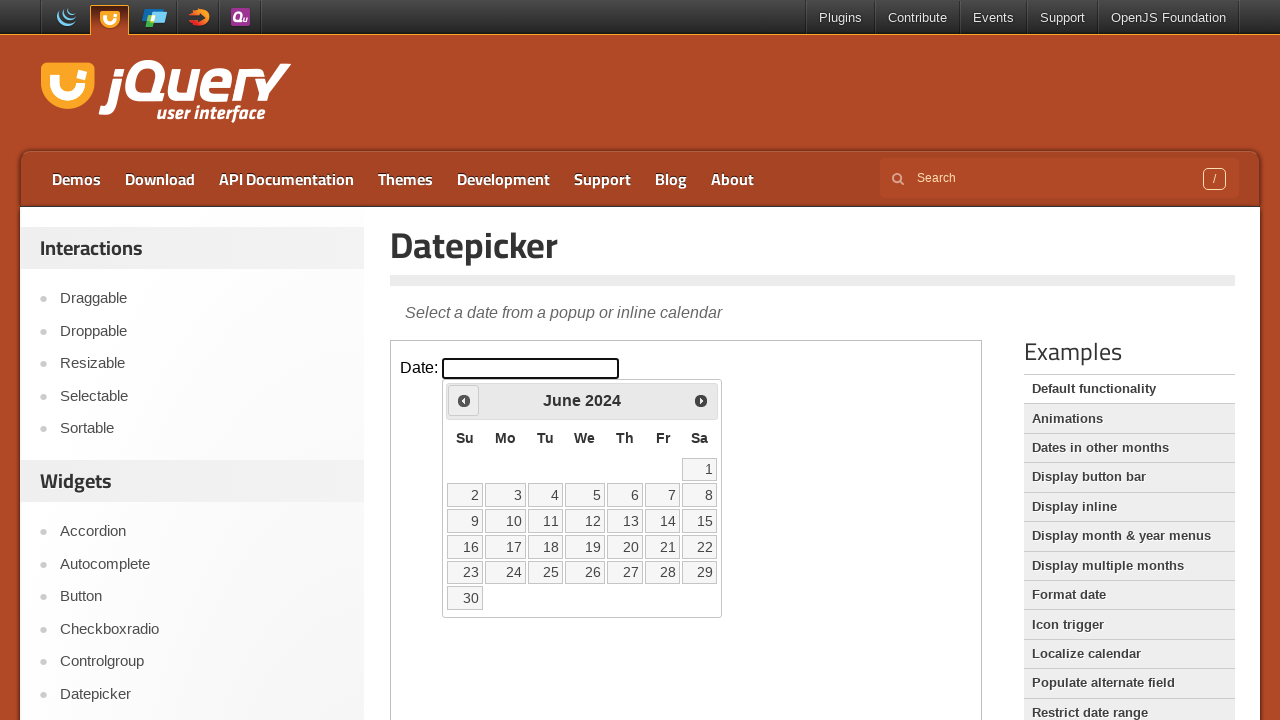

Clicked previous month button to navigate backwards at (464, 400) on iframe >> nth=0 >> internal:control=enter-frame >> .ui-icon-circle-triangle-w
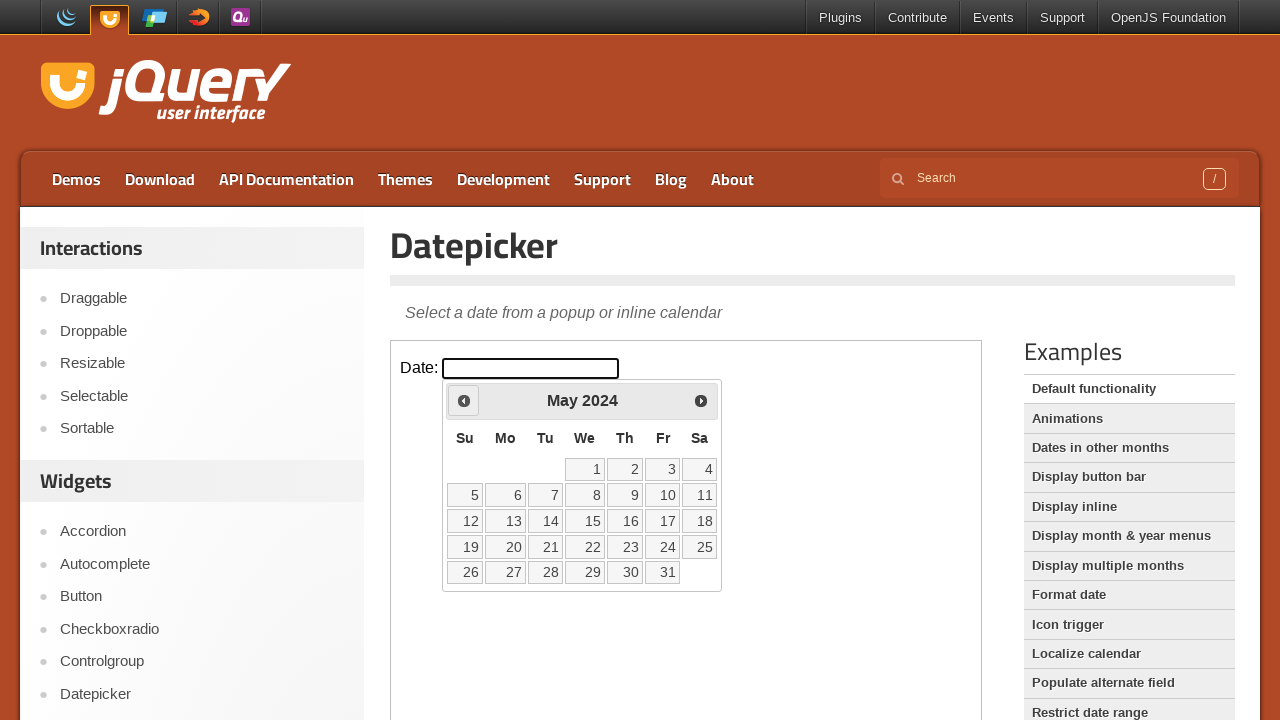

Retrieved current month: May
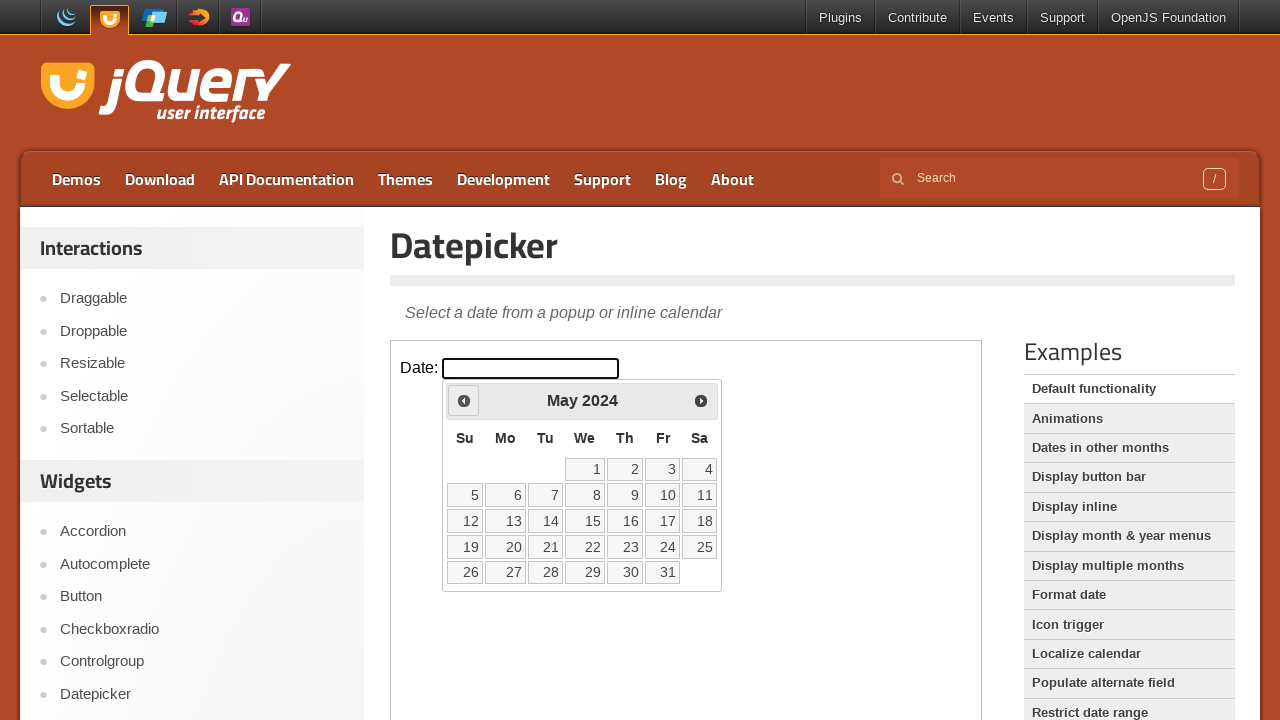

Retrieved current year: 2024
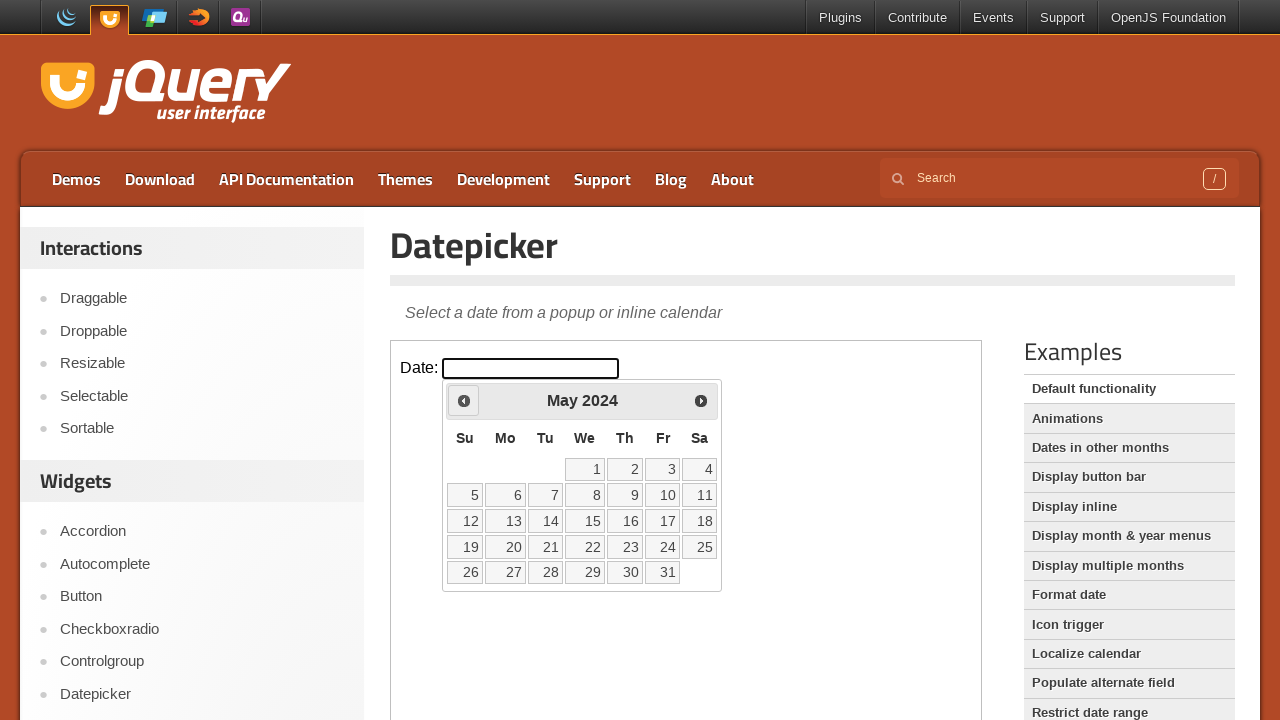

Clicked previous month button to navigate backwards at (464, 400) on iframe >> nth=0 >> internal:control=enter-frame >> .ui-icon-circle-triangle-w
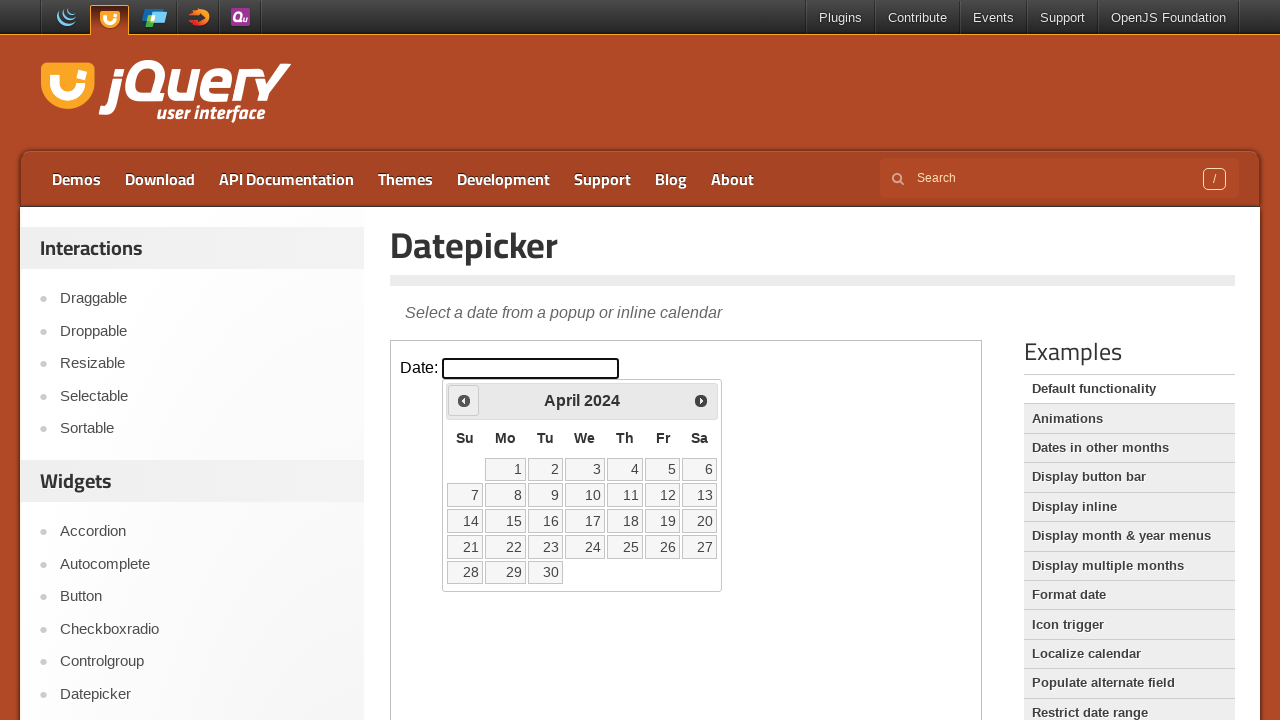

Retrieved current month: April
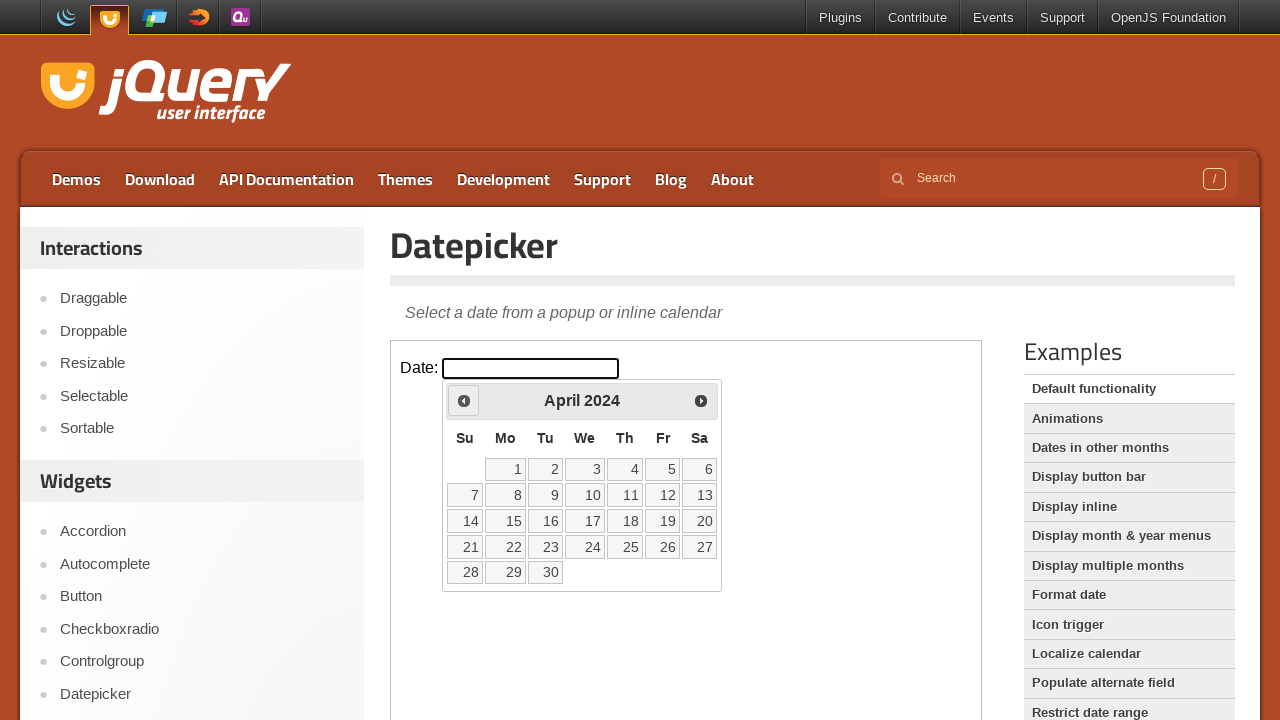

Retrieved current year: 2024
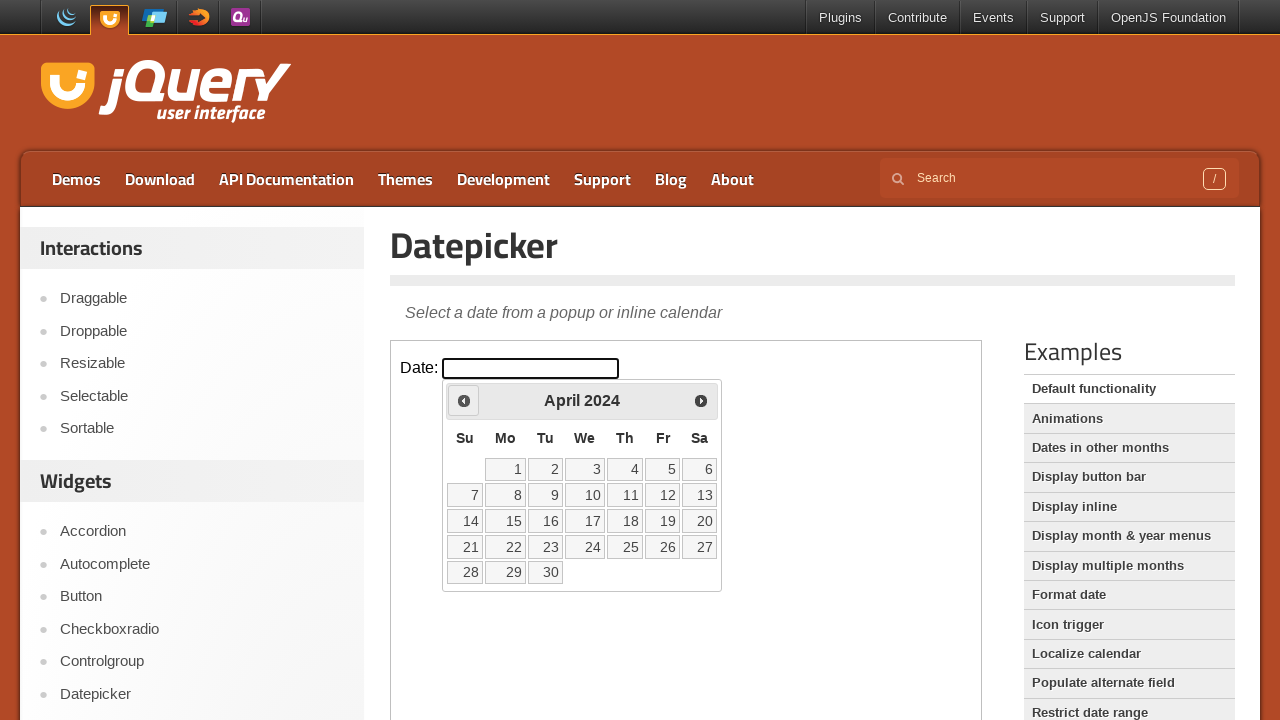

Clicked previous month button to navigate backwards at (464, 400) on iframe >> nth=0 >> internal:control=enter-frame >> .ui-icon-circle-triangle-w
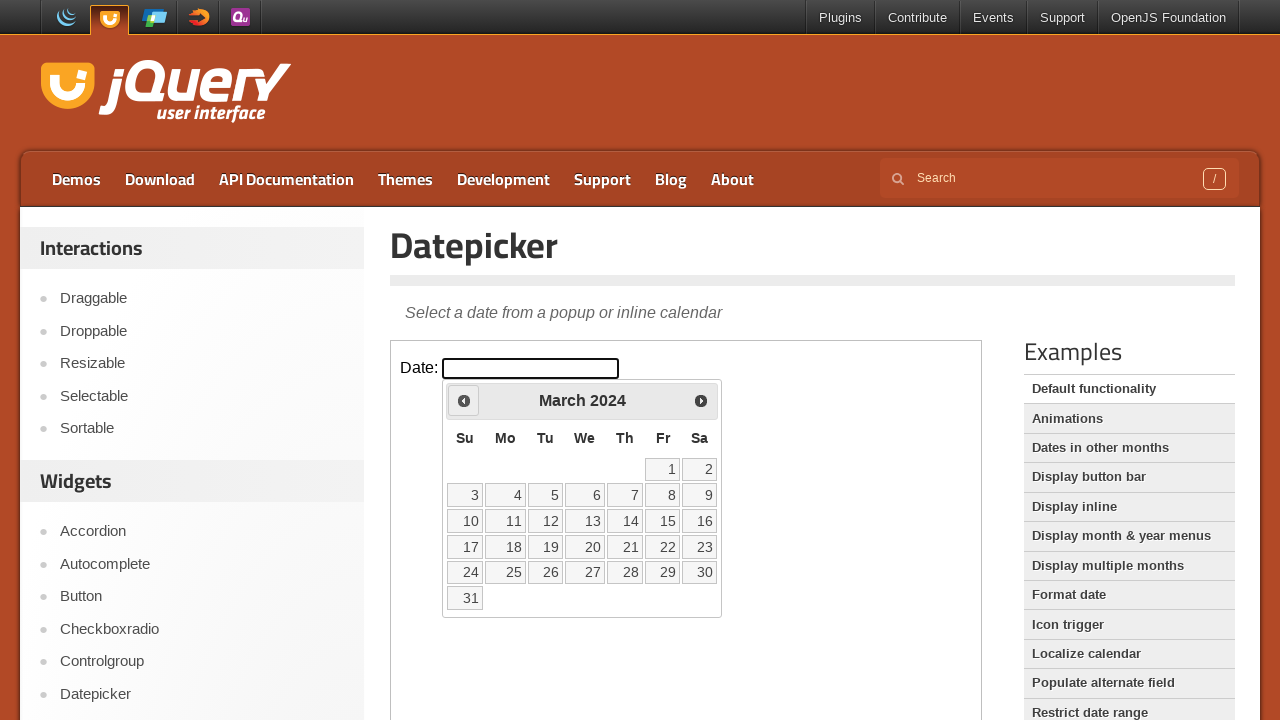

Retrieved current month: March
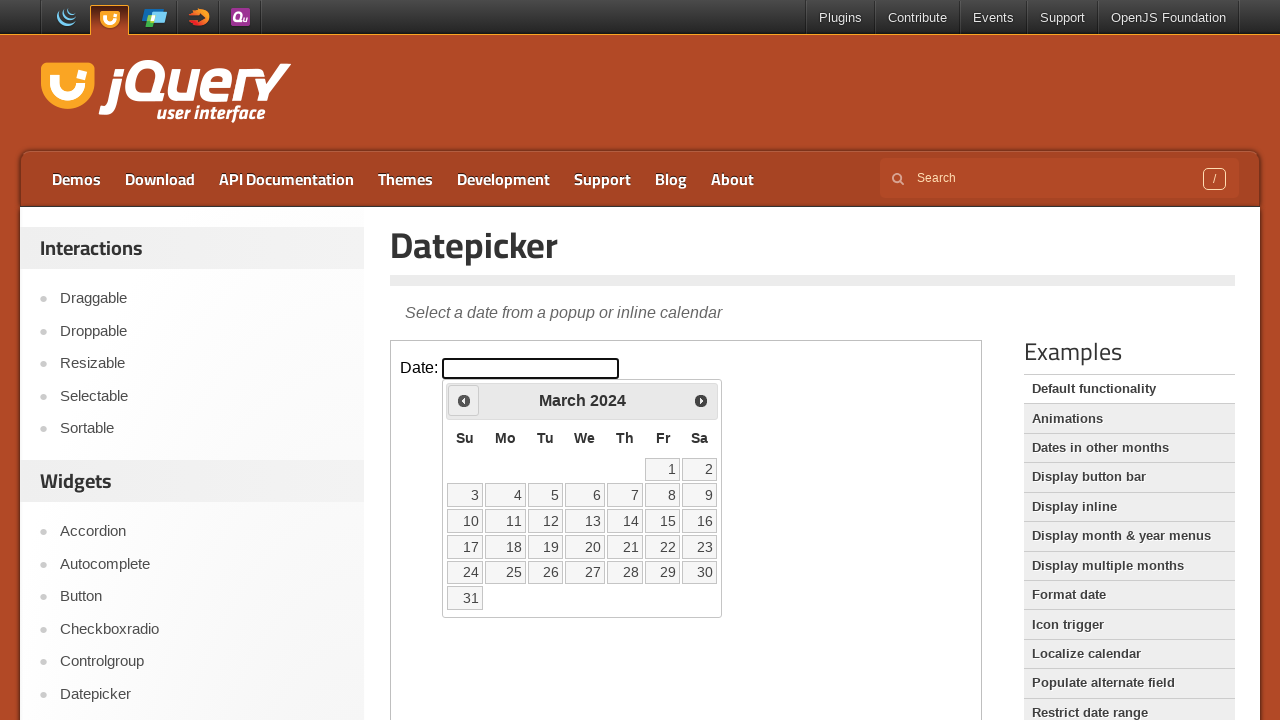

Retrieved current year: 2024
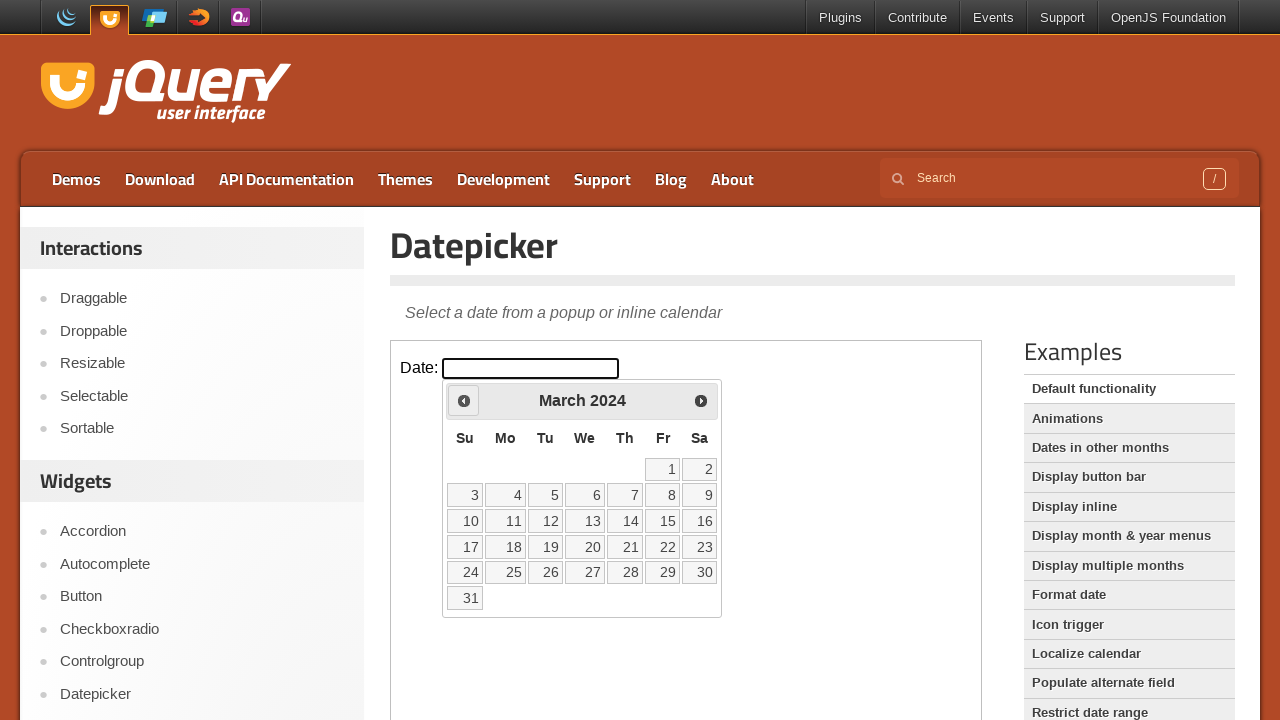

Clicked previous month button to navigate backwards at (464, 400) on iframe >> nth=0 >> internal:control=enter-frame >> .ui-icon-circle-triangle-w
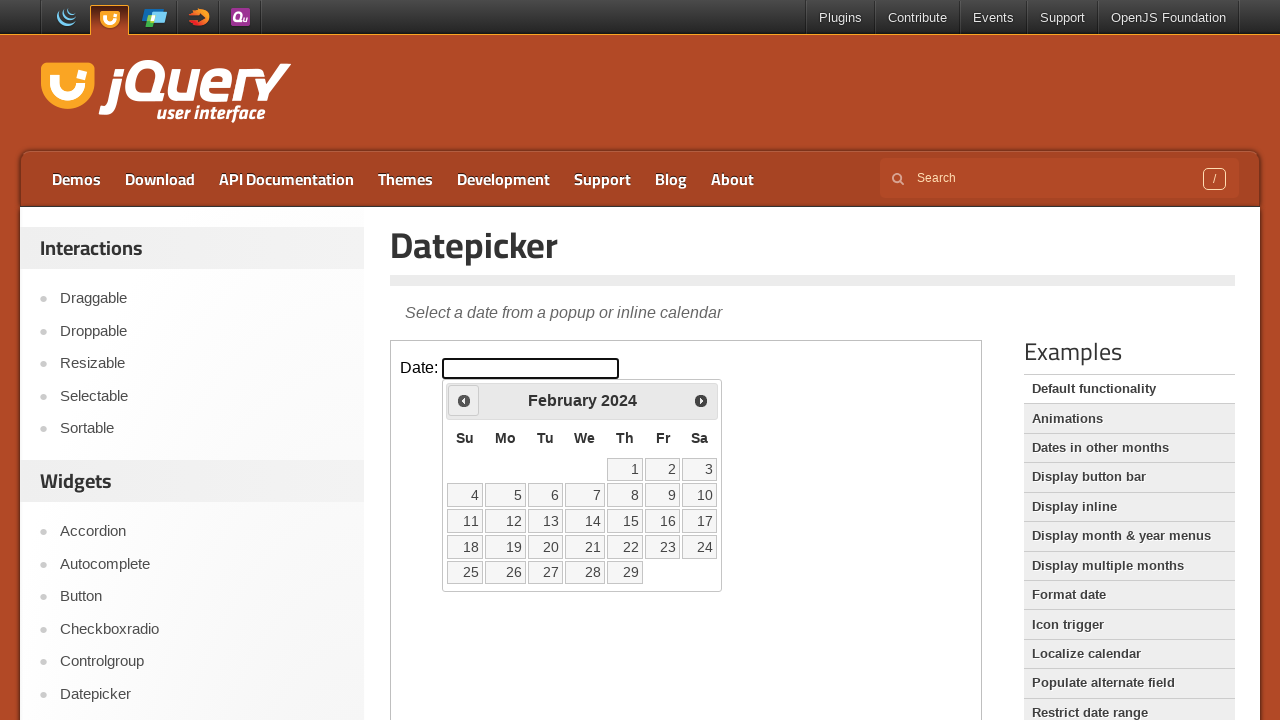

Retrieved current month: February
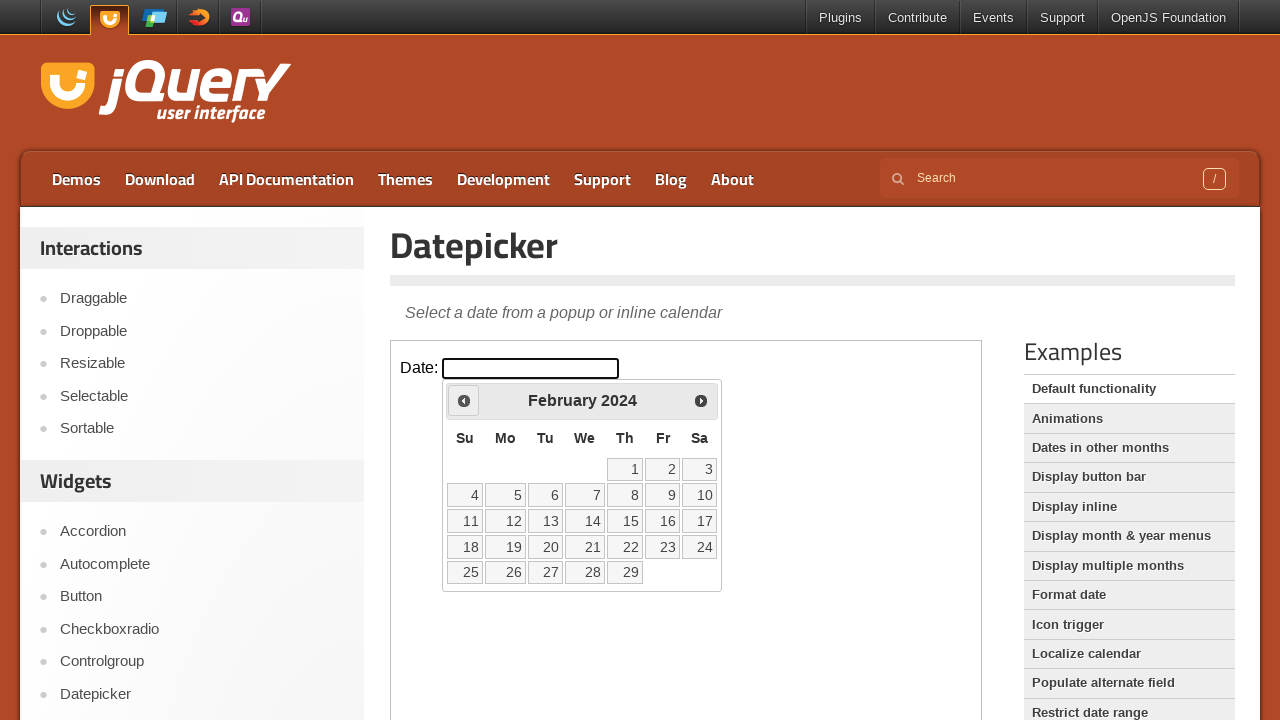

Retrieved current year: 2024
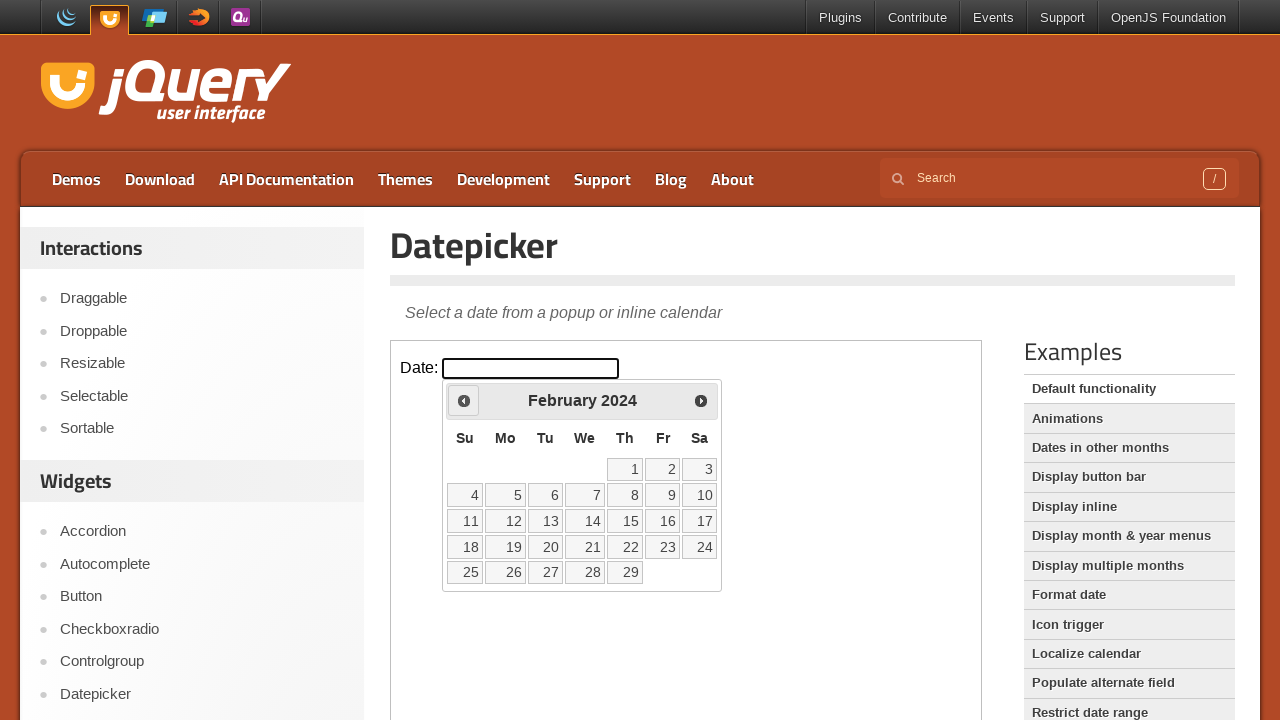

Clicked previous month button to navigate backwards at (464, 400) on iframe >> nth=0 >> internal:control=enter-frame >> .ui-icon-circle-triangle-w
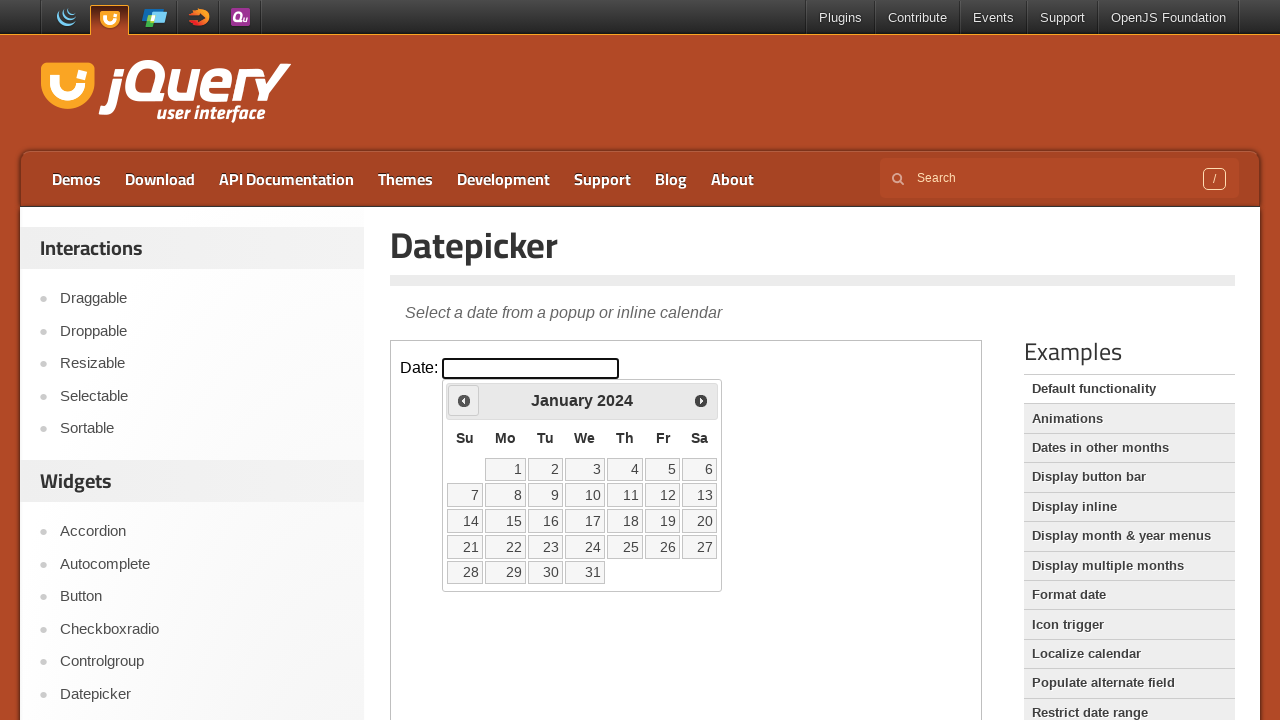

Retrieved current month: January
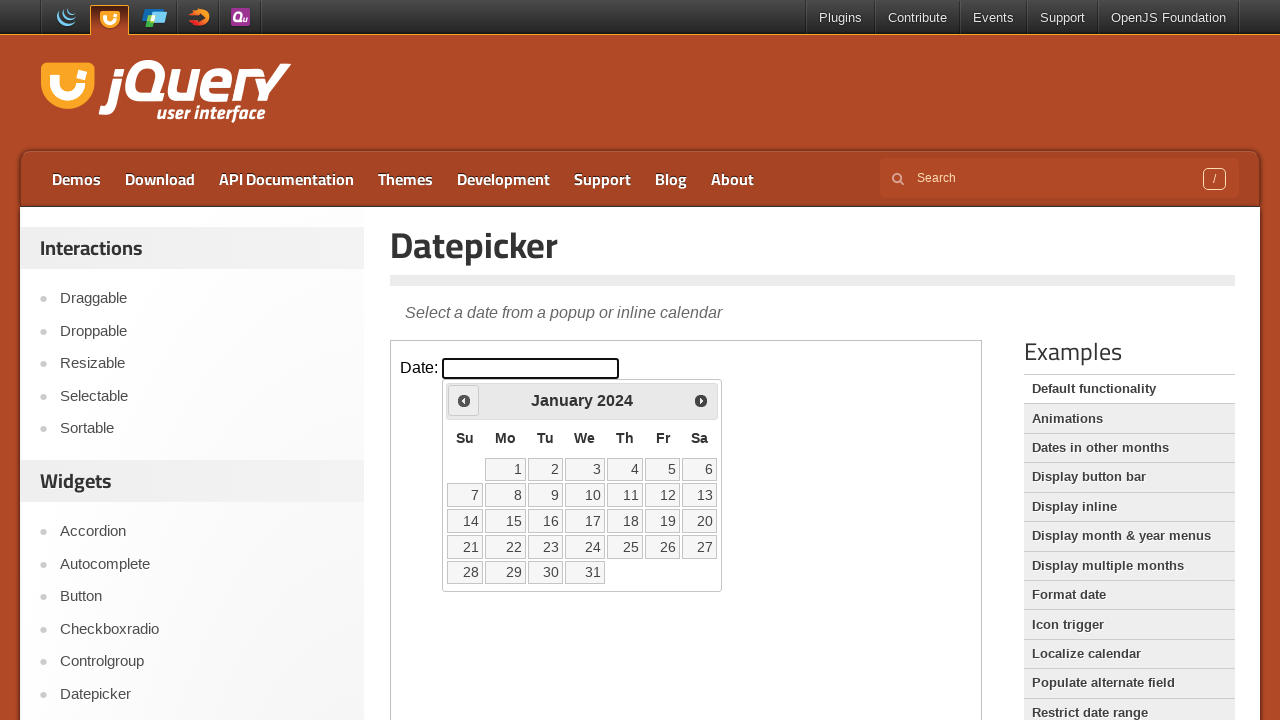

Retrieved current year: 2024
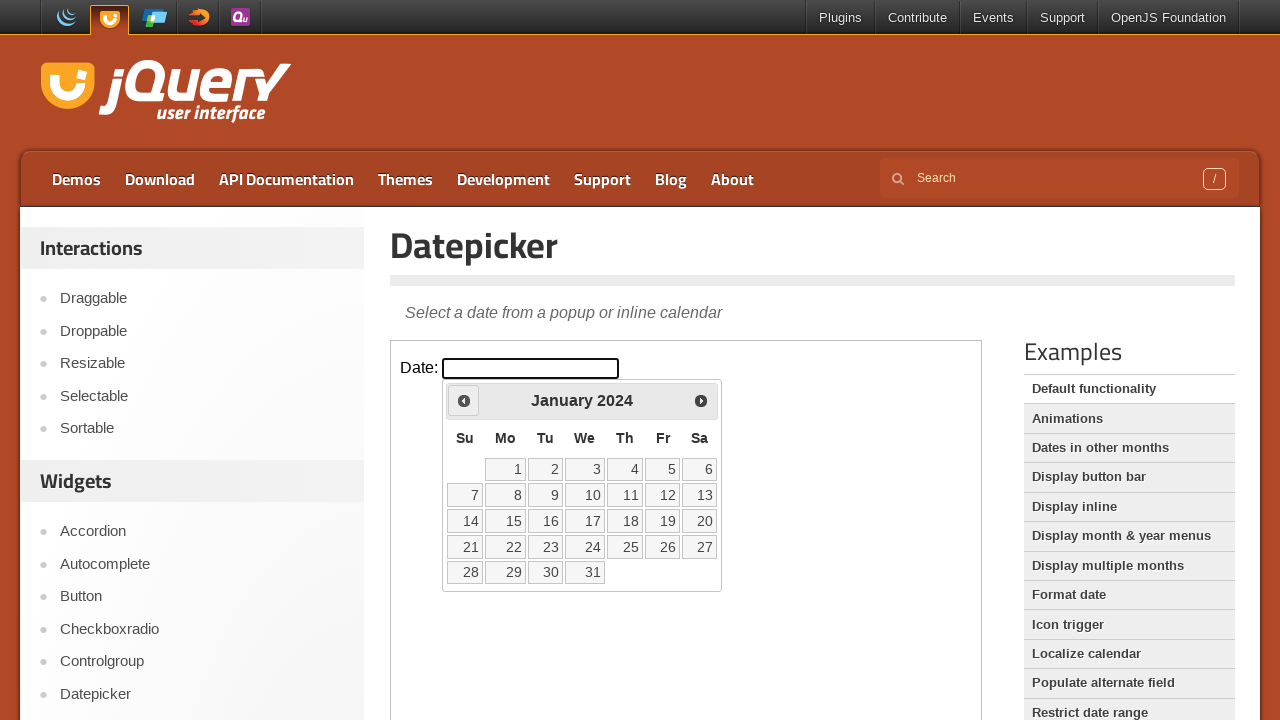

Clicked previous month button to navigate backwards at (464, 400) on iframe >> nth=0 >> internal:control=enter-frame >> .ui-icon-circle-triangle-w
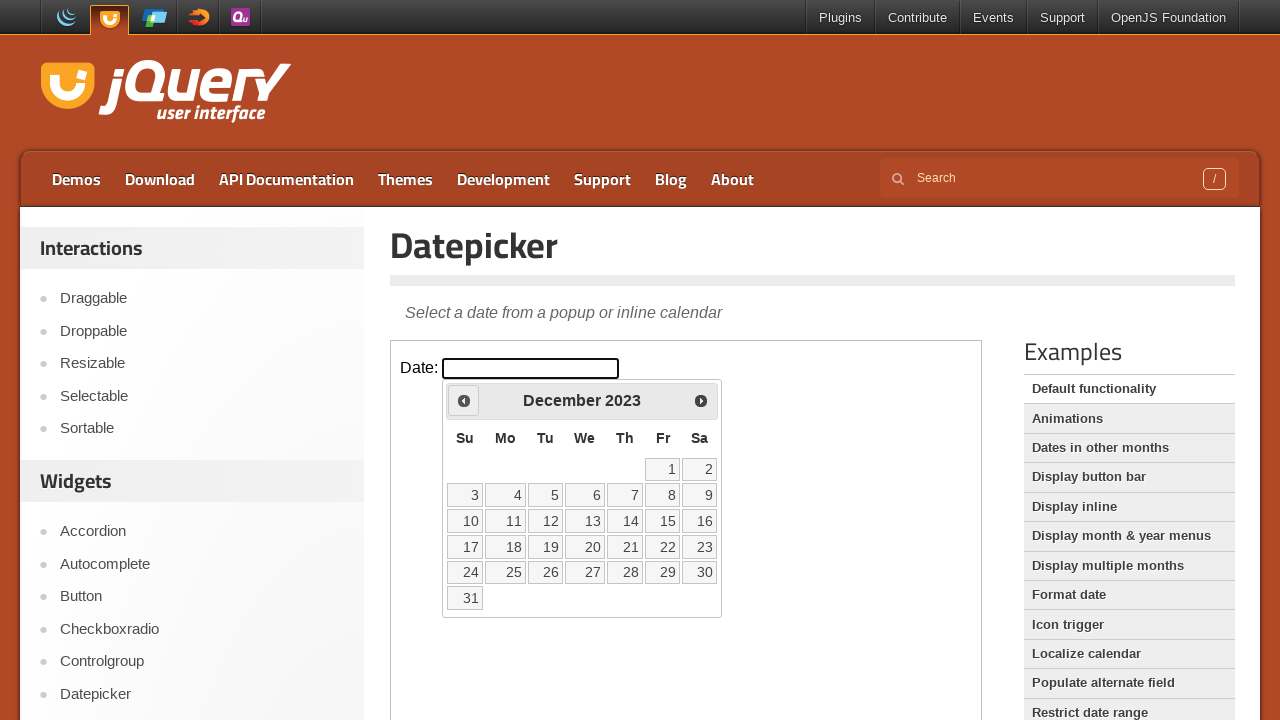

Retrieved current month: December
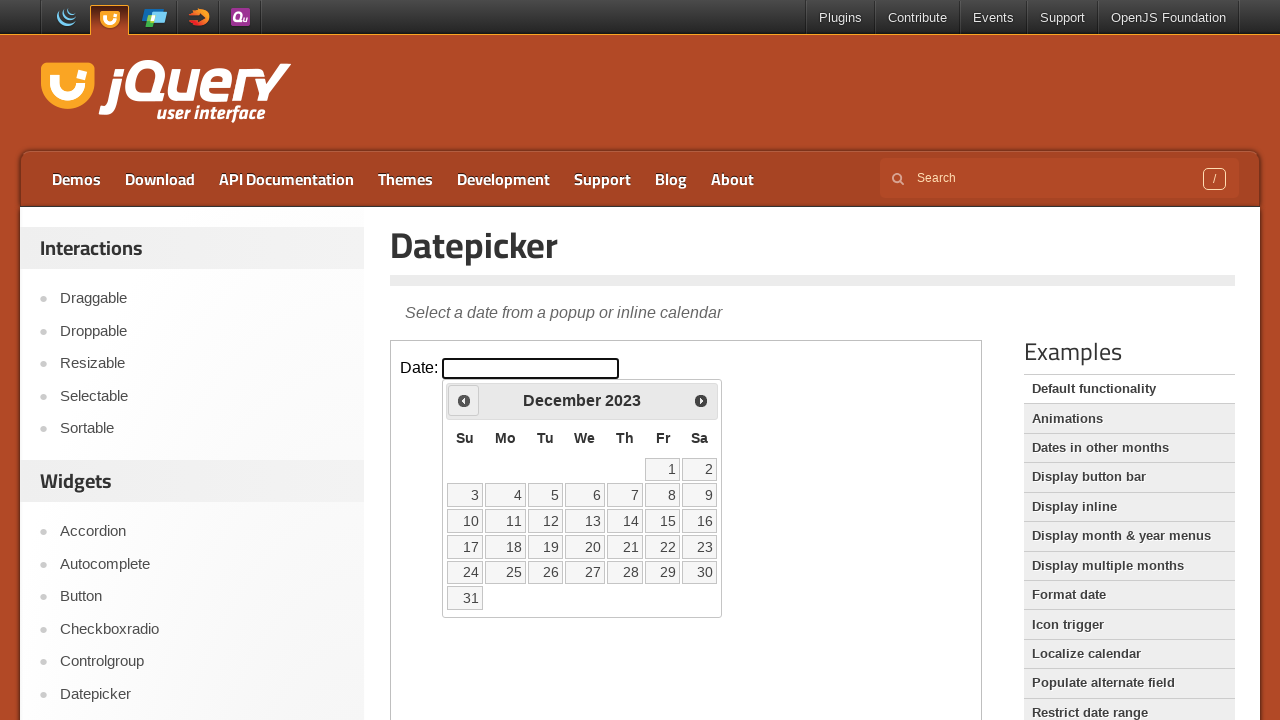

Retrieved current year: 2023
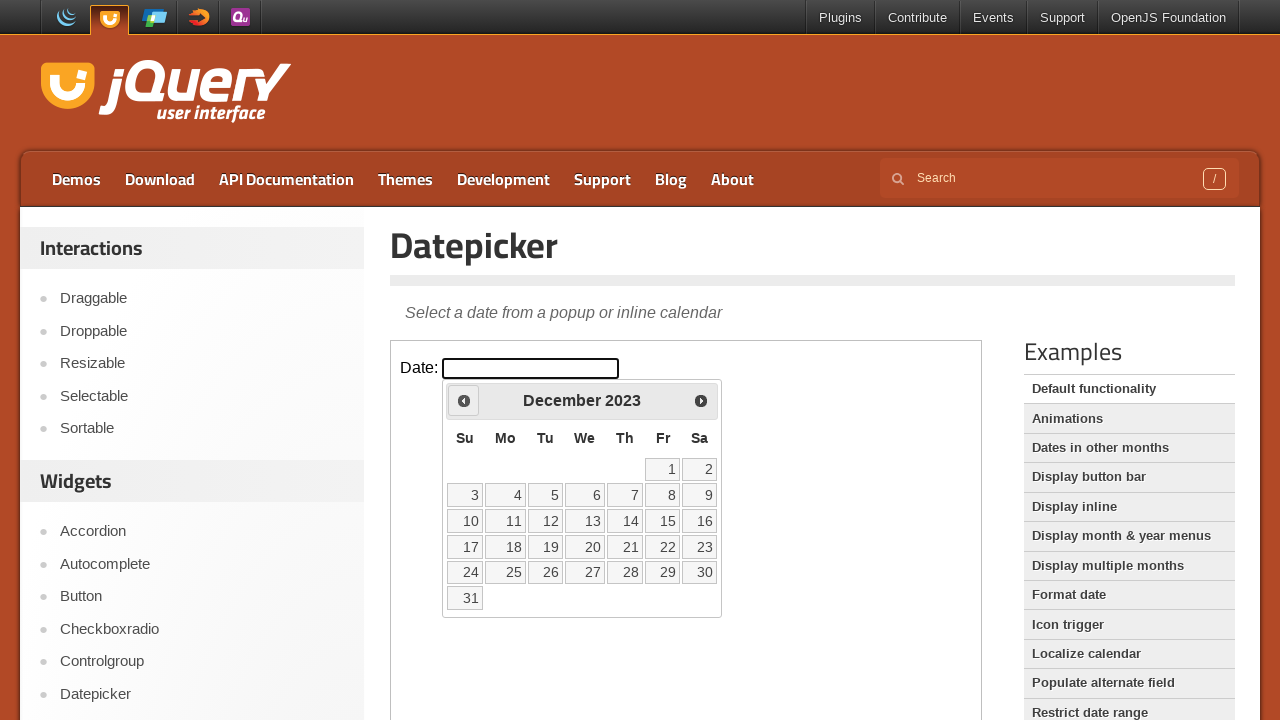

Clicked previous month button to navigate backwards at (464, 400) on iframe >> nth=0 >> internal:control=enter-frame >> .ui-icon-circle-triangle-w
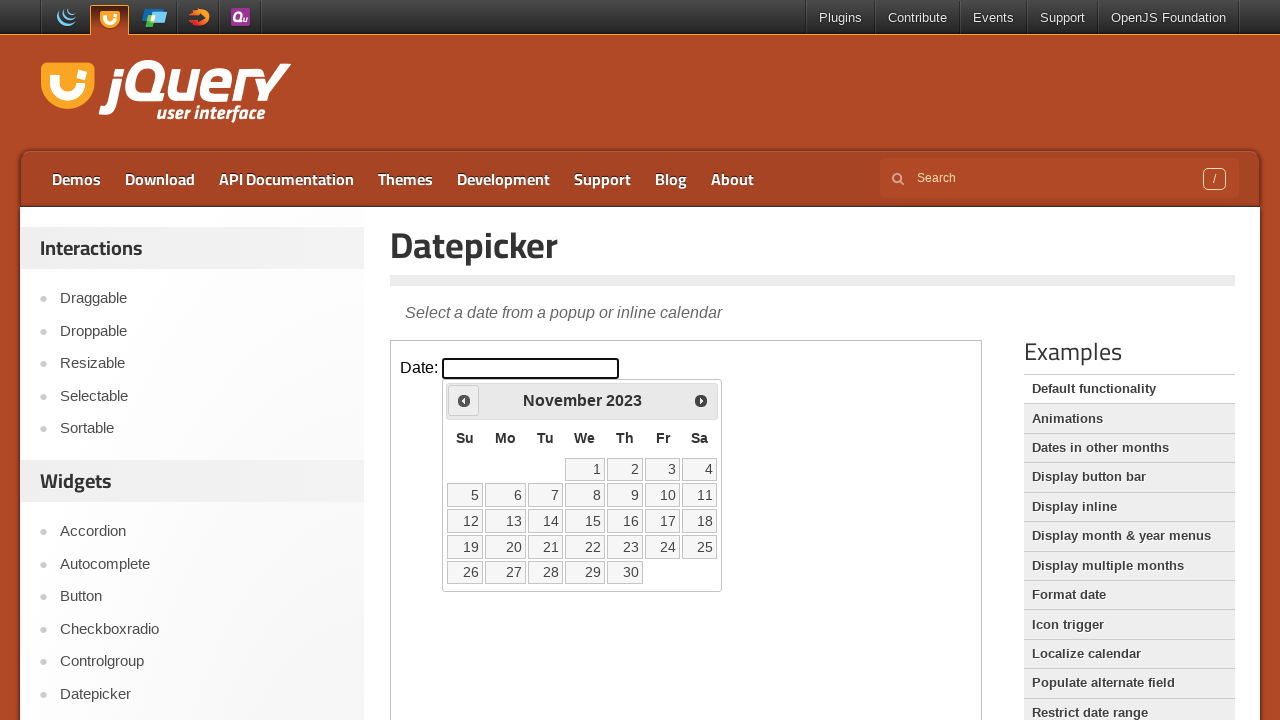

Retrieved current month: November
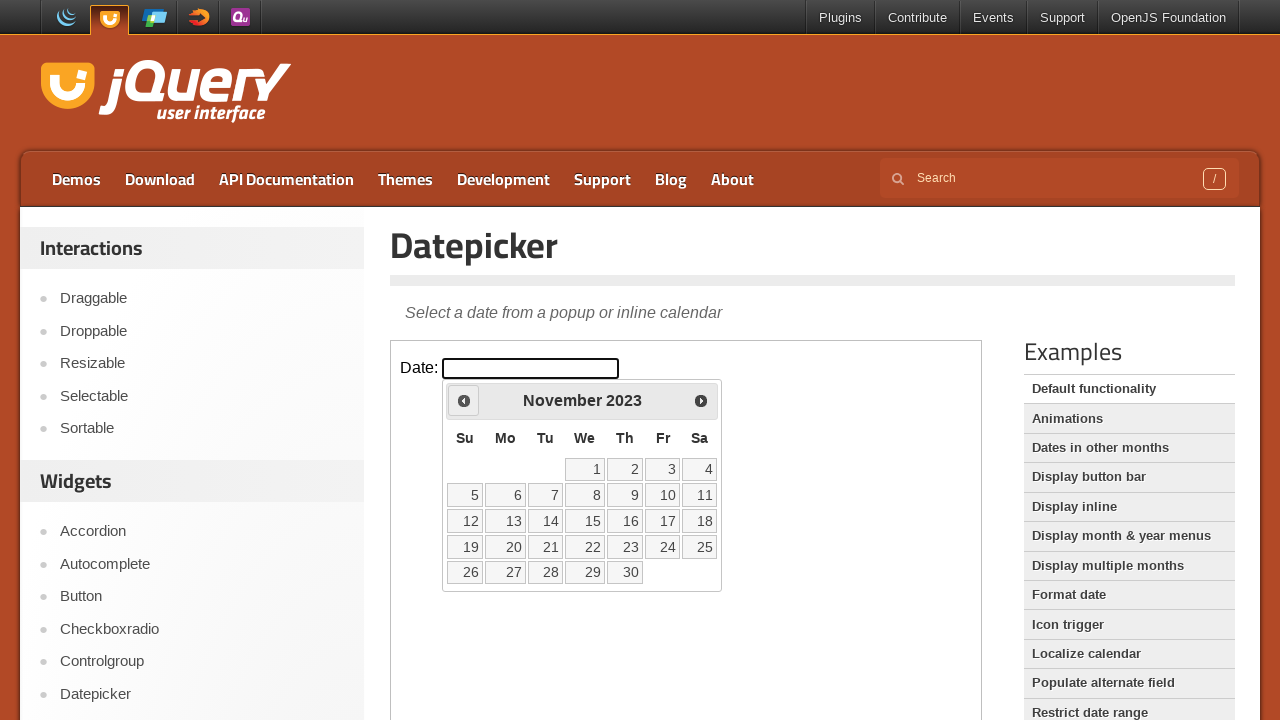

Retrieved current year: 2023
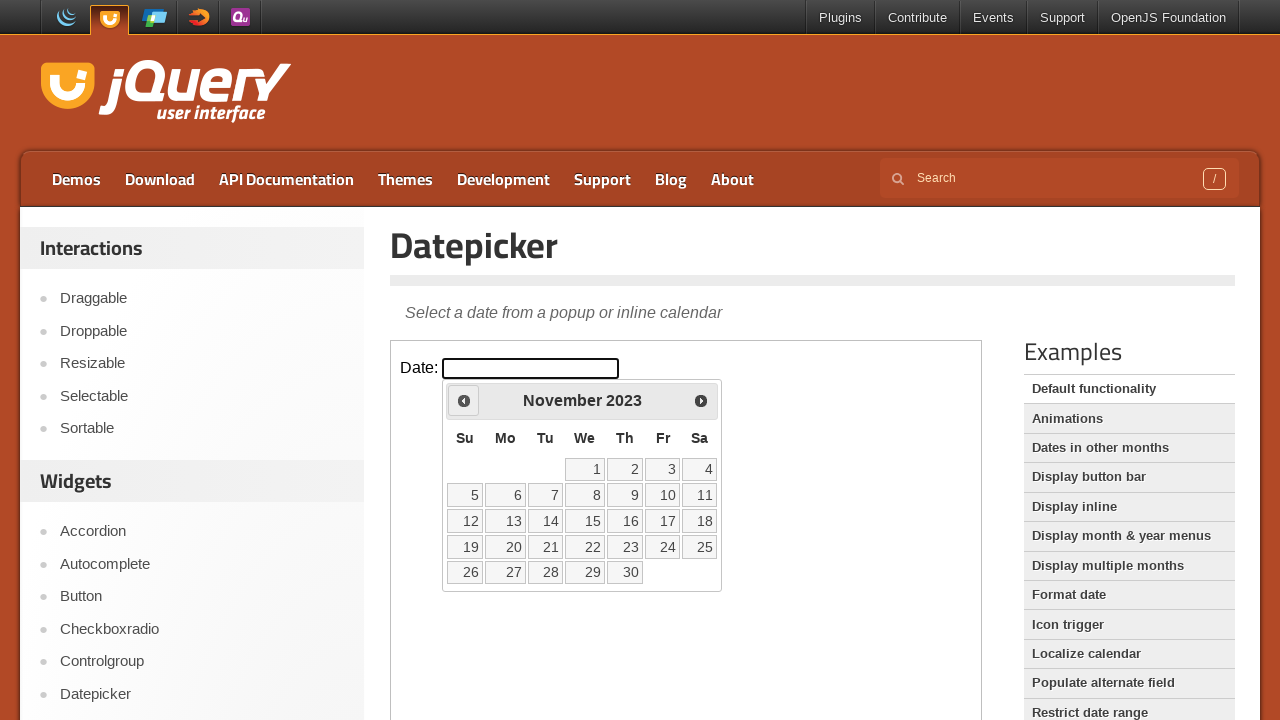

Clicked previous month button to navigate backwards at (464, 400) on iframe >> nth=0 >> internal:control=enter-frame >> .ui-icon-circle-triangle-w
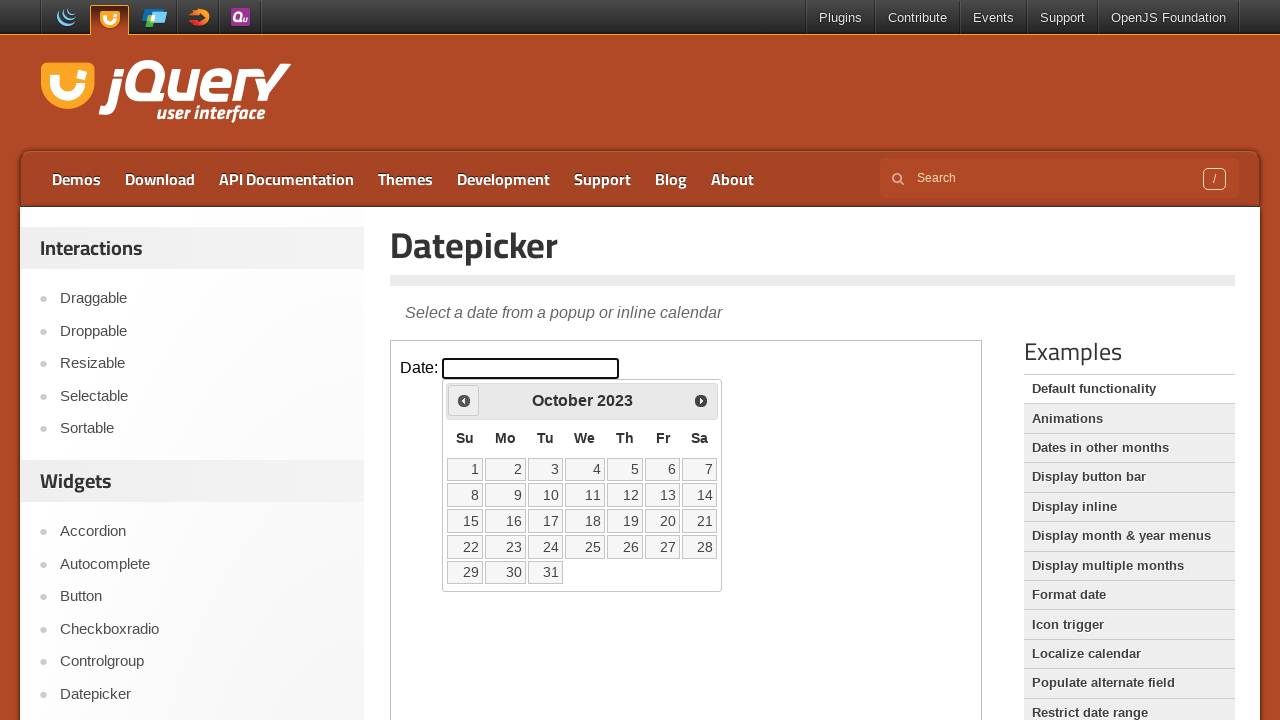

Retrieved current month: October
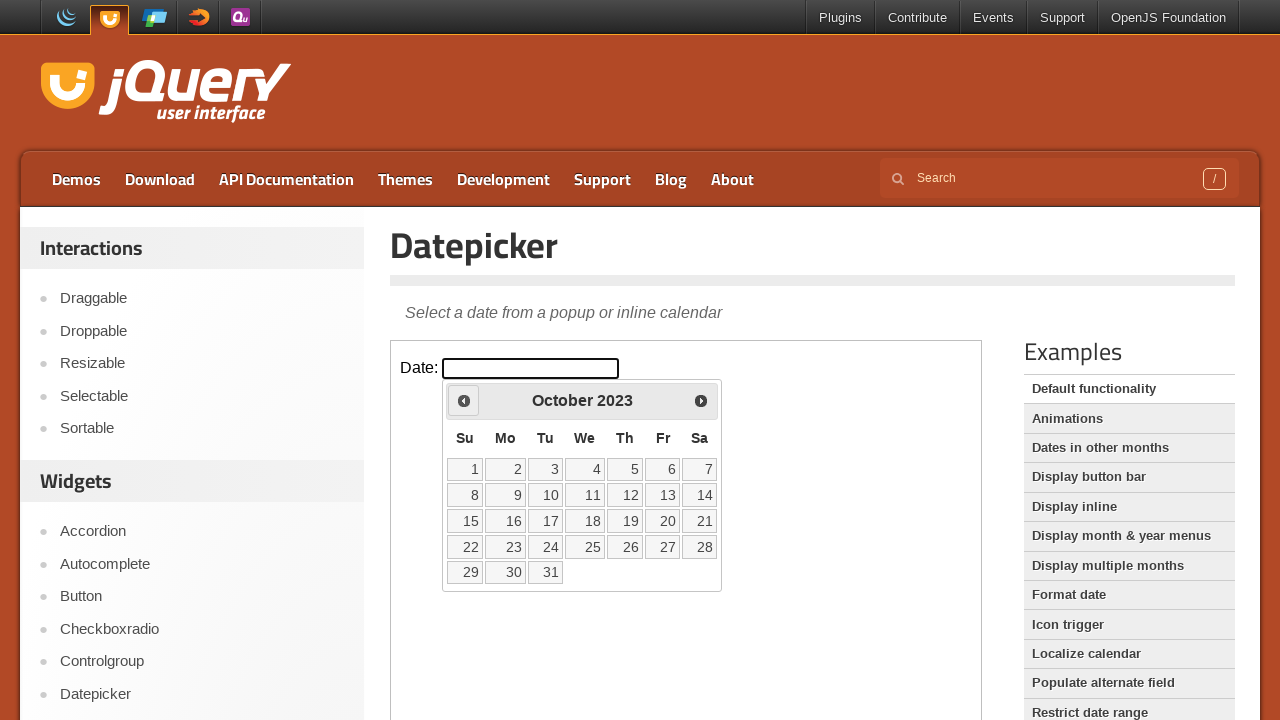

Retrieved current year: 2023
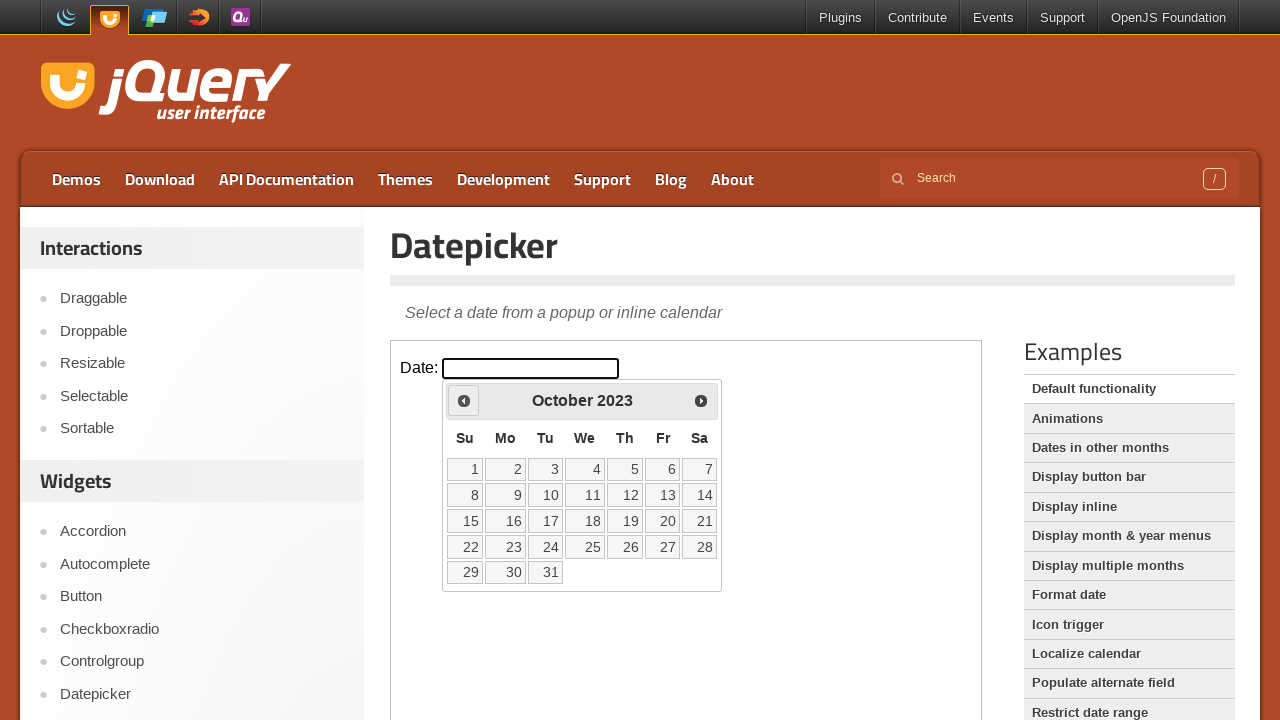

Reached target date October 2023
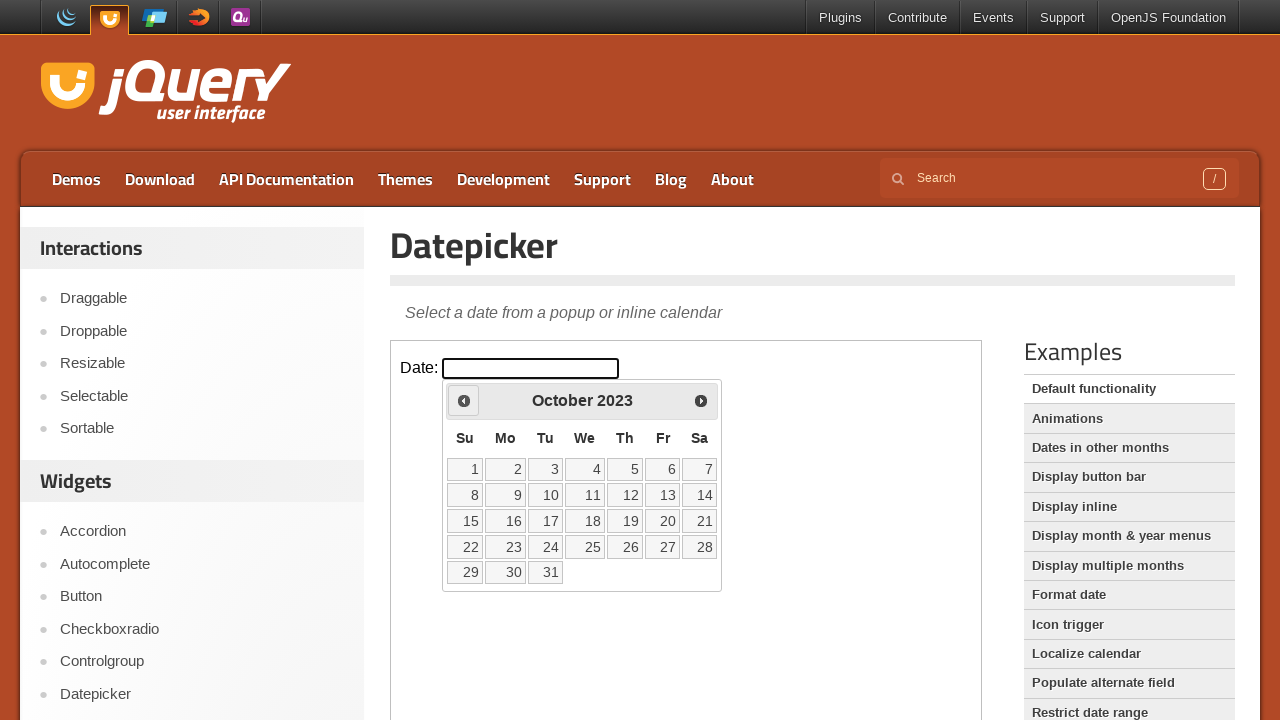

Clicked on day 12 to select the date at (625, 495) on iframe >> nth=0 >> internal:control=enter-frame >> //a[text()='12']
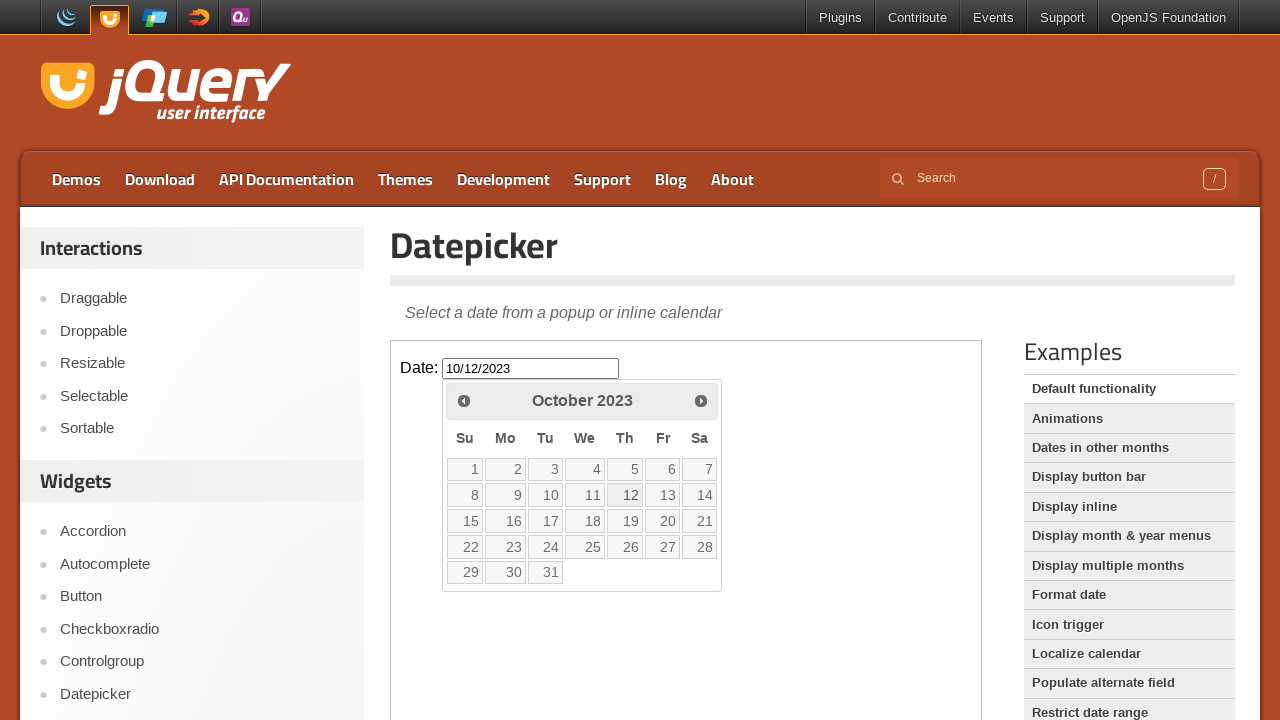

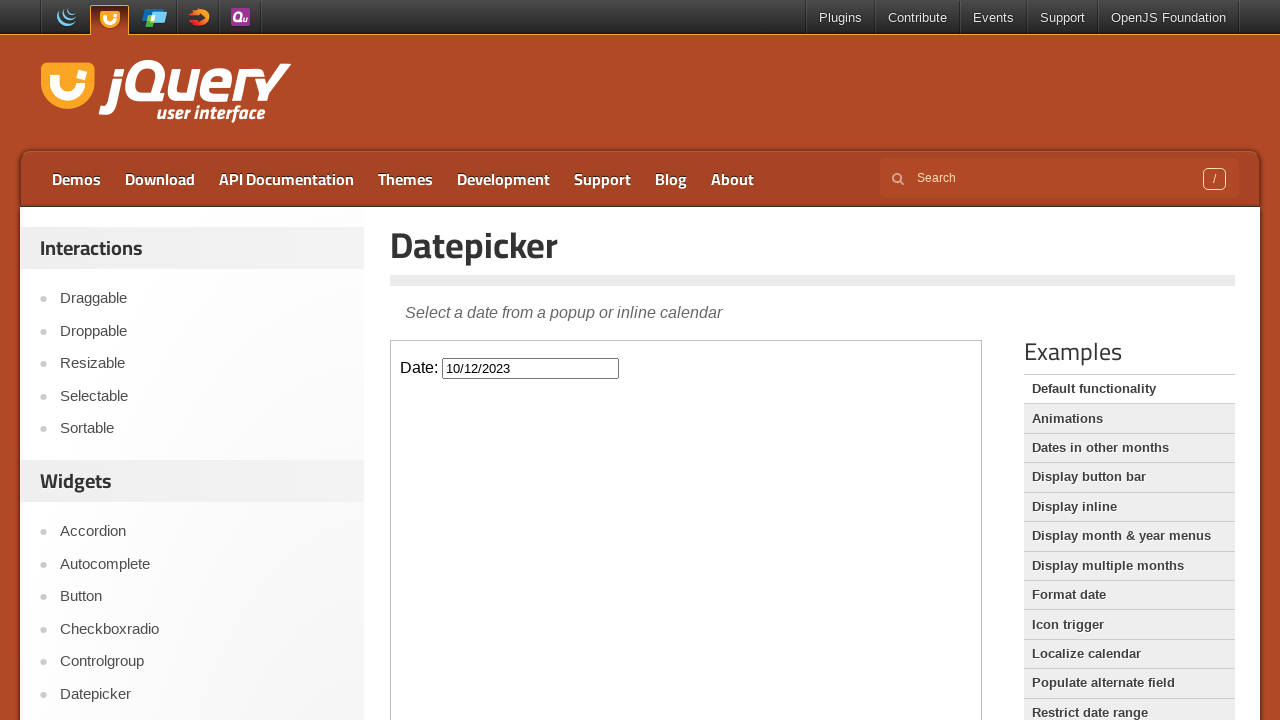